Navigates to a checkbox demo page and clicks all checkboxes on the page

Starting URL: https://faculty.washington.edu/chudler/java/boxes.html

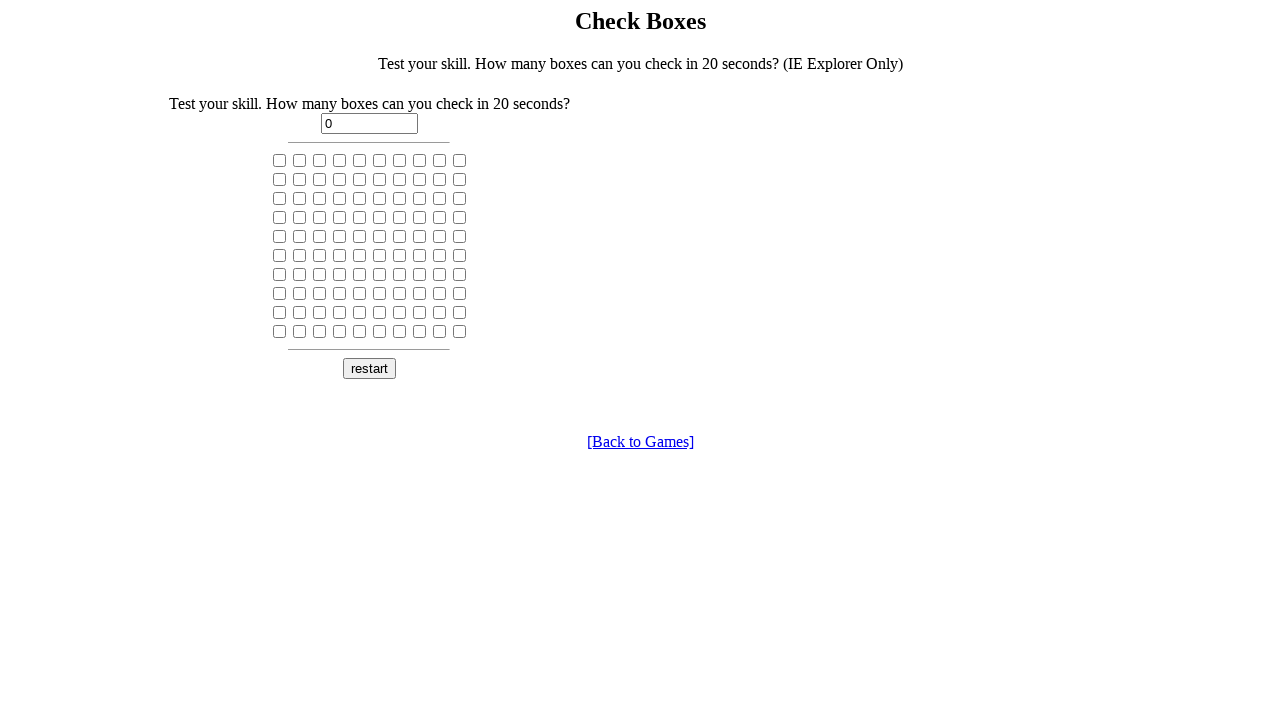

Navigated to checkbox demo page
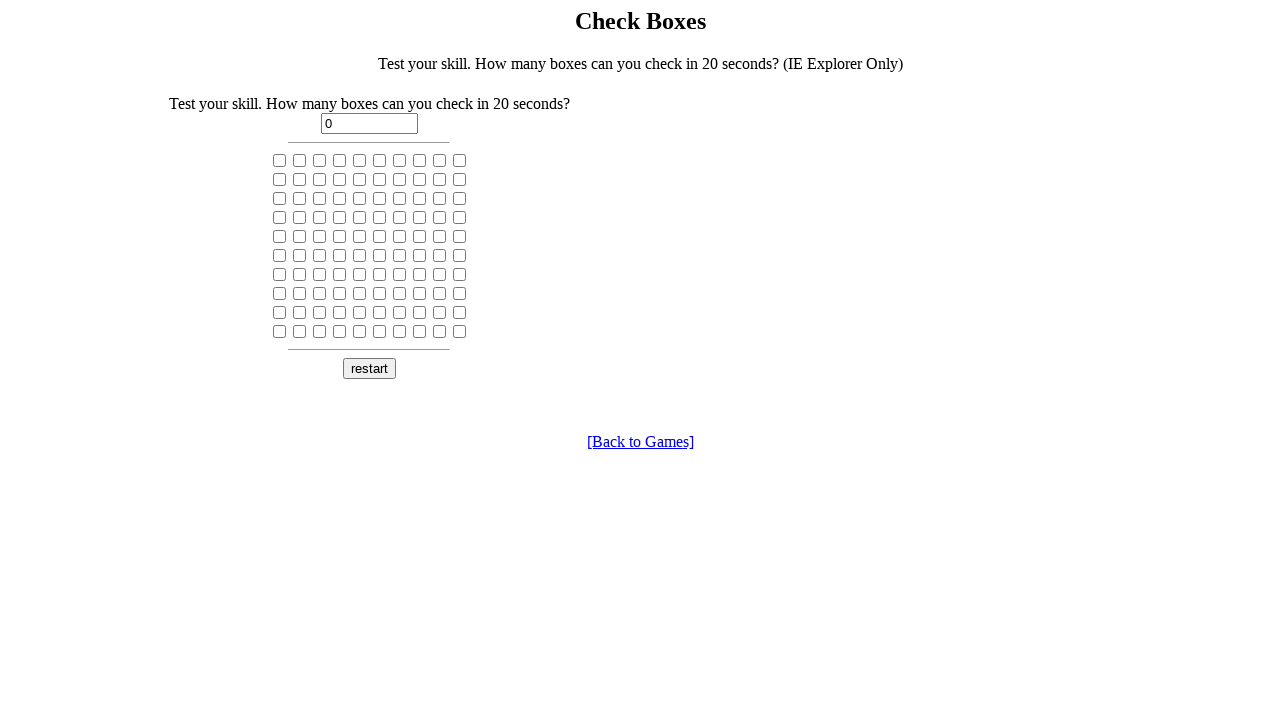

Page load state completed
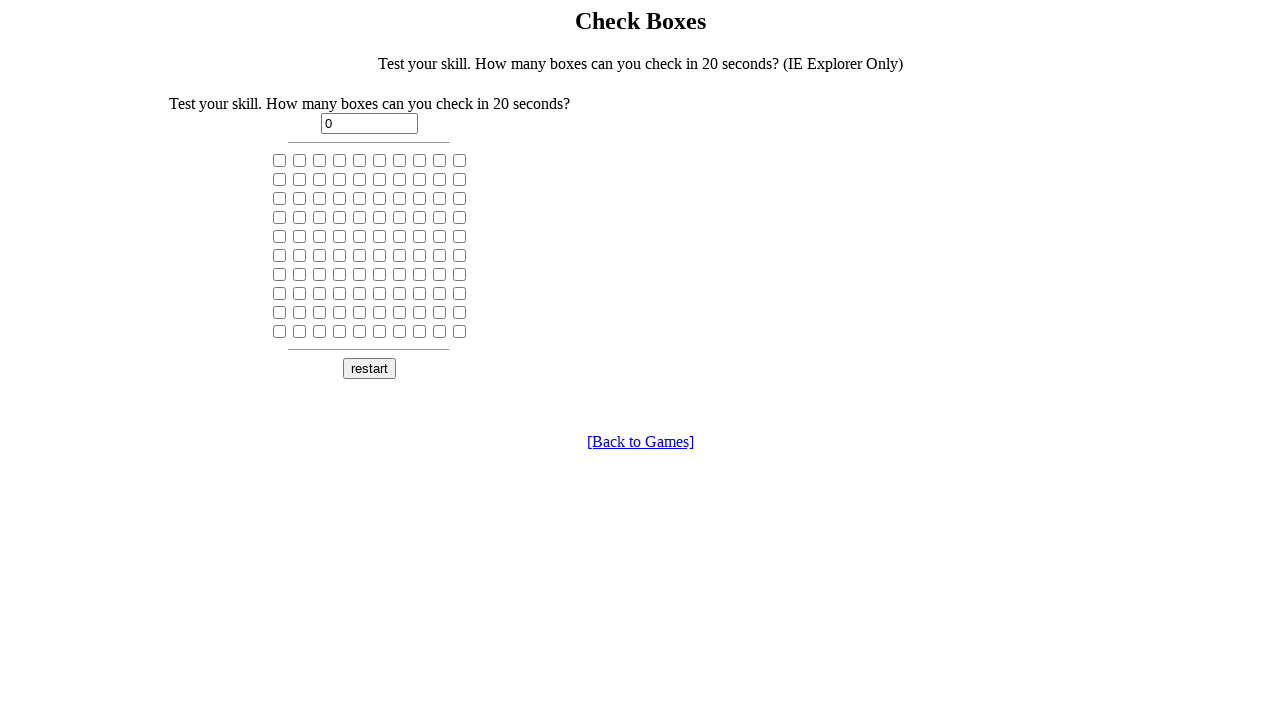

Found 100 checkboxes on the page
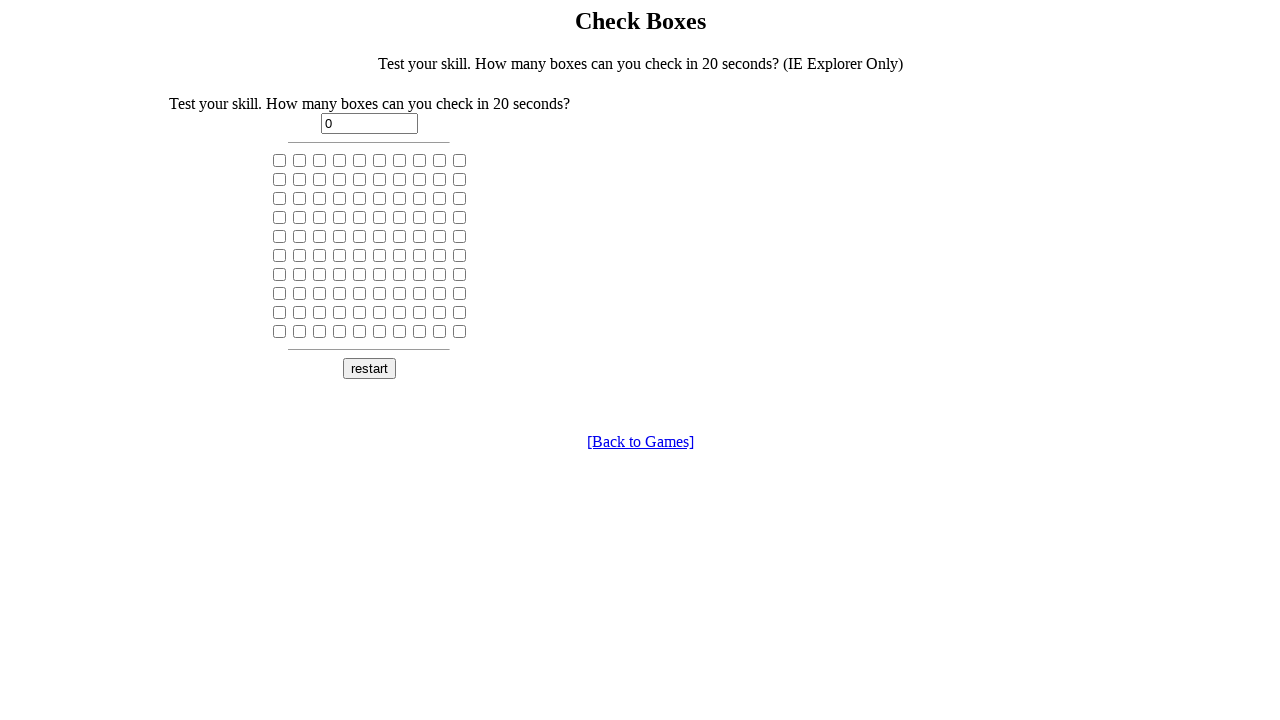

Clicked a checkbox at (280, 160) on input[type='checkbox'] >> nth=0
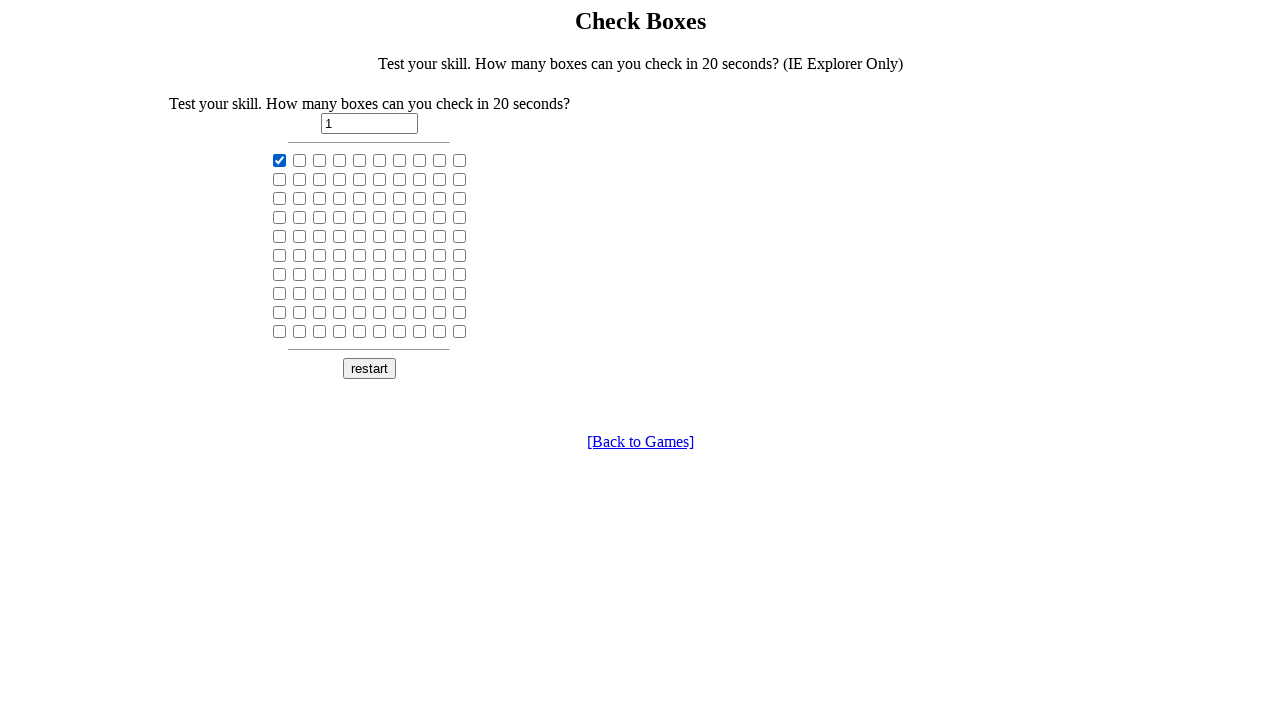

Clicked a checkbox at (300, 160) on input[type='checkbox'] >> nth=1
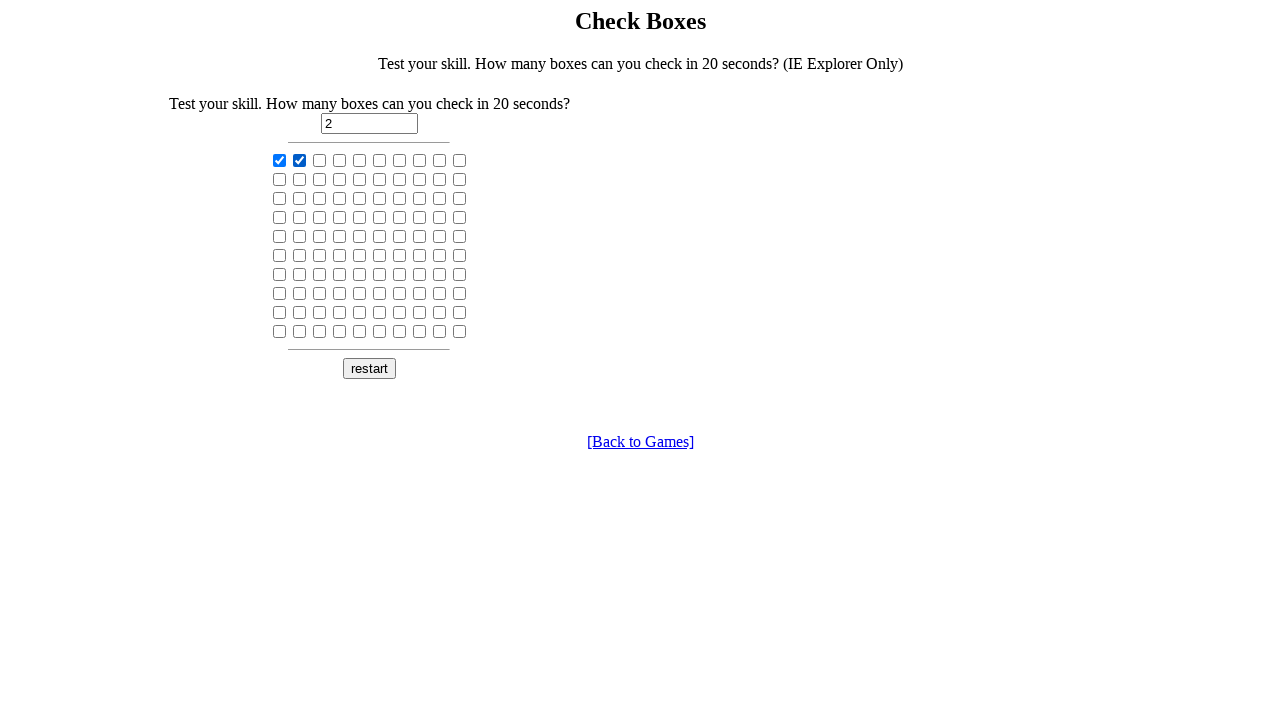

Clicked a checkbox at (320, 160) on input[type='checkbox'] >> nth=2
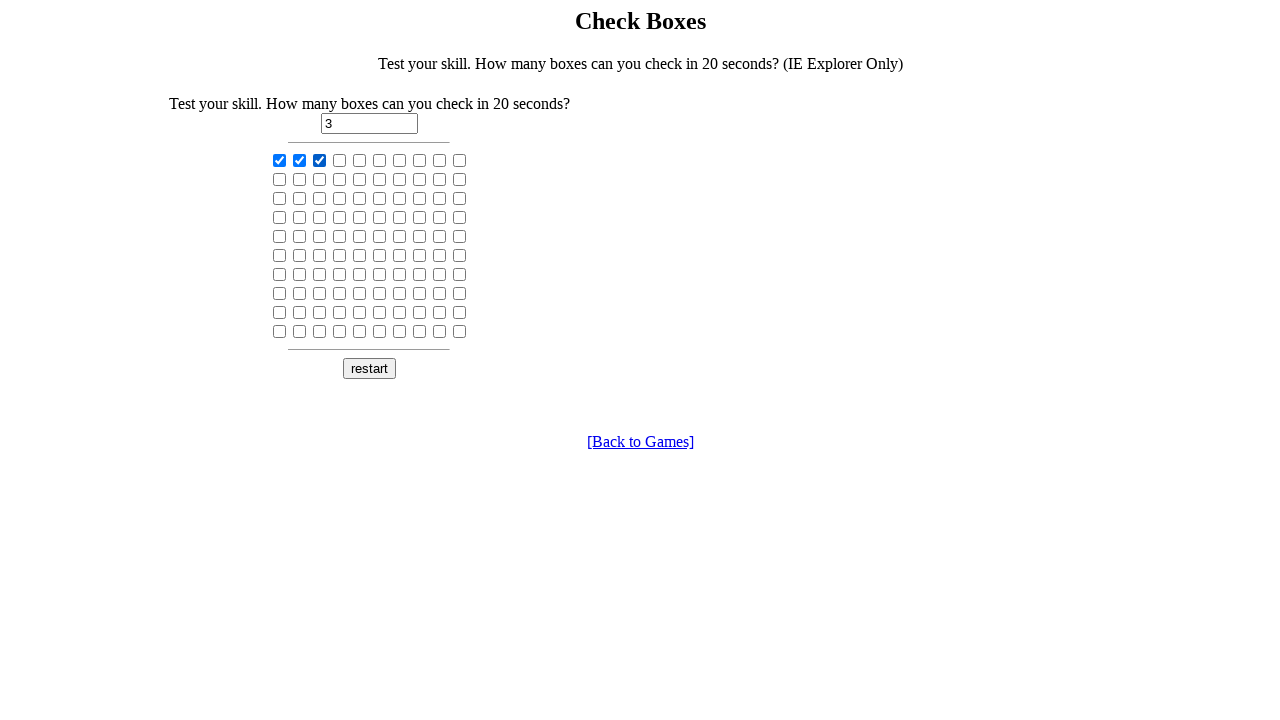

Clicked a checkbox at (340, 160) on input[type='checkbox'] >> nth=3
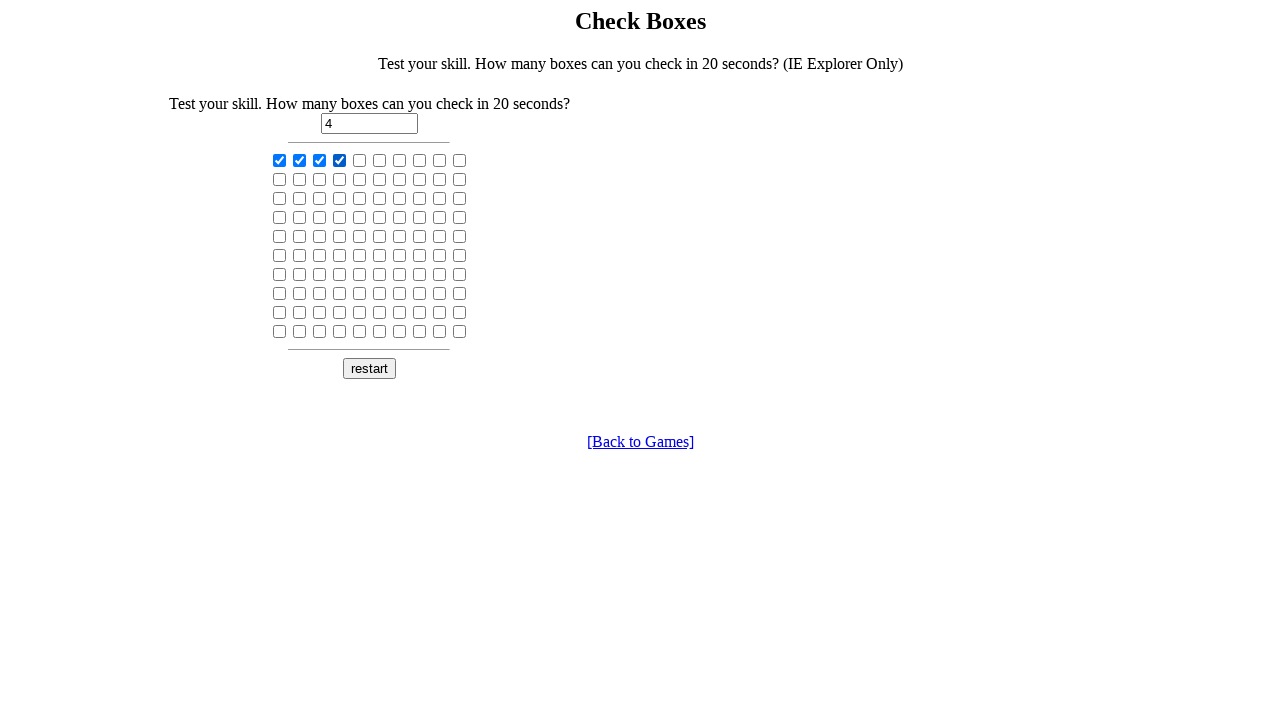

Clicked a checkbox at (360, 160) on input[type='checkbox'] >> nth=4
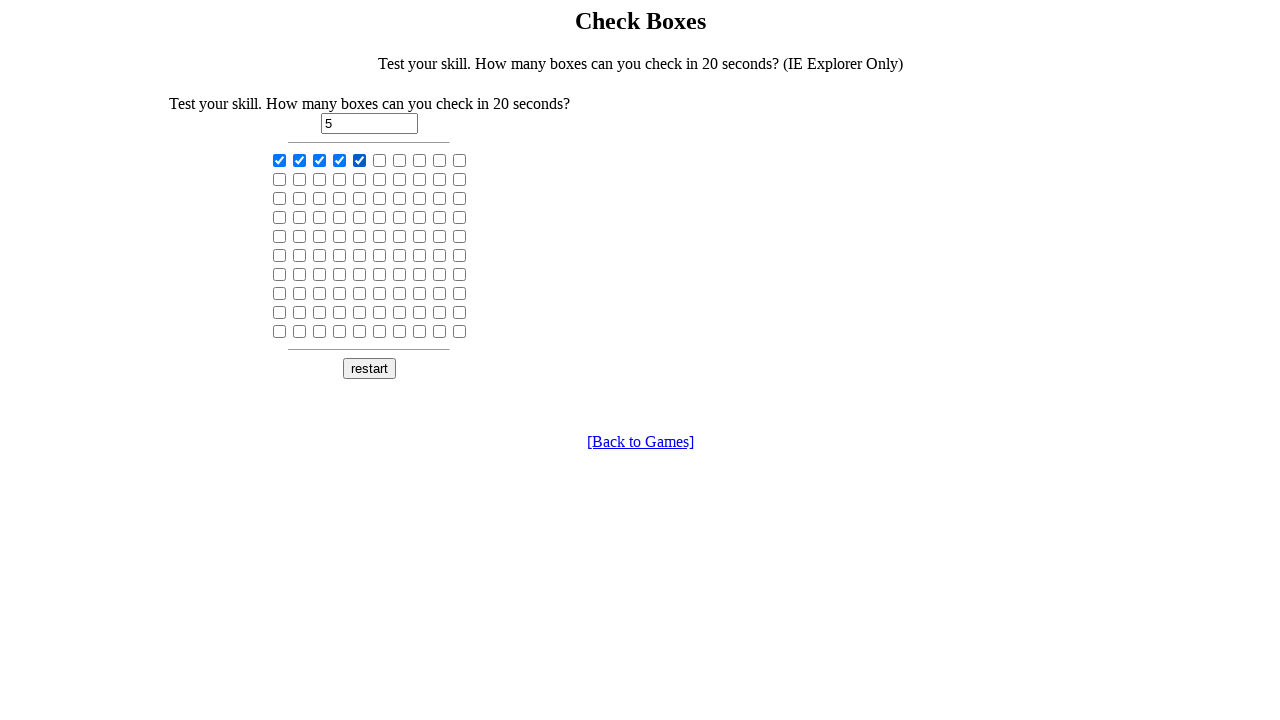

Clicked a checkbox at (380, 160) on input[type='checkbox'] >> nth=5
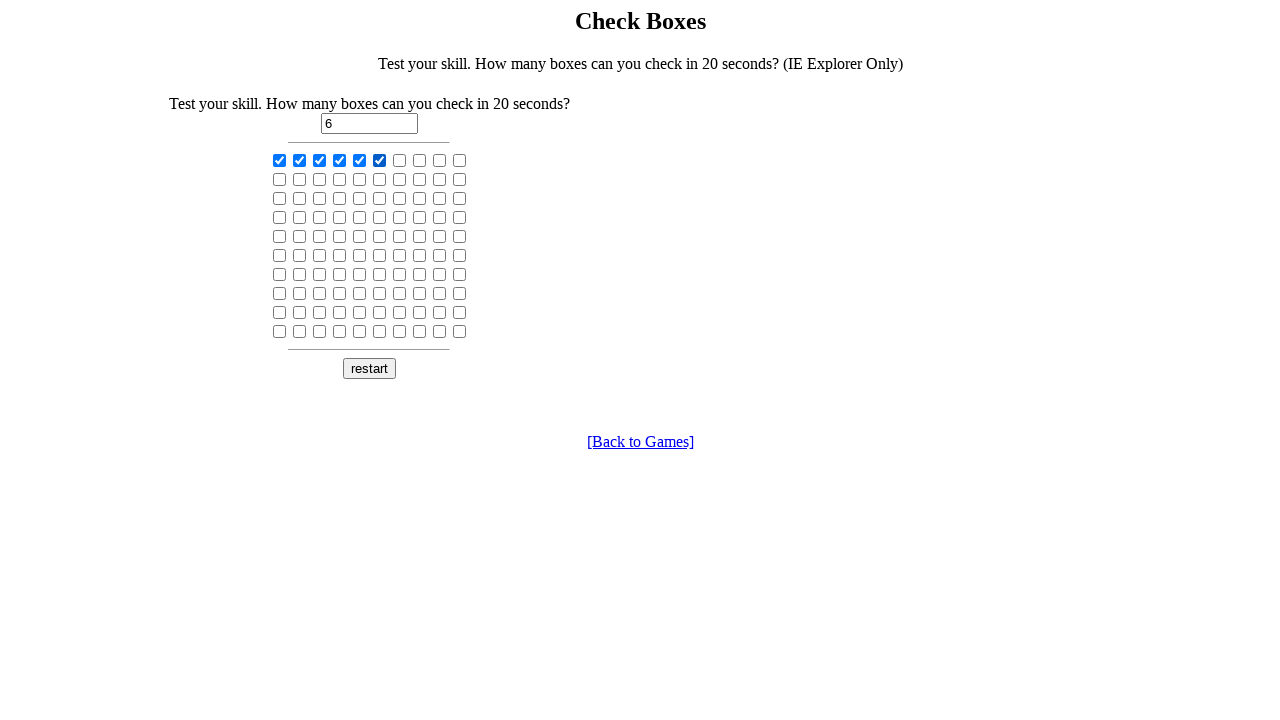

Clicked a checkbox at (400, 160) on input[type='checkbox'] >> nth=6
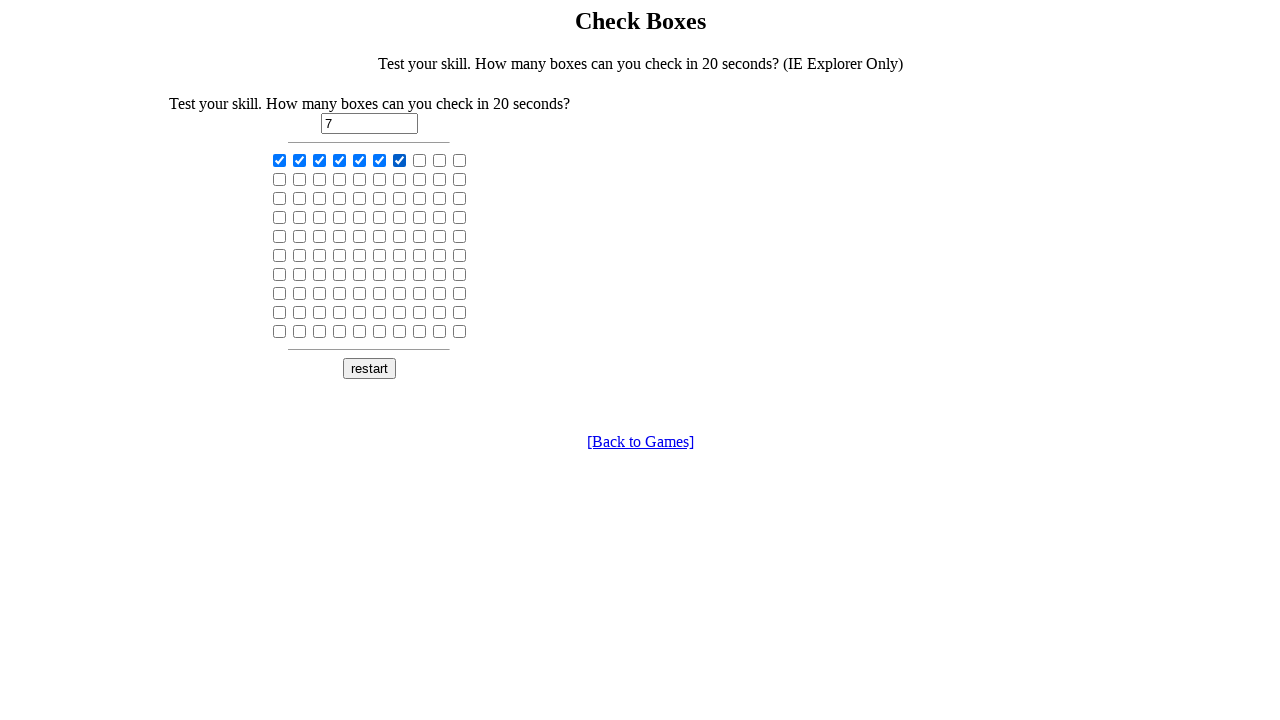

Clicked a checkbox at (420, 160) on input[type='checkbox'] >> nth=7
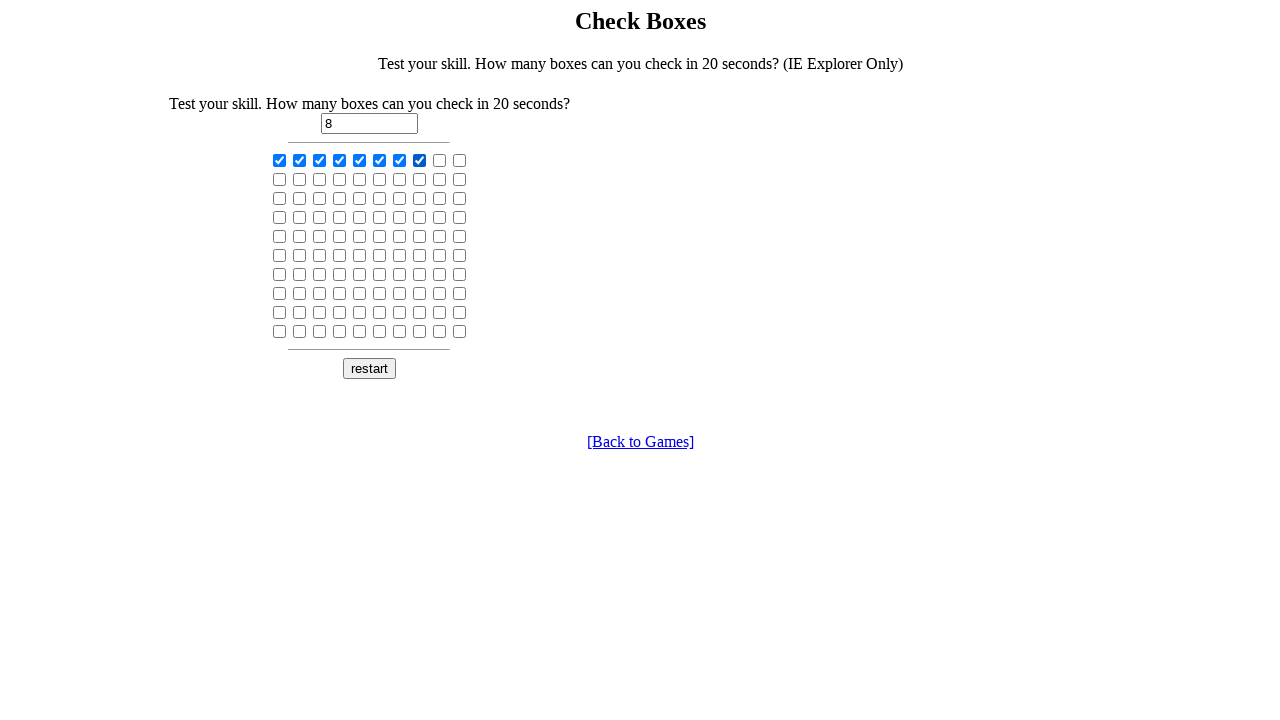

Clicked a checkbox at (440, 160) on input[type='checkbox'] >> nth=8
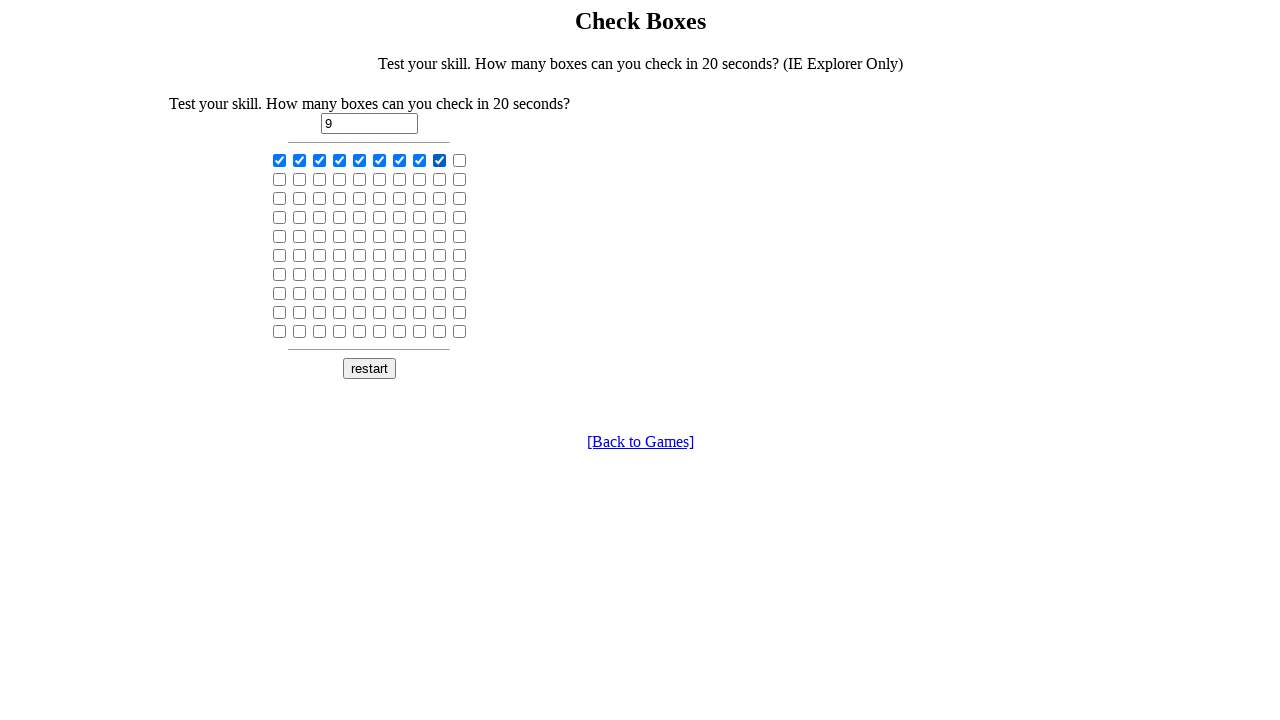

Clicked a checkbox at (460, 160) on input[type='checkbox'] >> nth=9
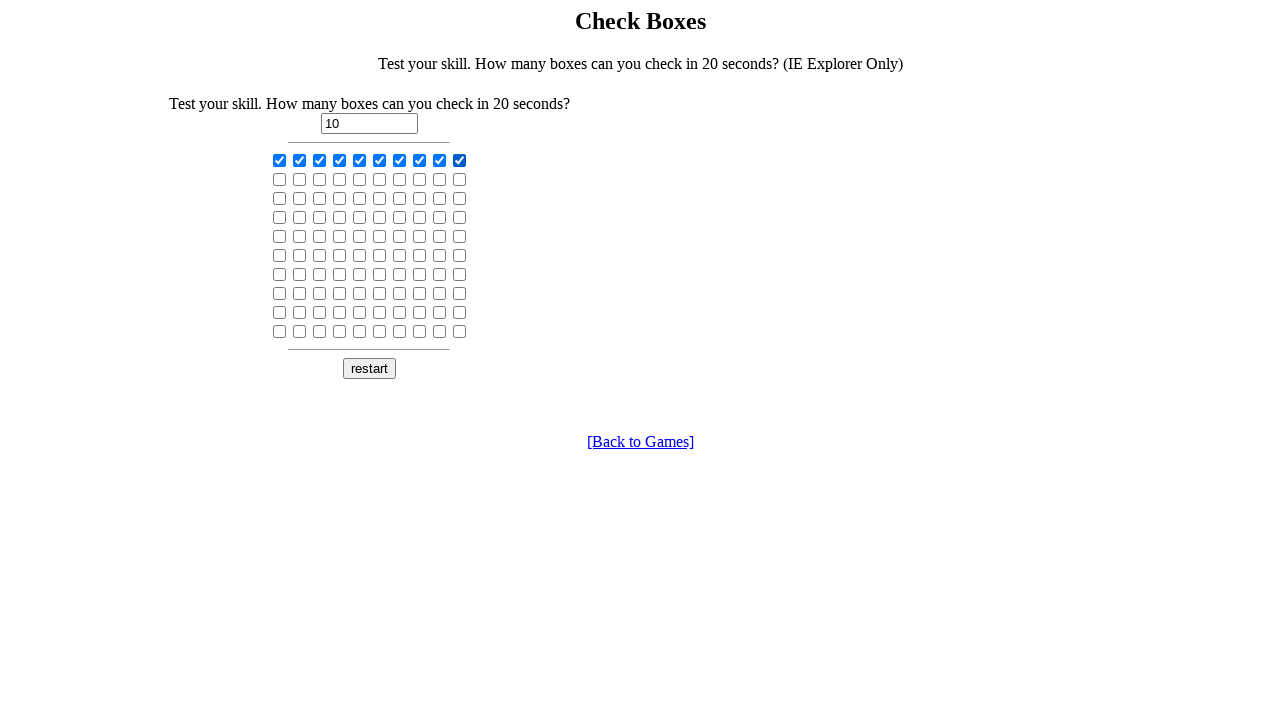

Clicked a checkbox at (280, 179) on input[type='checkbox'] >> nth=10
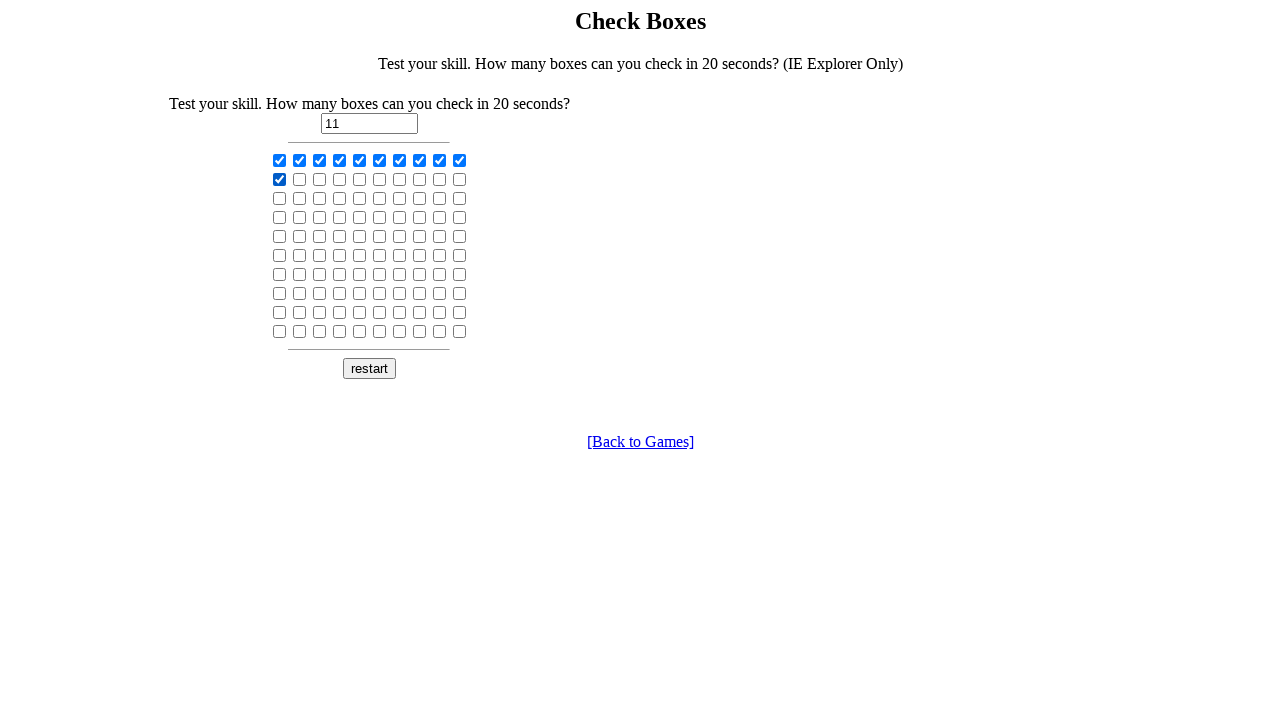

Clicked a checkbox at (300, 179) on input[type='checkbox'] >> nth=11
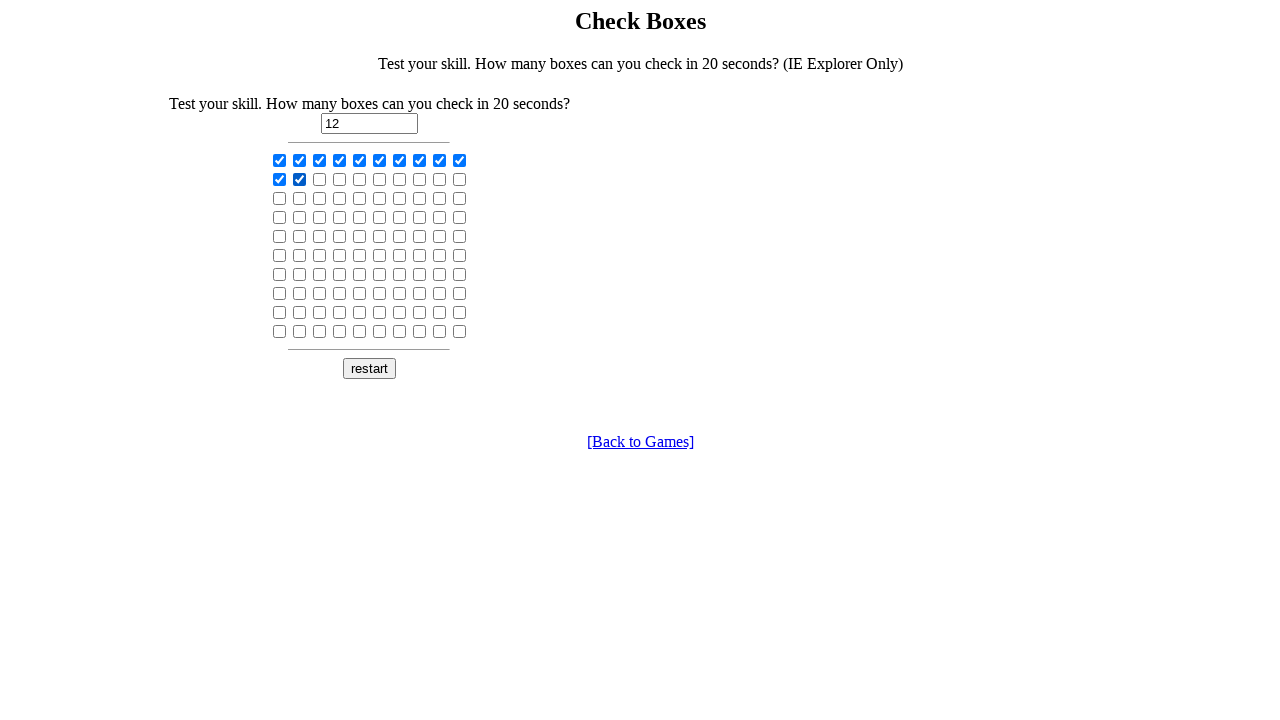

Clicked a checkbox at (320, 179) on input[type='checkbox'] >> nth=12
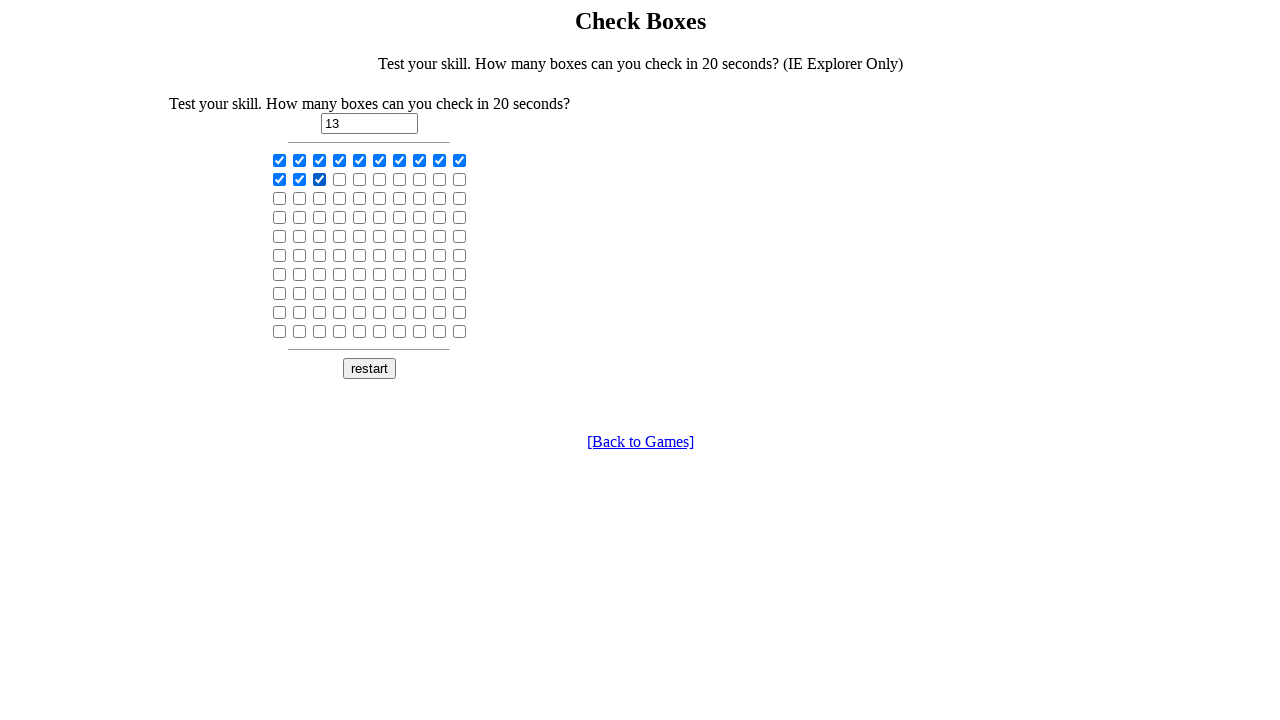

Clicked a checkbox at (340, 179) on input[type='checkbox'] >> nth=13
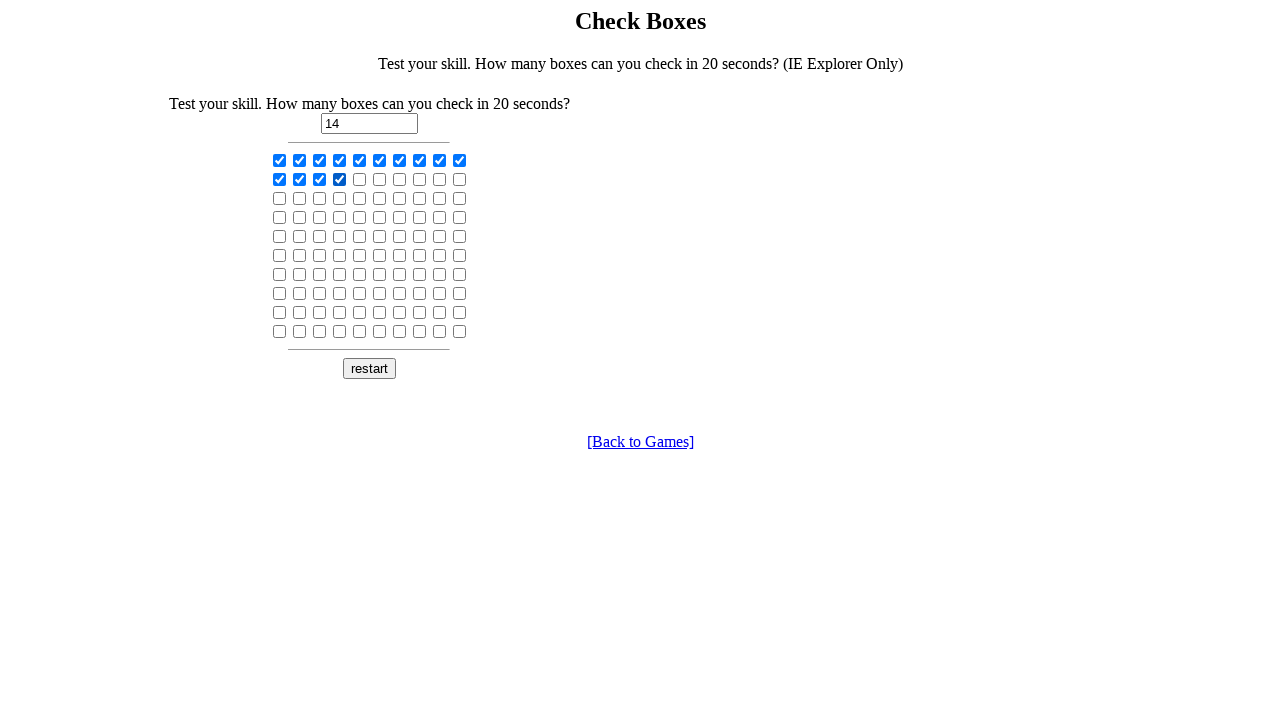

Clicked a checkbox at (360, 179) on input[type='checkbox'] >> nth=14
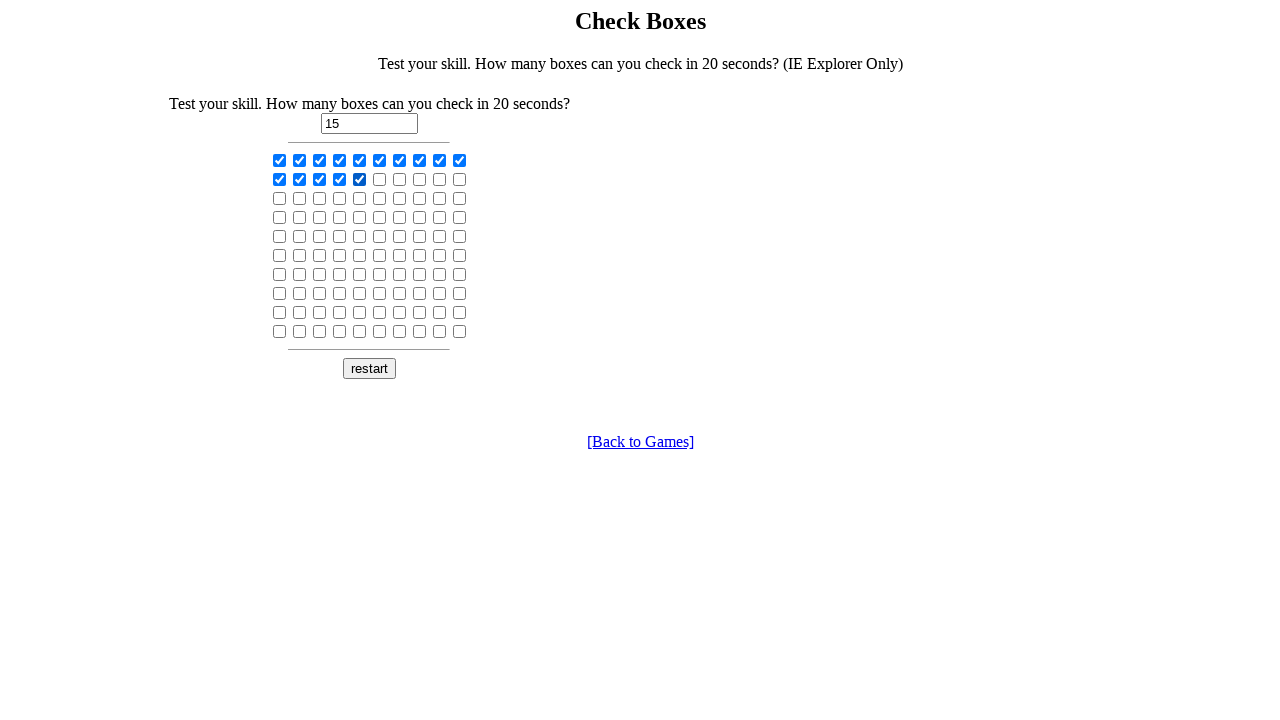

Clicked a checkbox at (380, 179) on input[type='checkbox'] >> nth=15
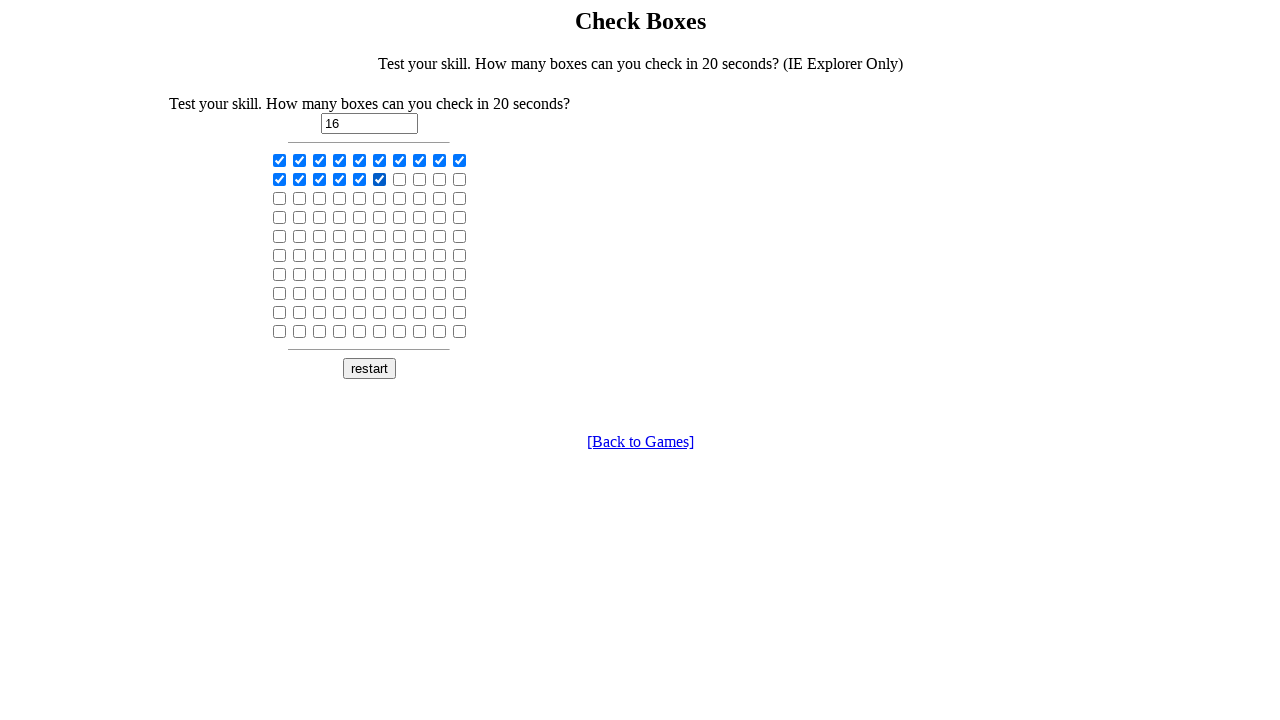

Clicked a checkbox at (400, 179) on input[type='checkbox'] >> nth=16
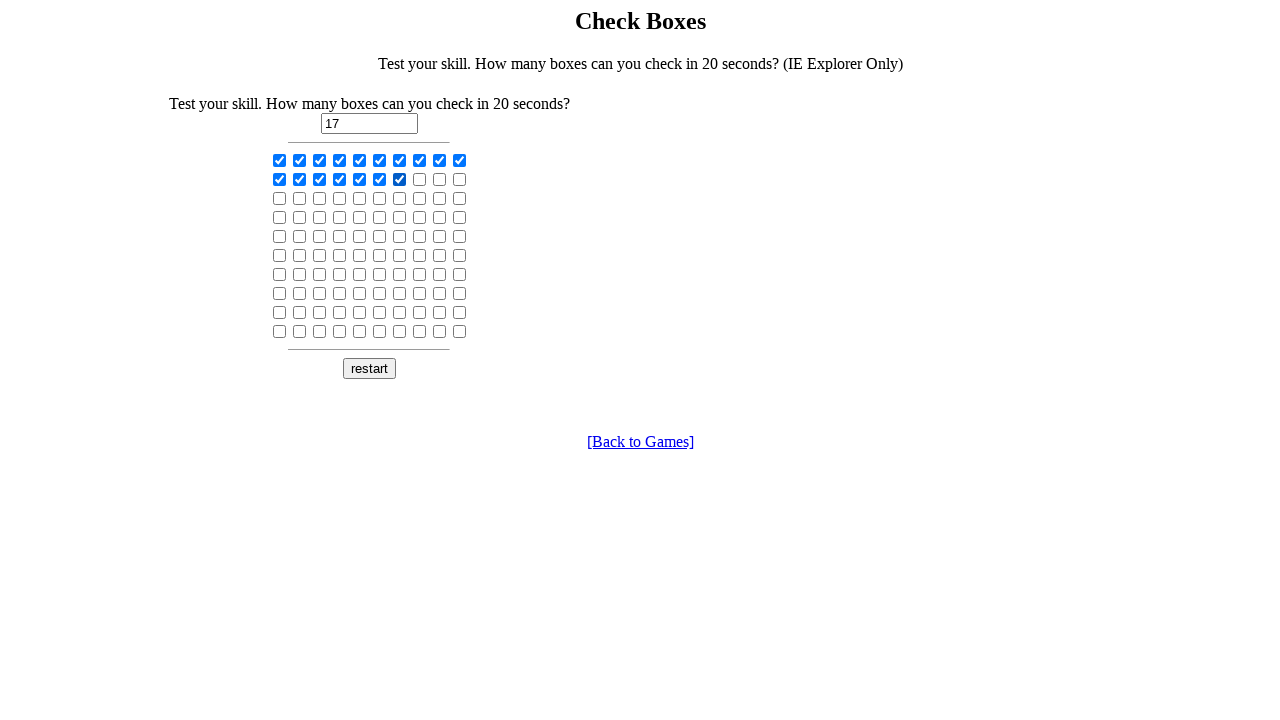

Clicked a checkbox at (420, 179) on input[type='checkbox'] >> nth=17
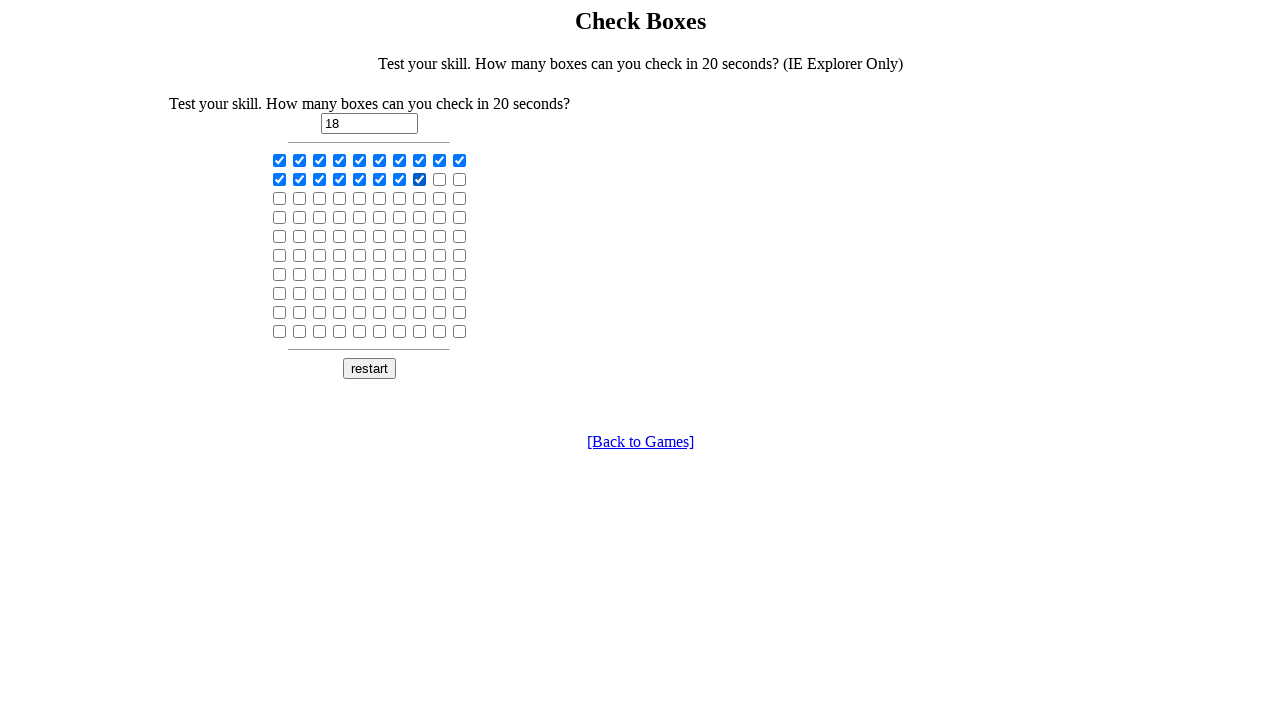

Clicked a checkbox at (440, 179) on input[type='checkbox'] >> nth=18
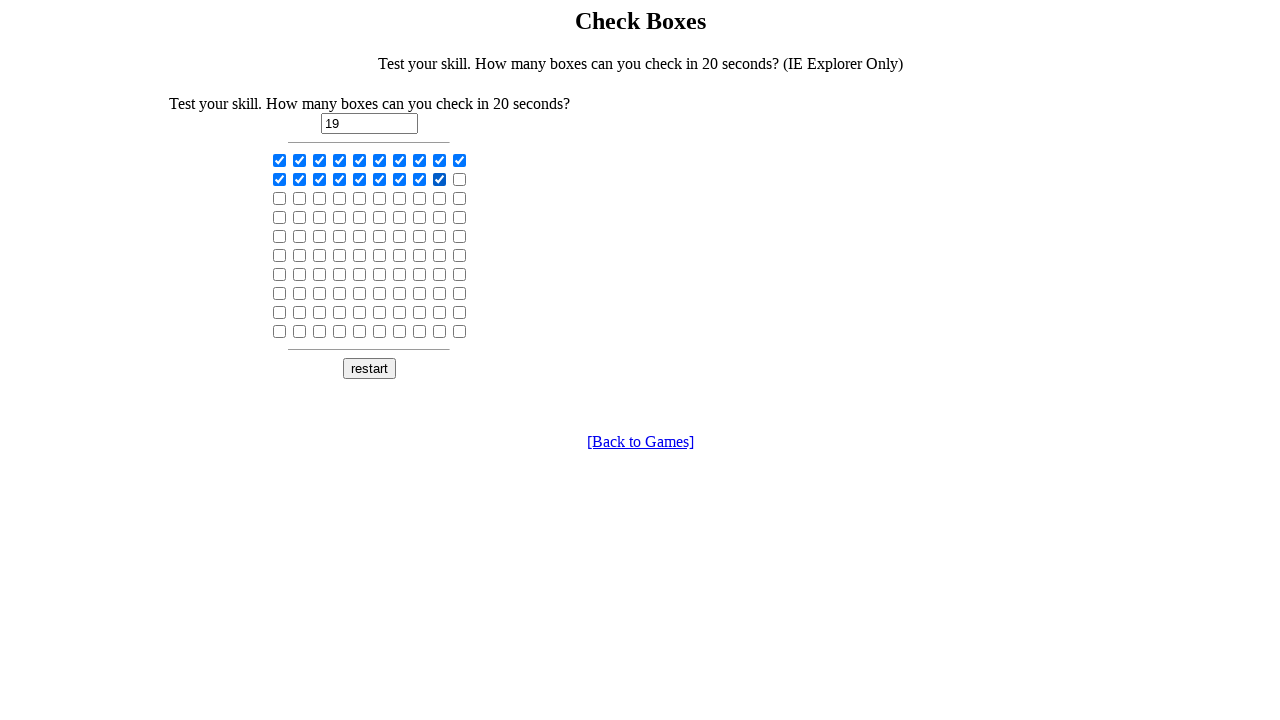

Clicked a checkbox at (460, 179) on input[type='checkbox'] >> nth=19
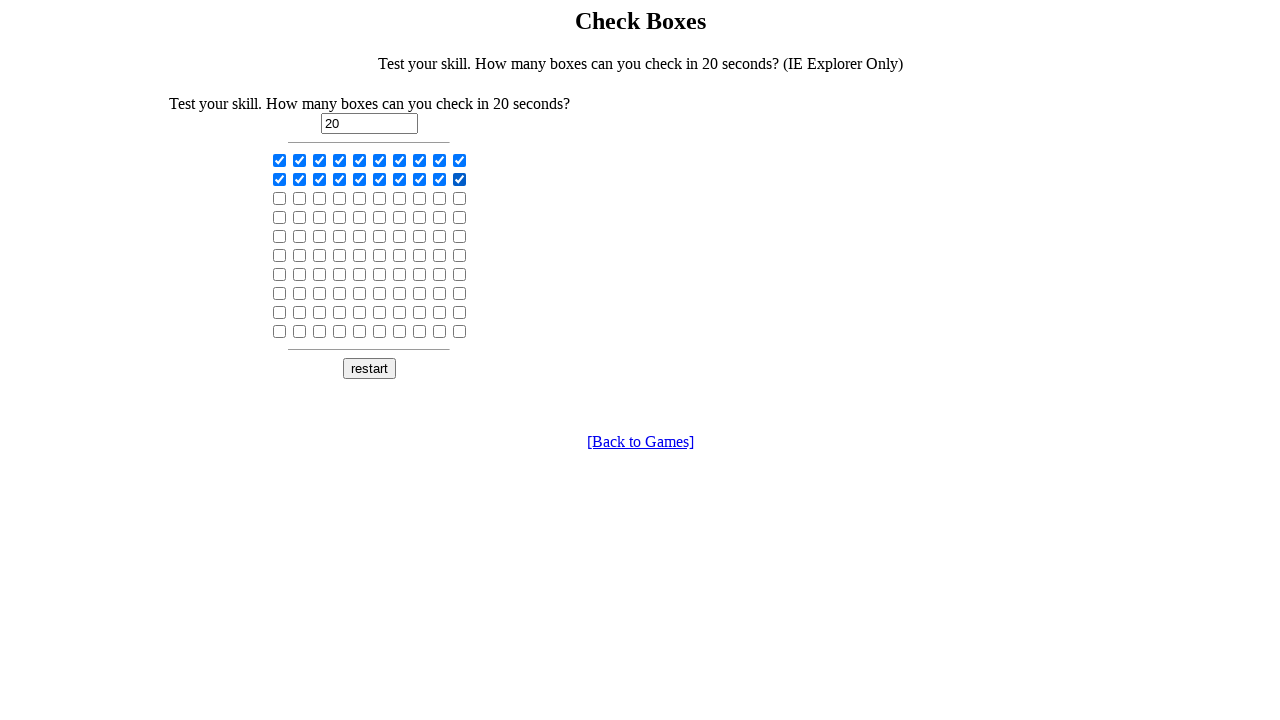

Clicked a checkbox at (280, 198) on input[type='checkbox'] >> nth=20
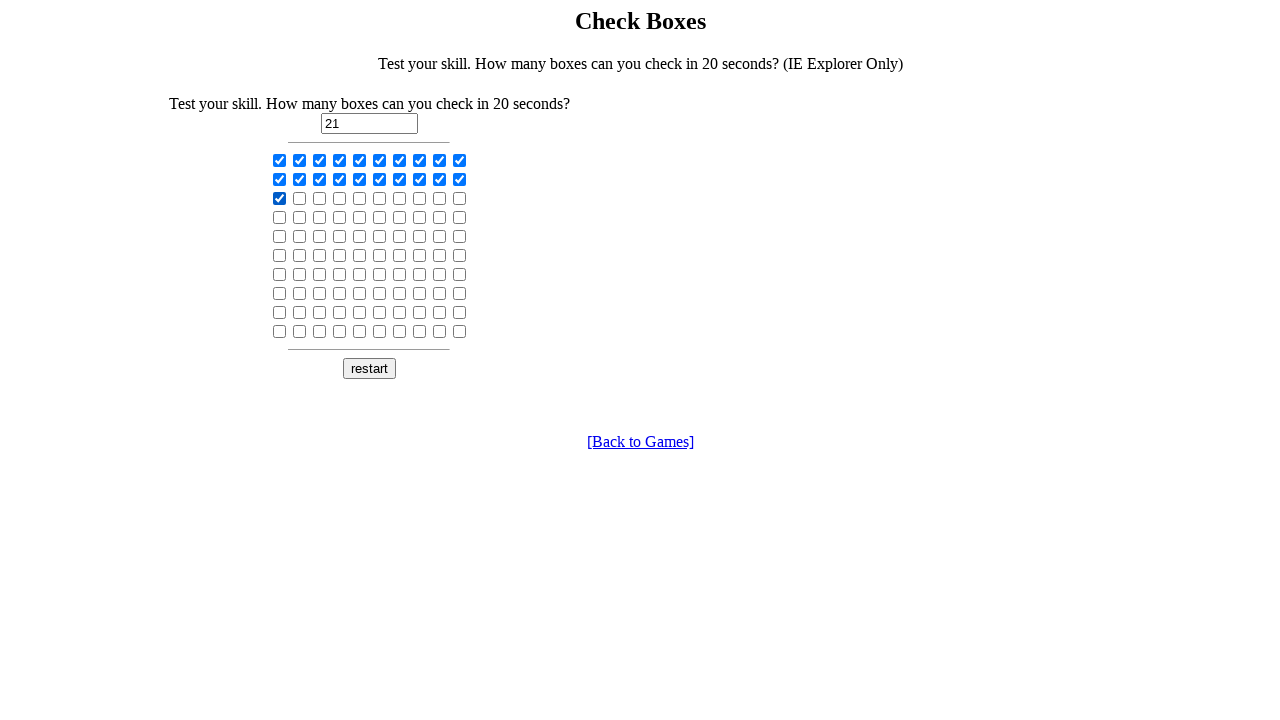

Clicked a checkbox at (300, 198) on input[type='checkbox'] >> nth=21
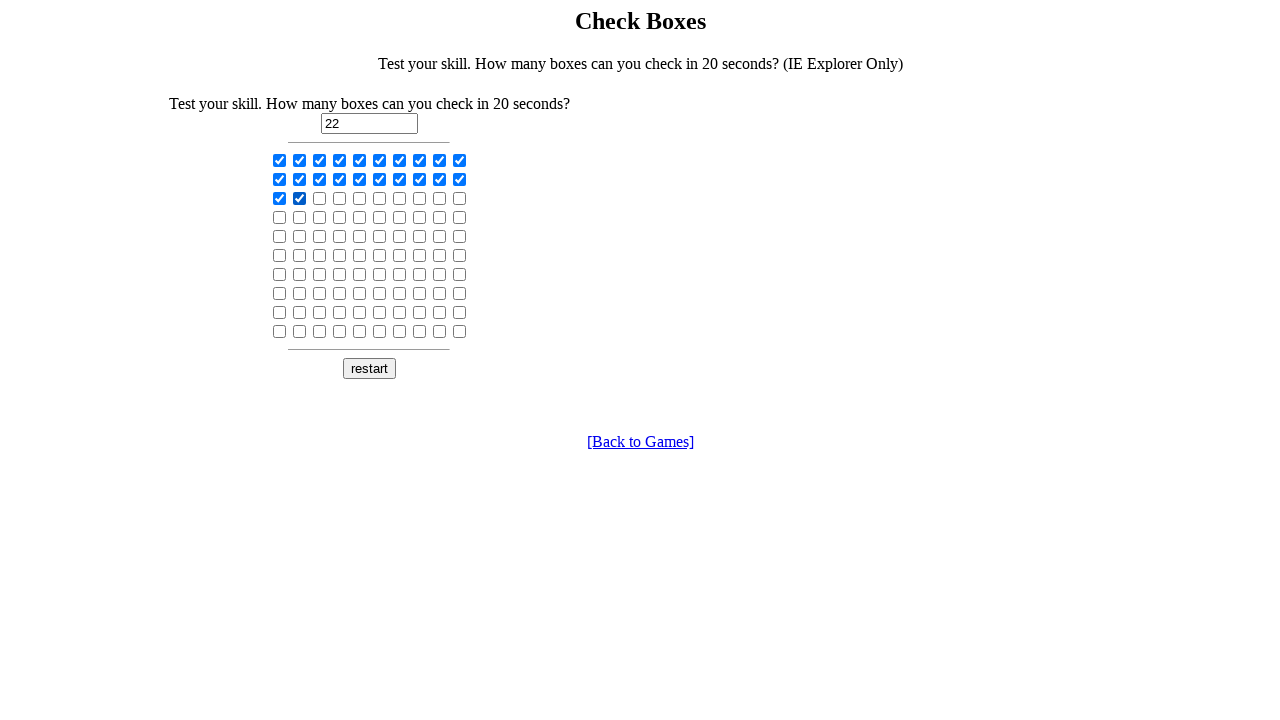

Clicked a checkbox at (320, 198) on input[type='checkbox'] >> nth=22
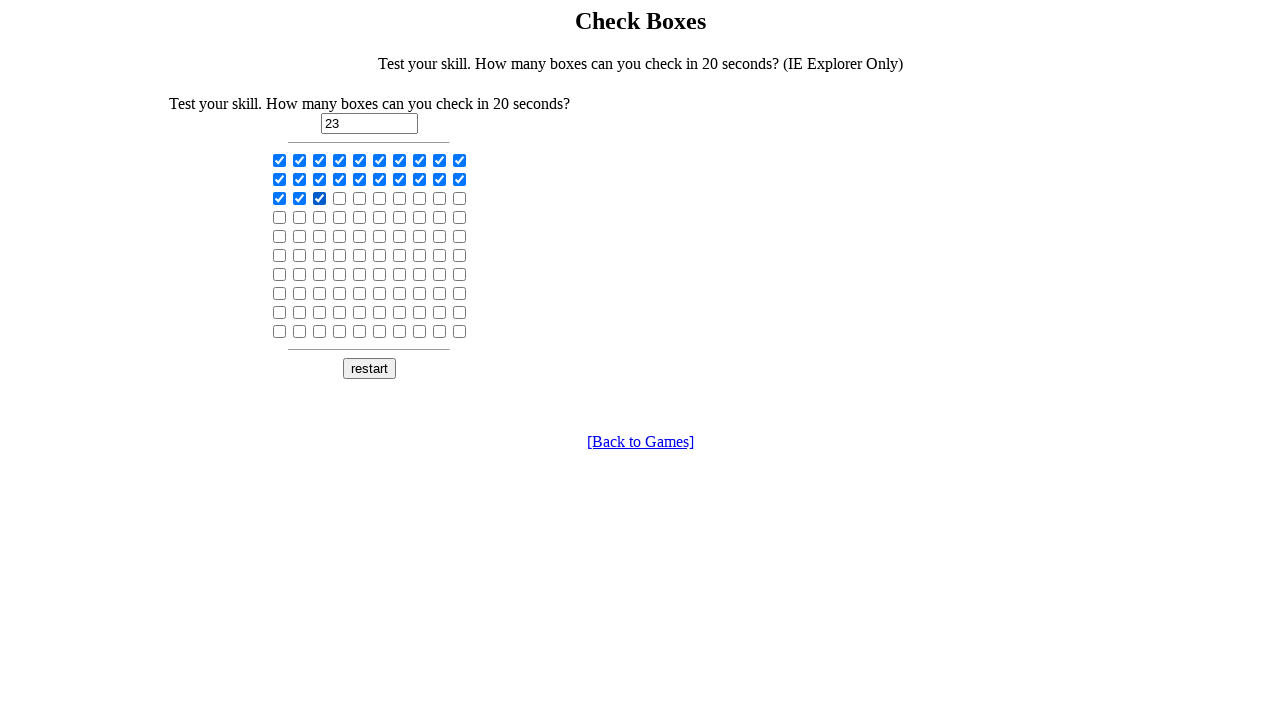

Clicked a checkbox at (340, 198) on input[type='checkbox'] >> nth=23
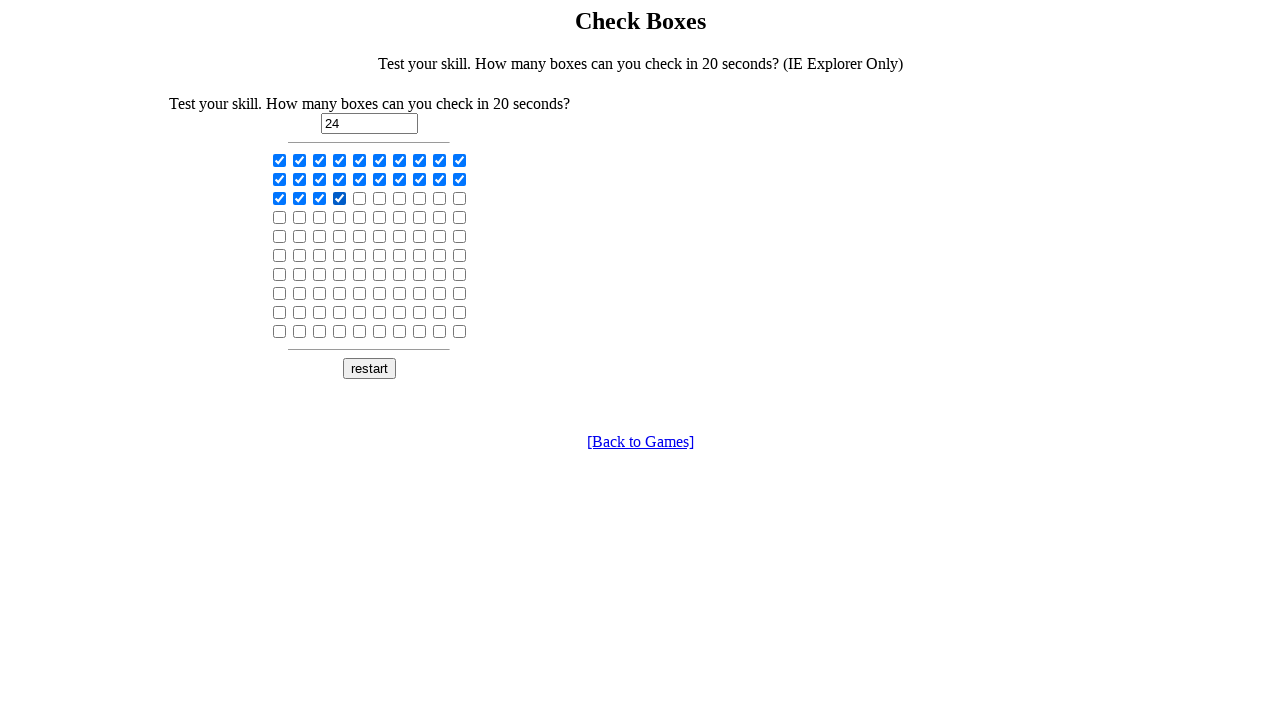

Clicked a checkbox at (360, 198) on input[type='checkbox'] >> nth=24
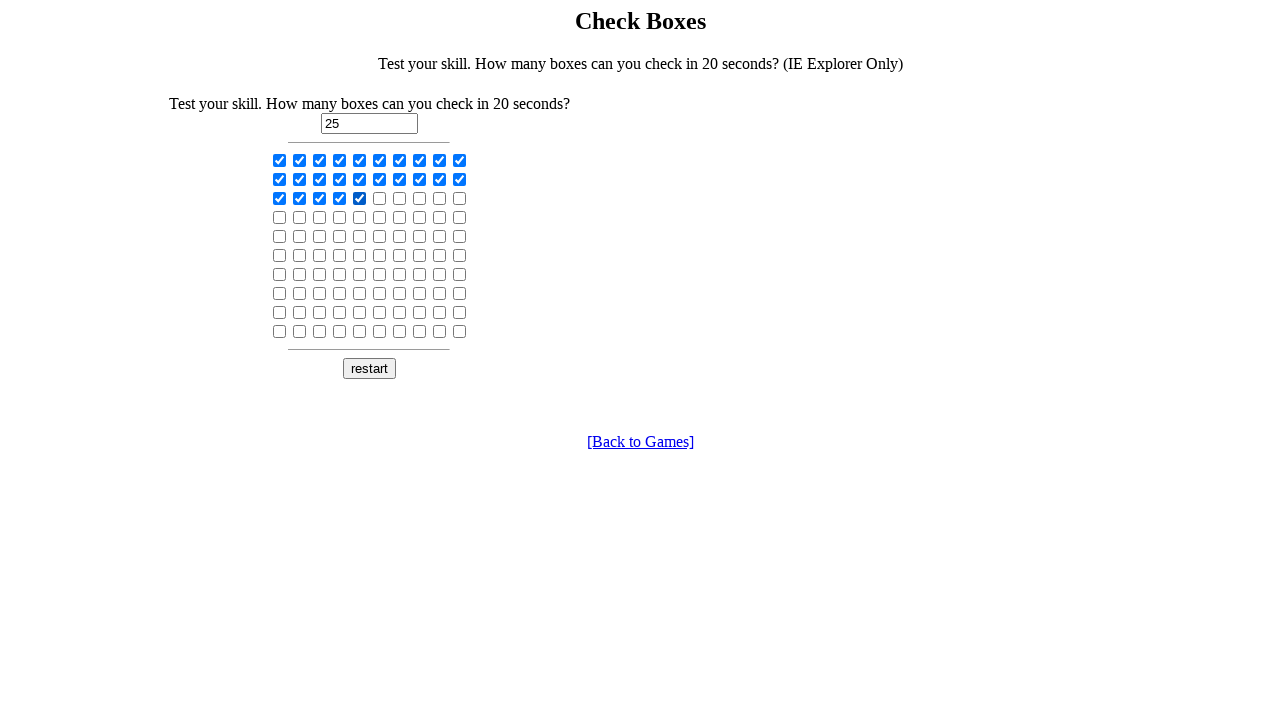

Clicked a checkbox at (380, 198) on input[type='checkbox'] >> nth=25
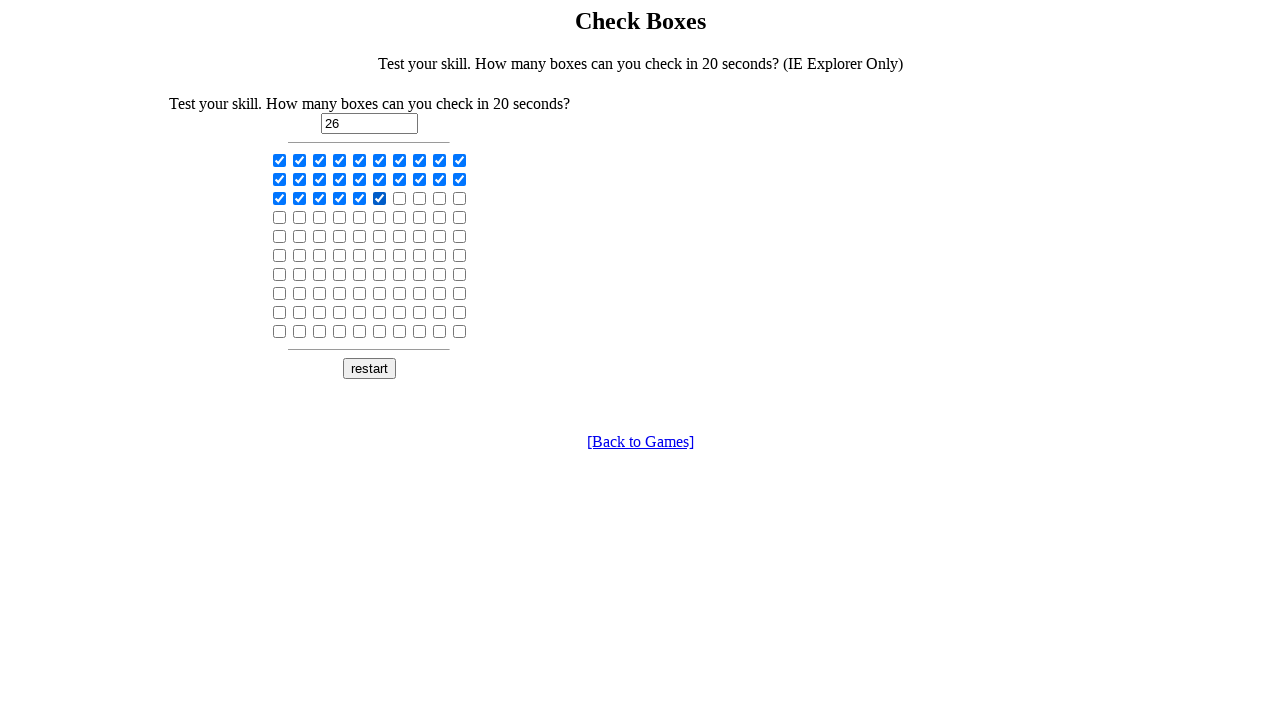

Clicked a checkbox at (400, 198) on input[type='checkbox'] >> nth=26
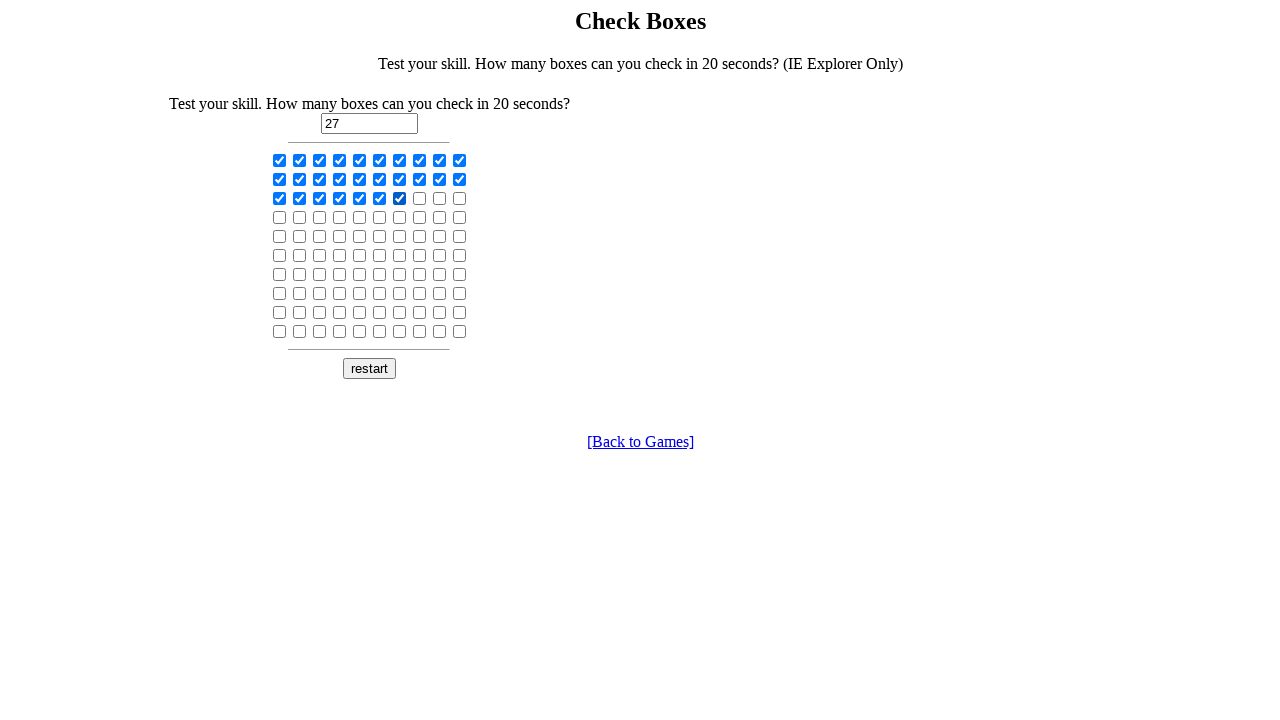

Clicked a checkbox at (420, 198) on input[type='checkbox'] >> nth=27
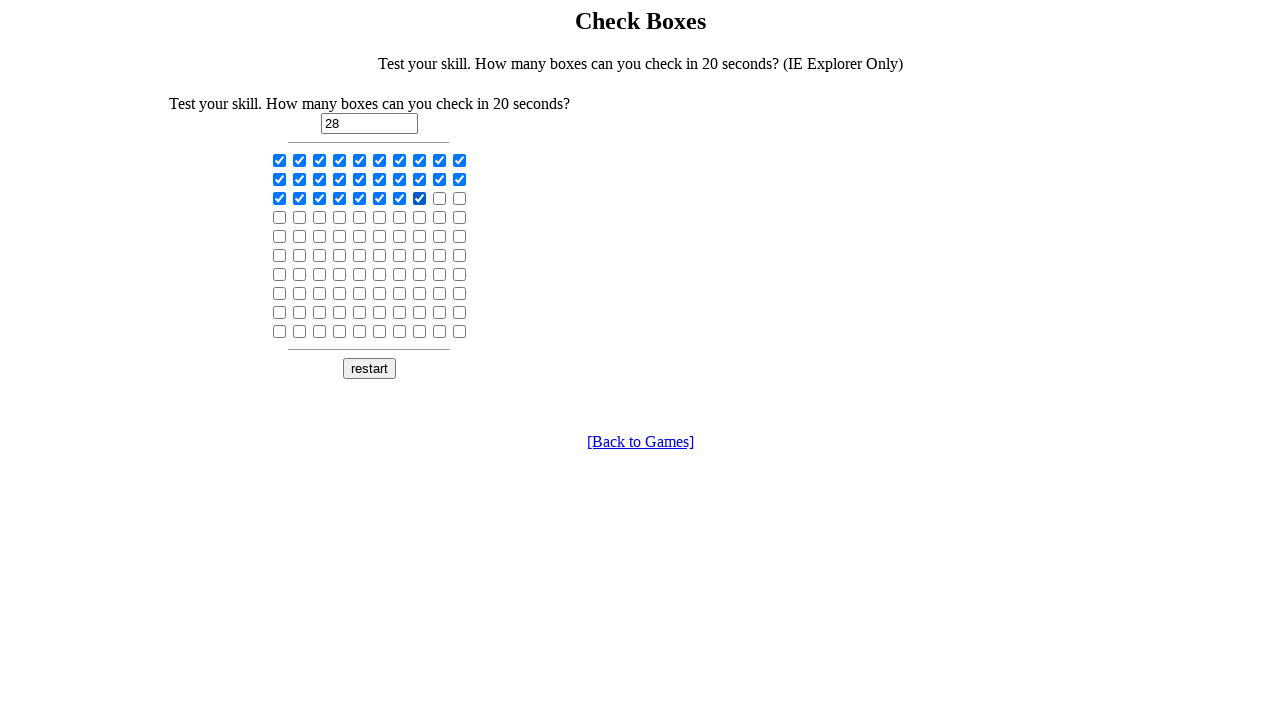

Clicked a checkbox at (440, 198) on input[type='checkbox'] >> nth=28
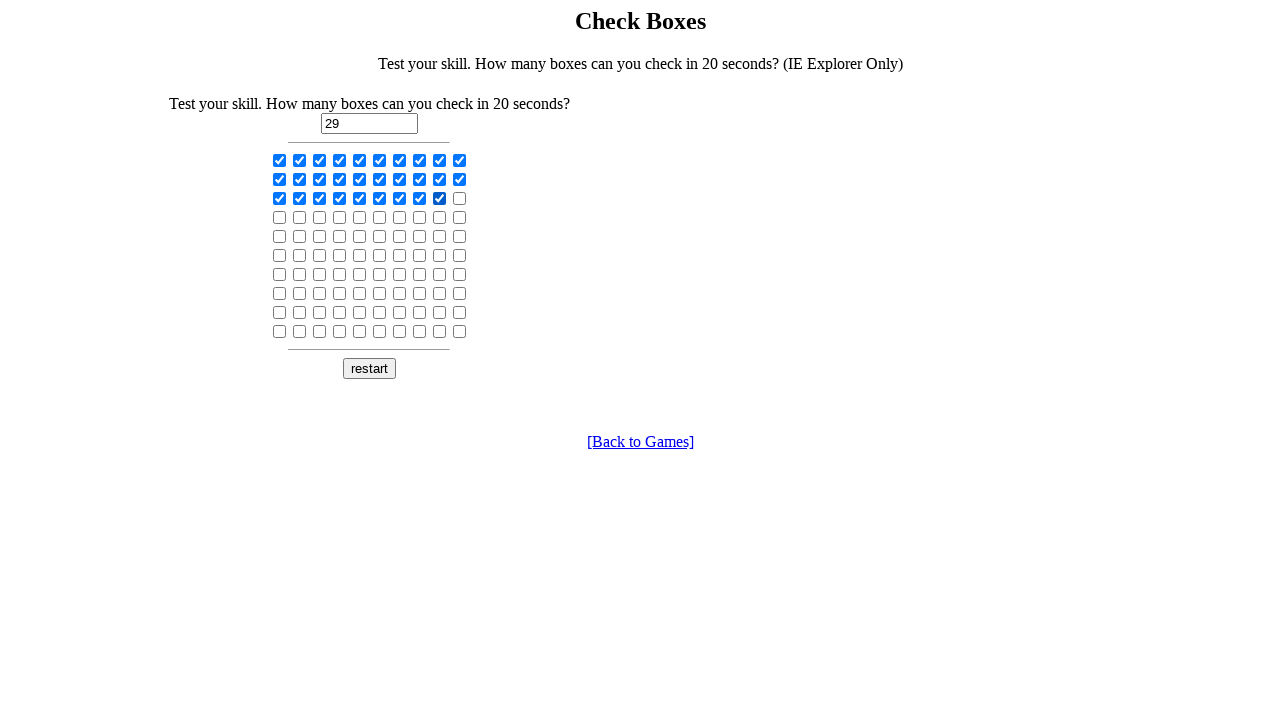

Clicked a checkbox at (460, 198) on input[type='checkbox'] >> nth=29
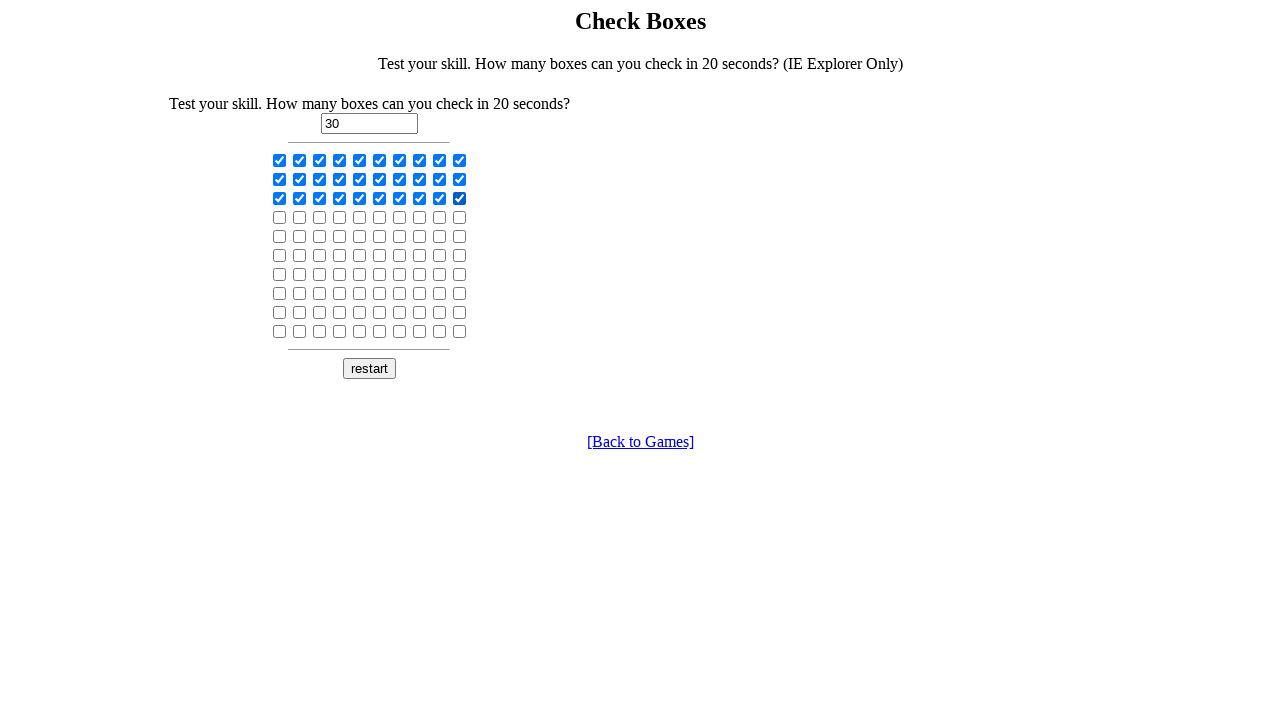

Clicked a checkbox at (280, 217) on input[type='checkbox'] >> nth=30
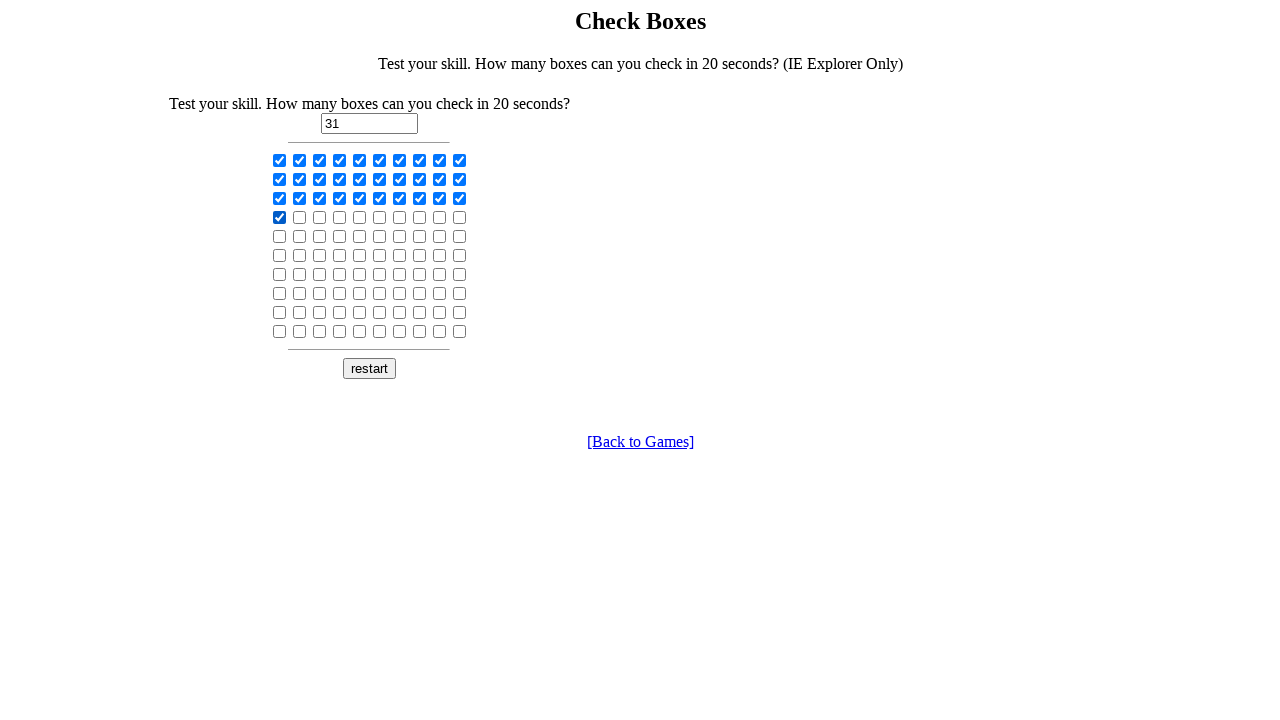

Clicked a checkbox at (300, 217) on input[type='checkbox'] >> nth=31
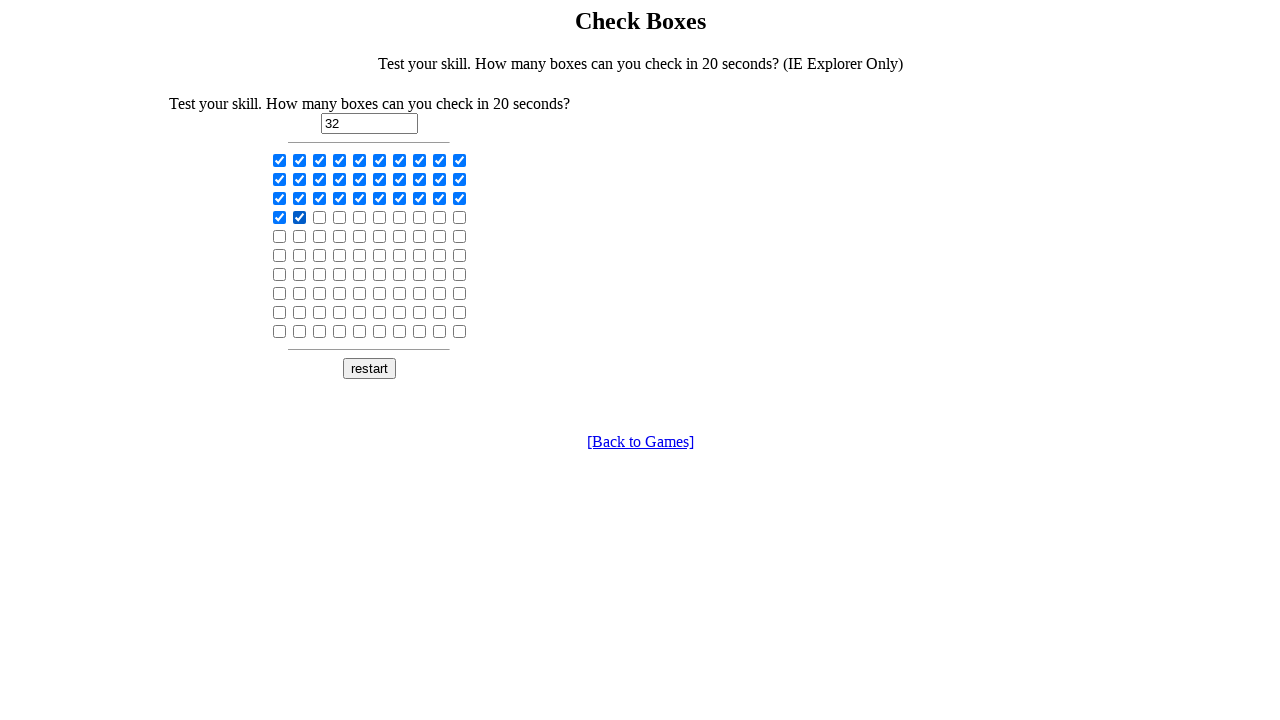

Clicked a checkbox at (320, 217) on input[type='checkbox'] >> nth=32
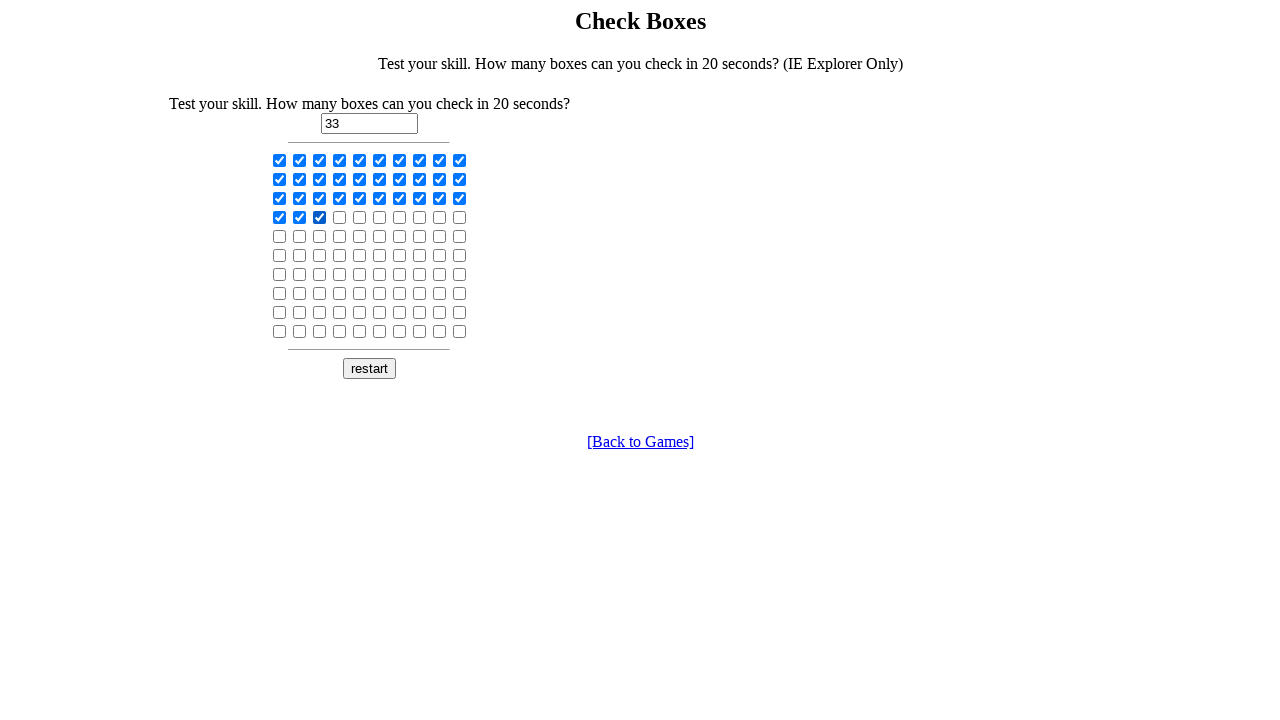

Clicked a checkbox at (340, 217) on input[type='checkbox'] >> nth=33
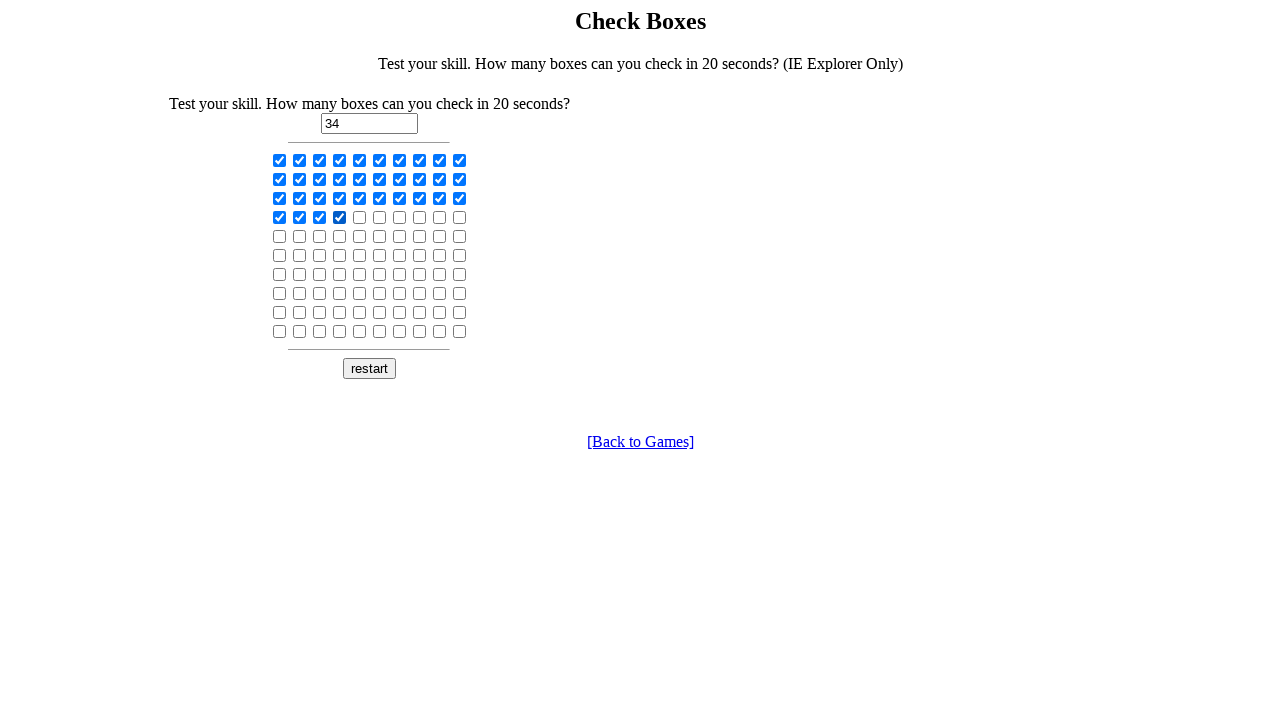

Clicked a checkbox at (360, 217) on input[type='checkbox'] >> nth=34
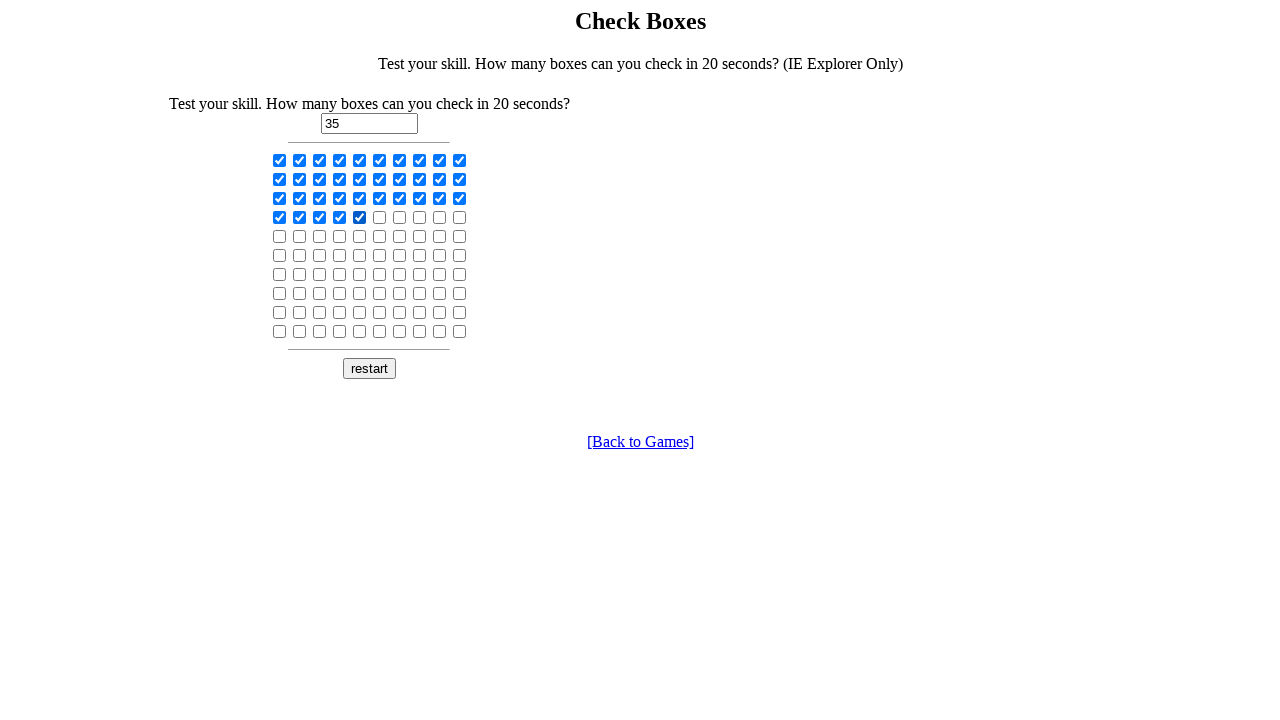

Clicked a checkbox at (380, 217) on input[type='checkbox'] >> nth=35
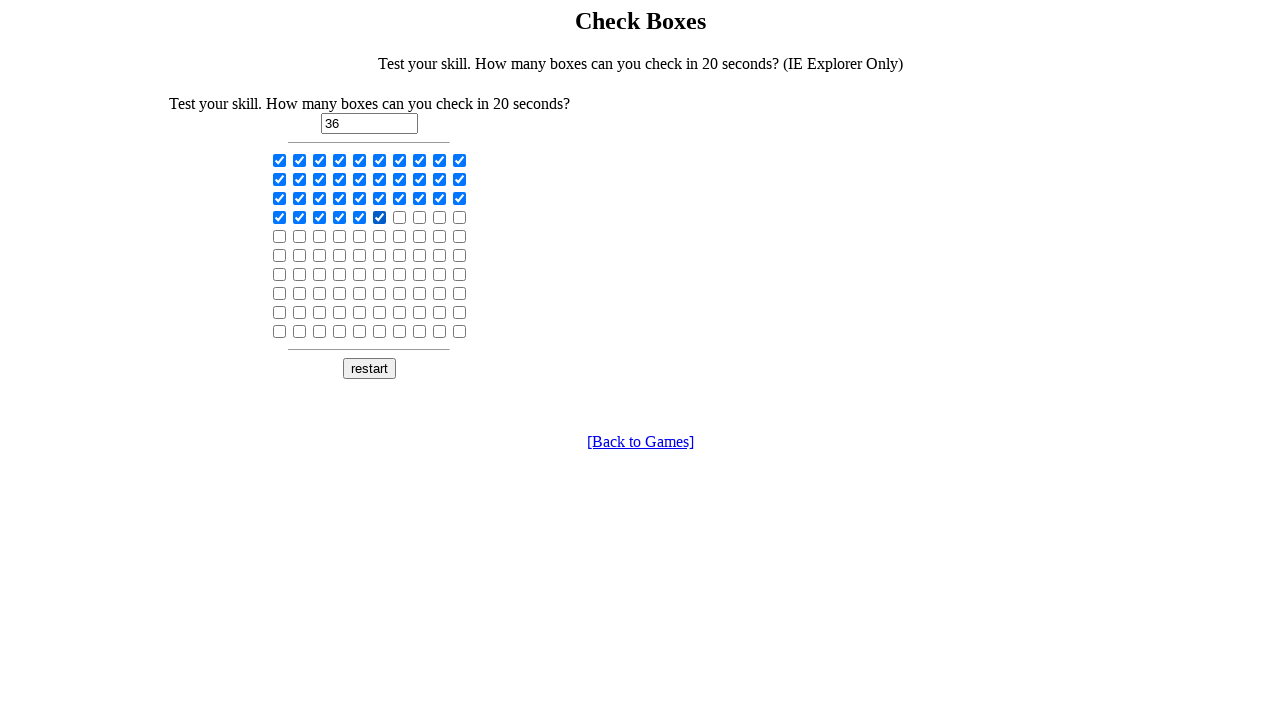

Clicked a checkbox at (400, 217) on input[type='checkbox'] >> nth=36
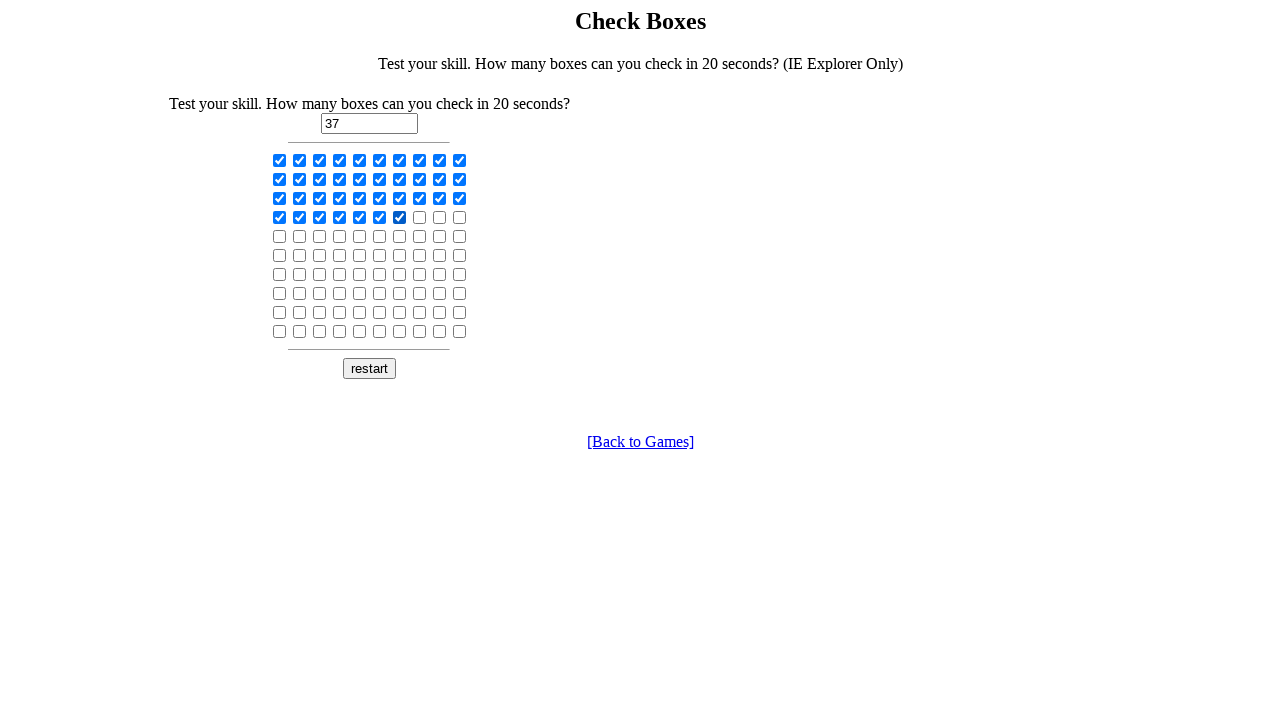

Clicked a checkbox at (420, 217) on input[type='checkbox'] >> nth=37
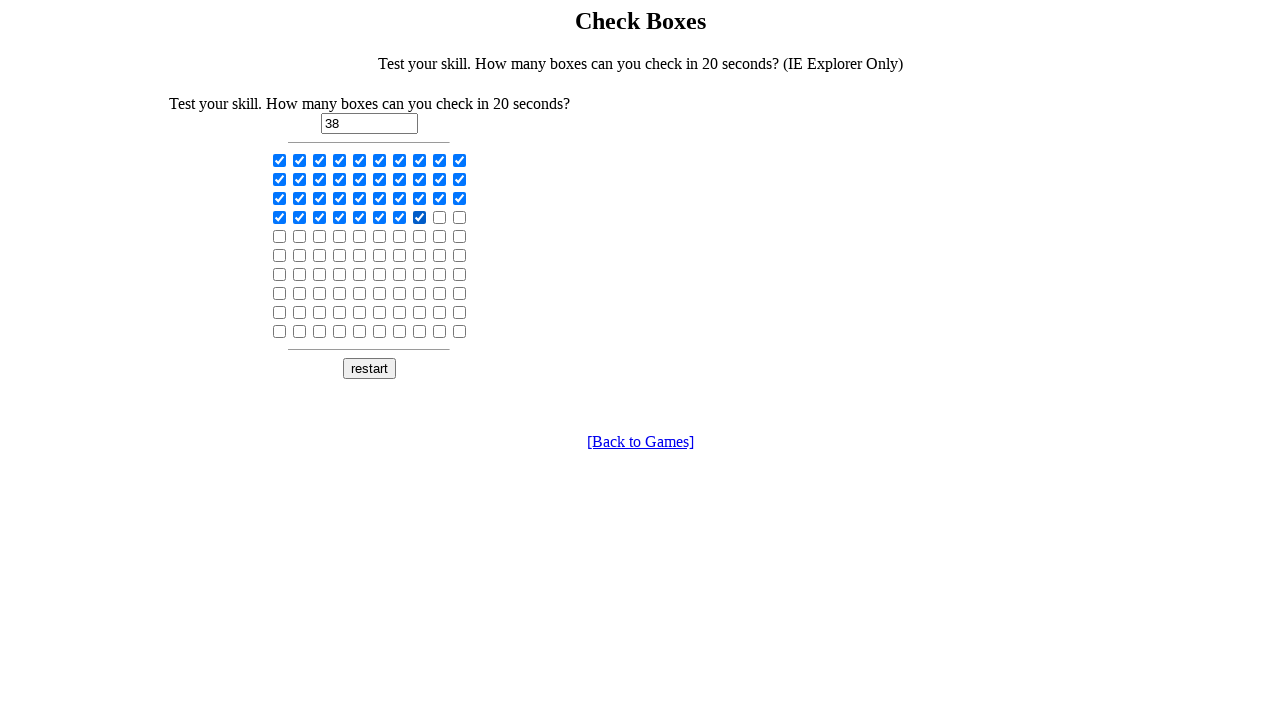

Clicked a checkbox at (440, 217) on input[type='checkbox'] >> nth=38
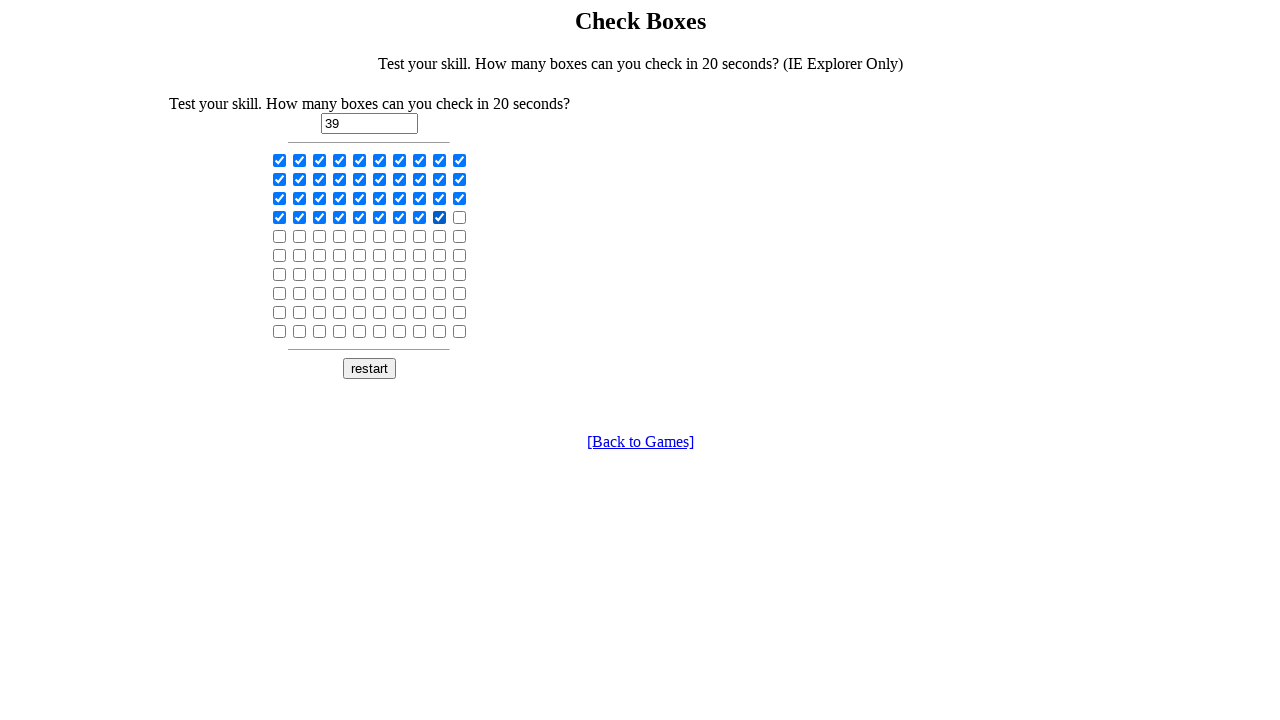

Clicked a checkbox at (460, 217) on input[type='checkbox'] >> nth=39
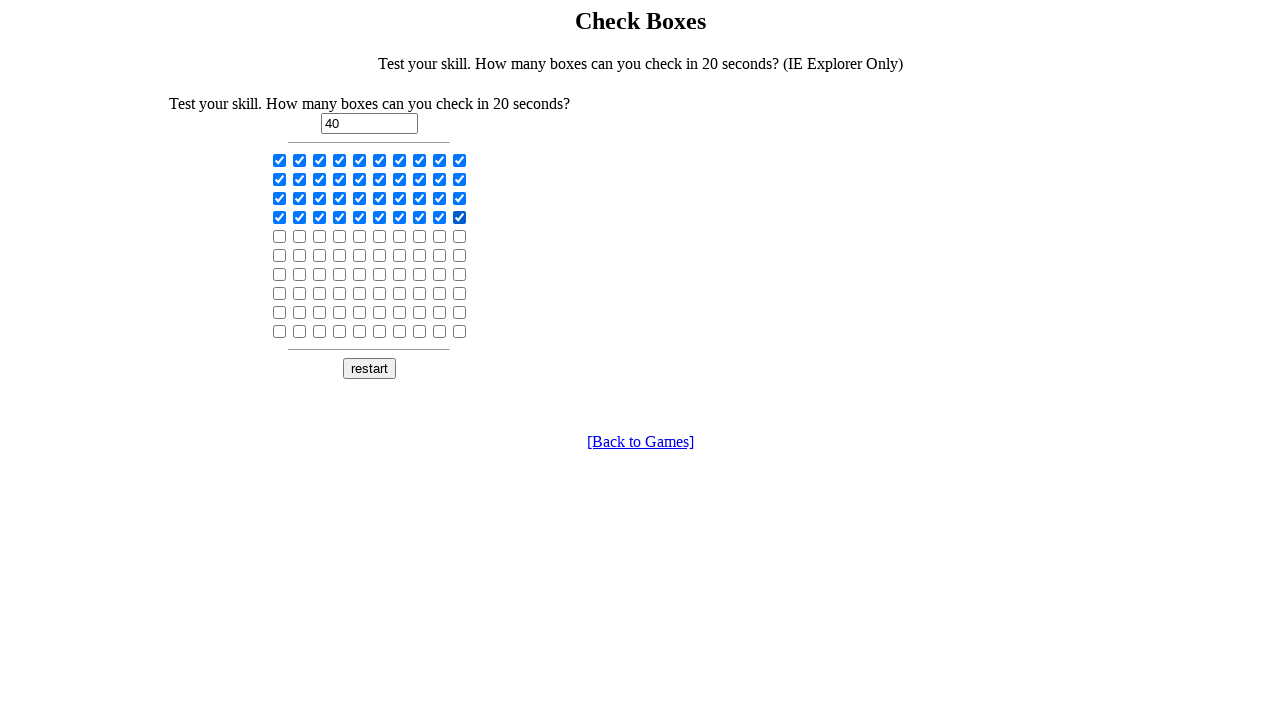

Clicked a checkbox at (280, 236) on input[type='checkbox'] >> nth=40
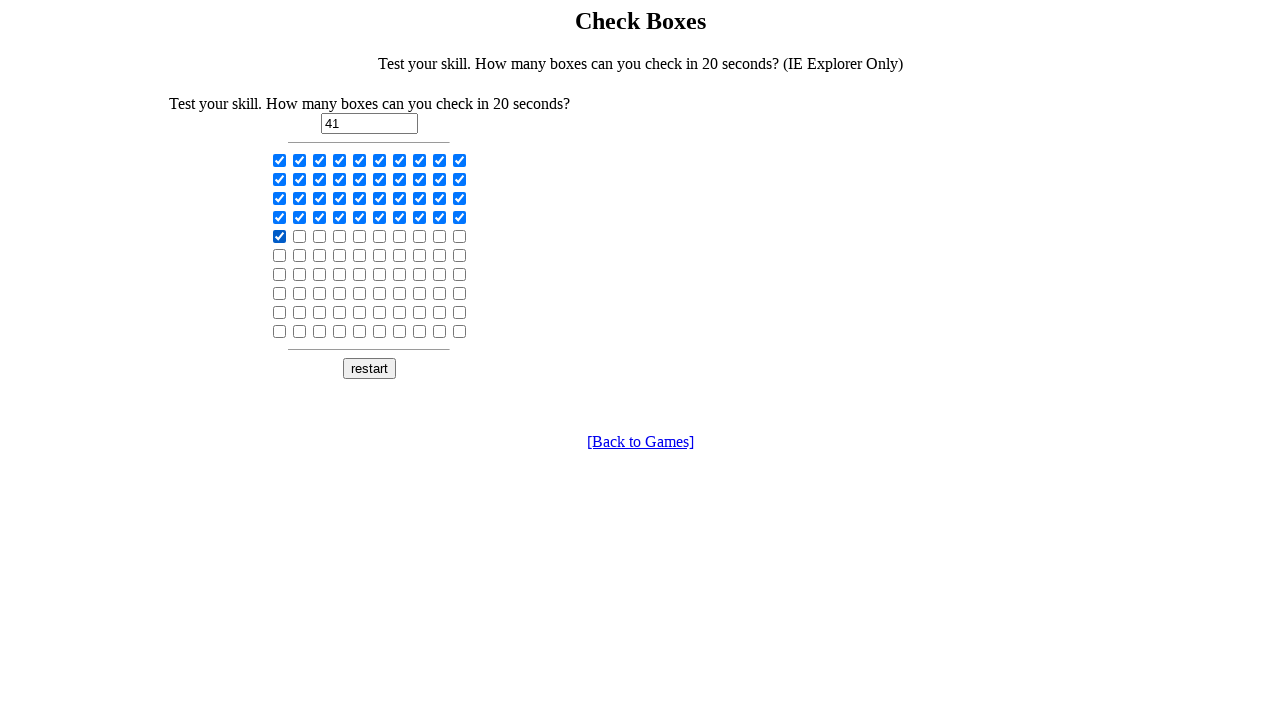

Clicked a checkbox at (300, 236) on input[type='checkbox'] >> nth=41
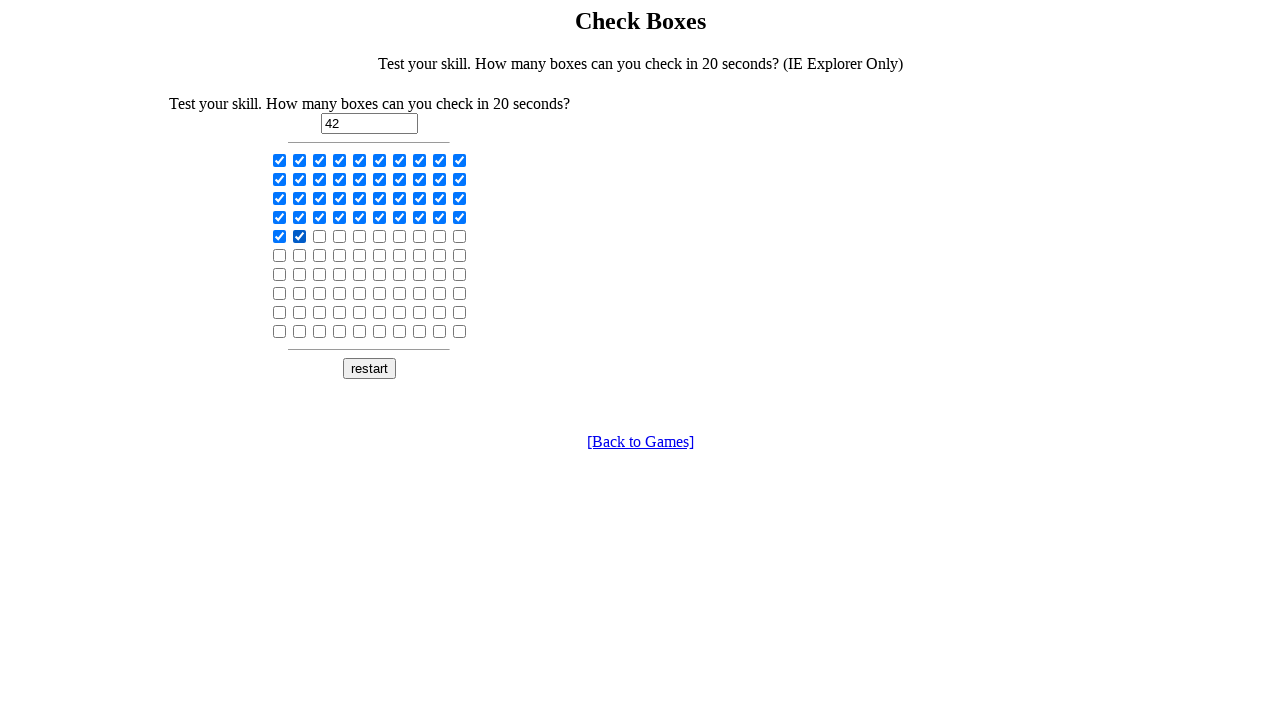

Clicked a checkbox at (320, 236) on input[type='checkbox'] >> nth=42
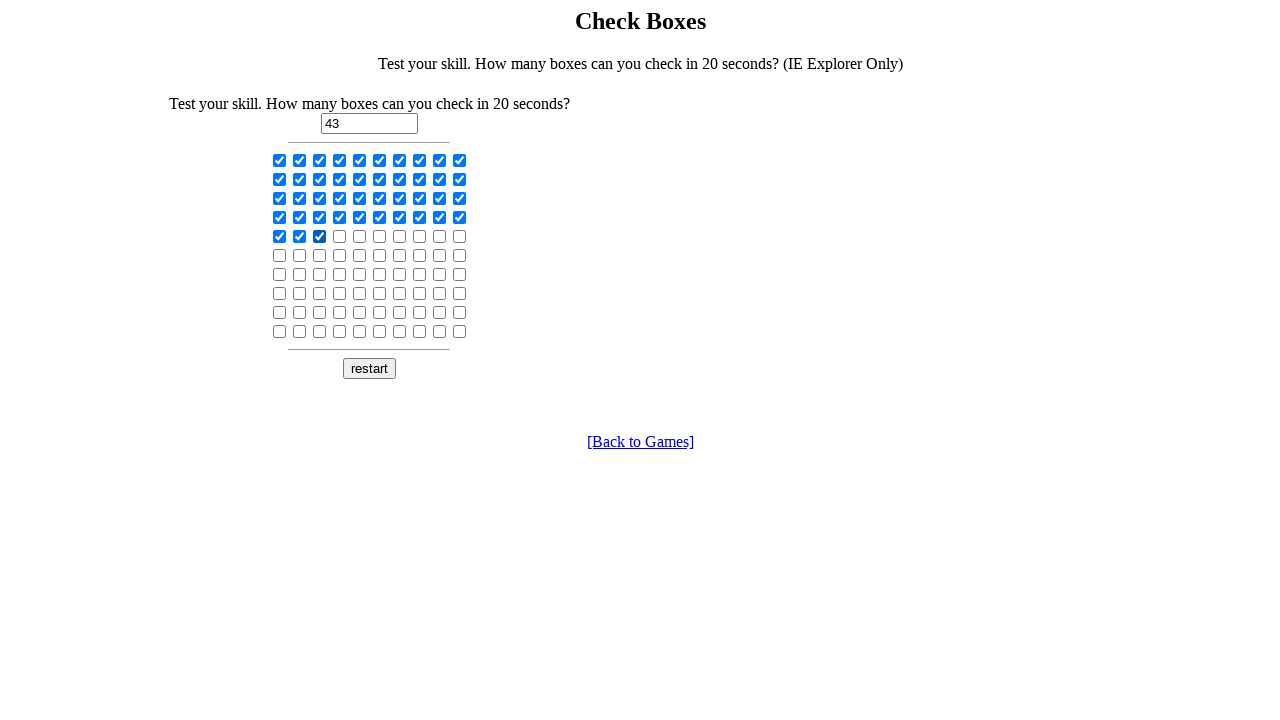

Clicked a checkbox at (340, 236) on input[type='checkbox'] >> nth=43
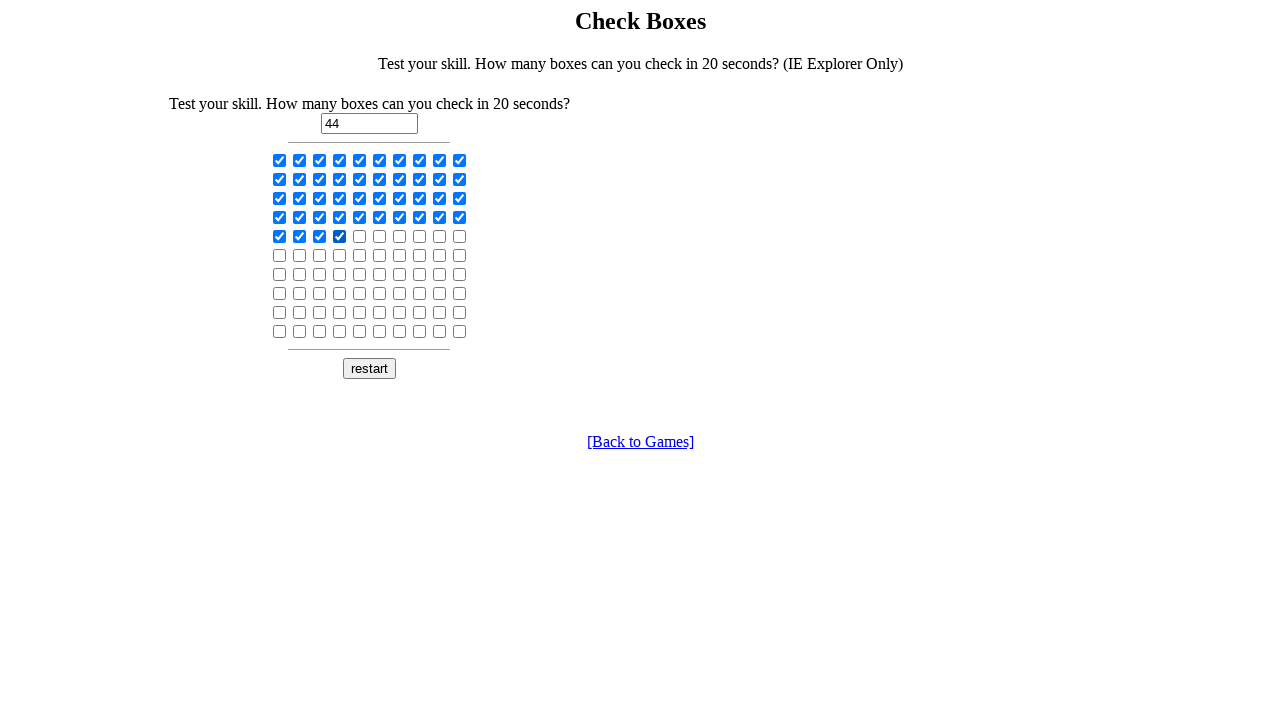

Clicked a checkbox at (360, 236) on input[type='checkbox'] >> nth=44
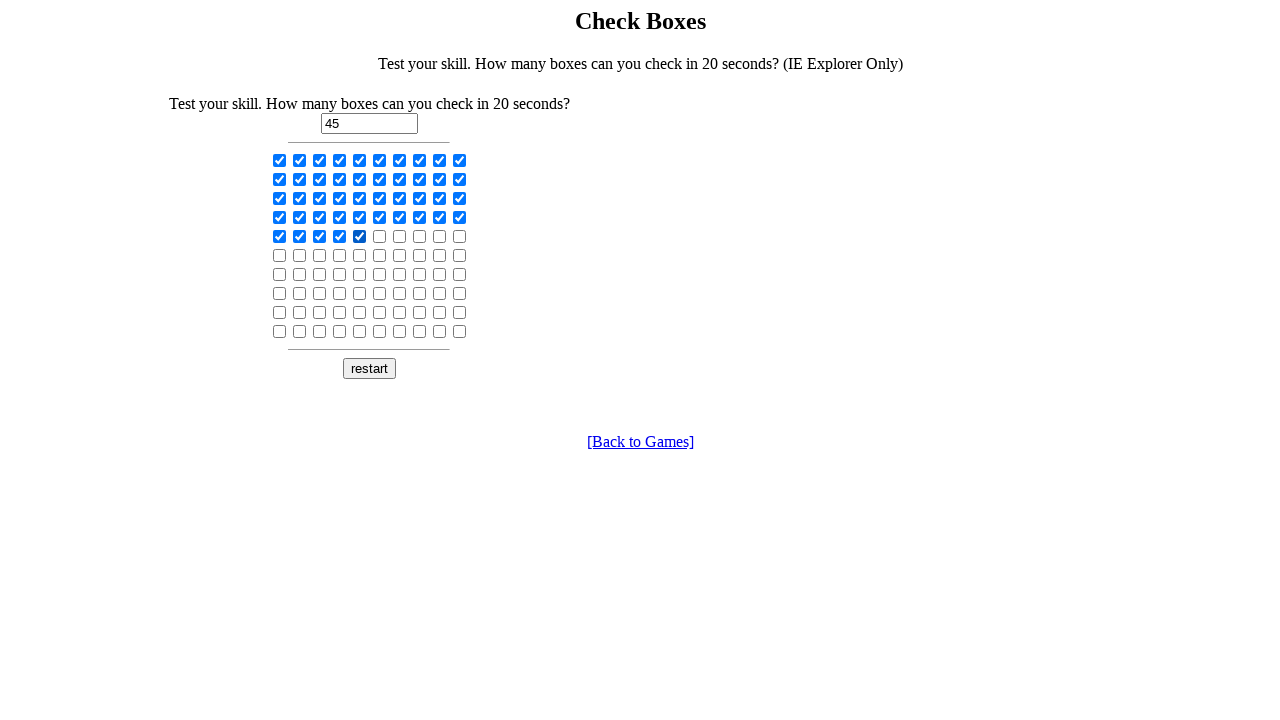

Clicked a checkbox at (380, 236) on input[type='checkbox'] >> nth=45
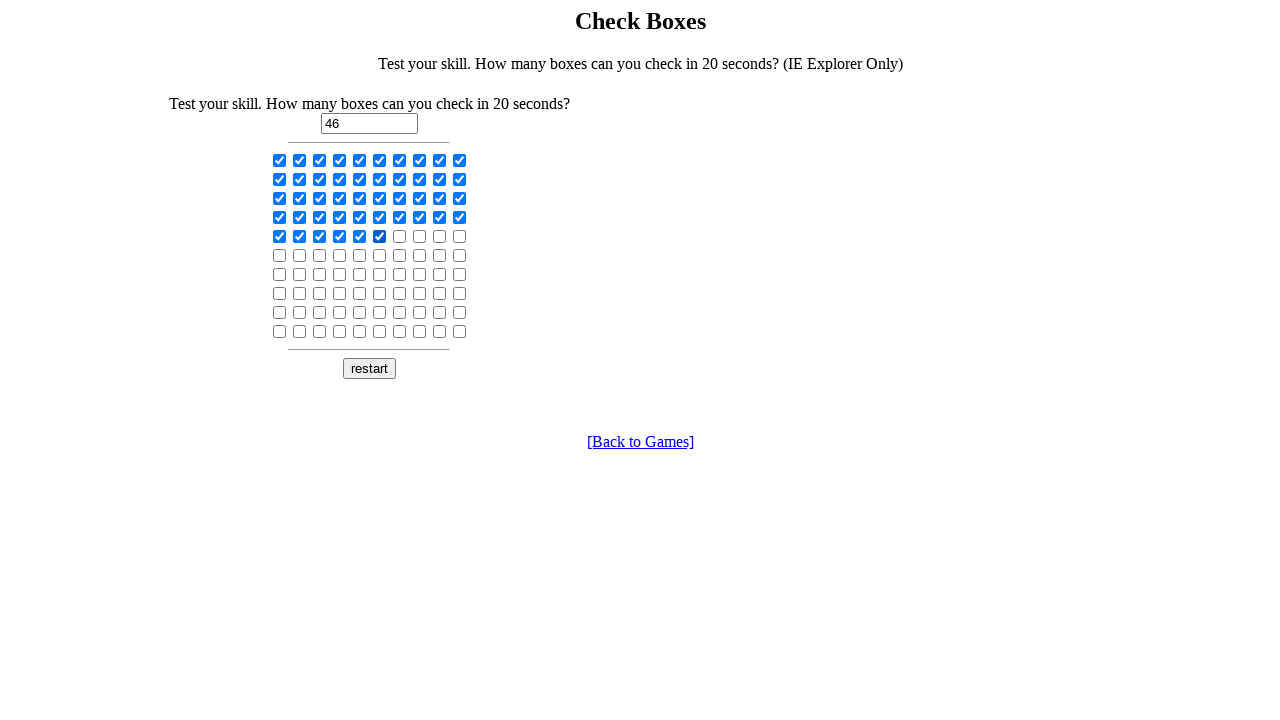

Clicked a checkbox at (400, 236) on input[type='checkbox'] >> nth=46
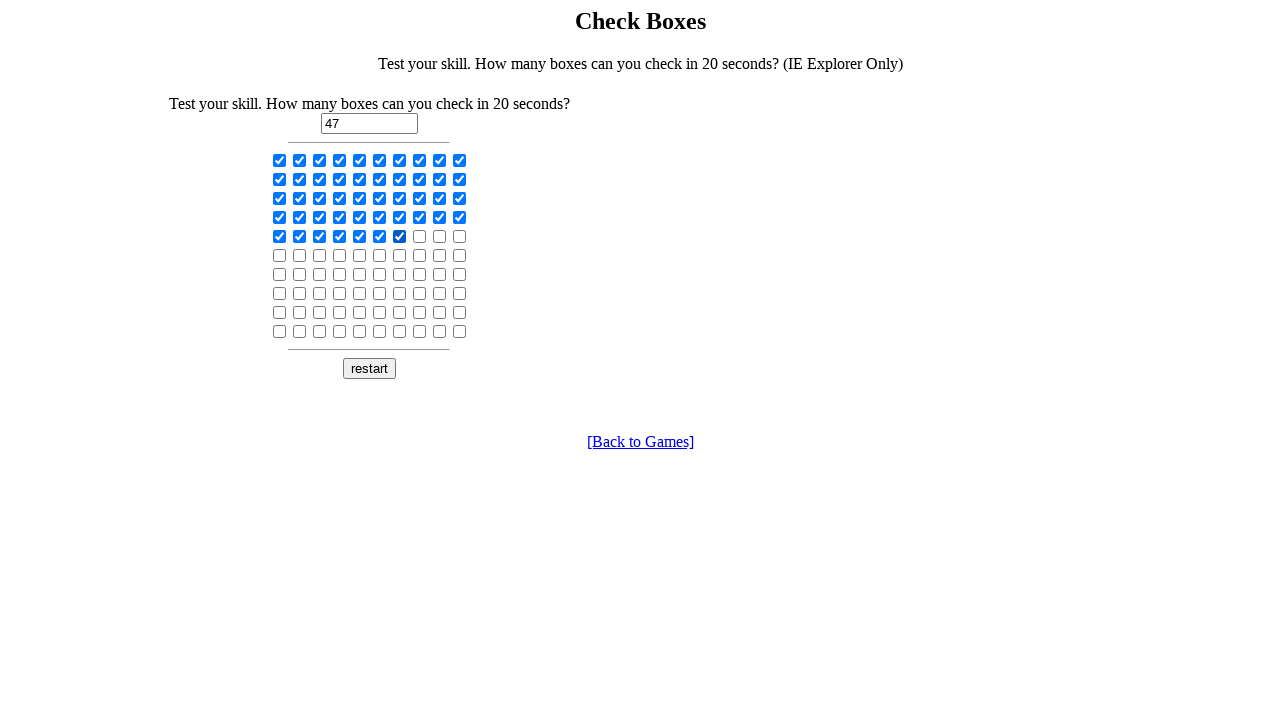

Clicked a checkbox at (420, 236) on input[type='checkbox'] >> nth=47
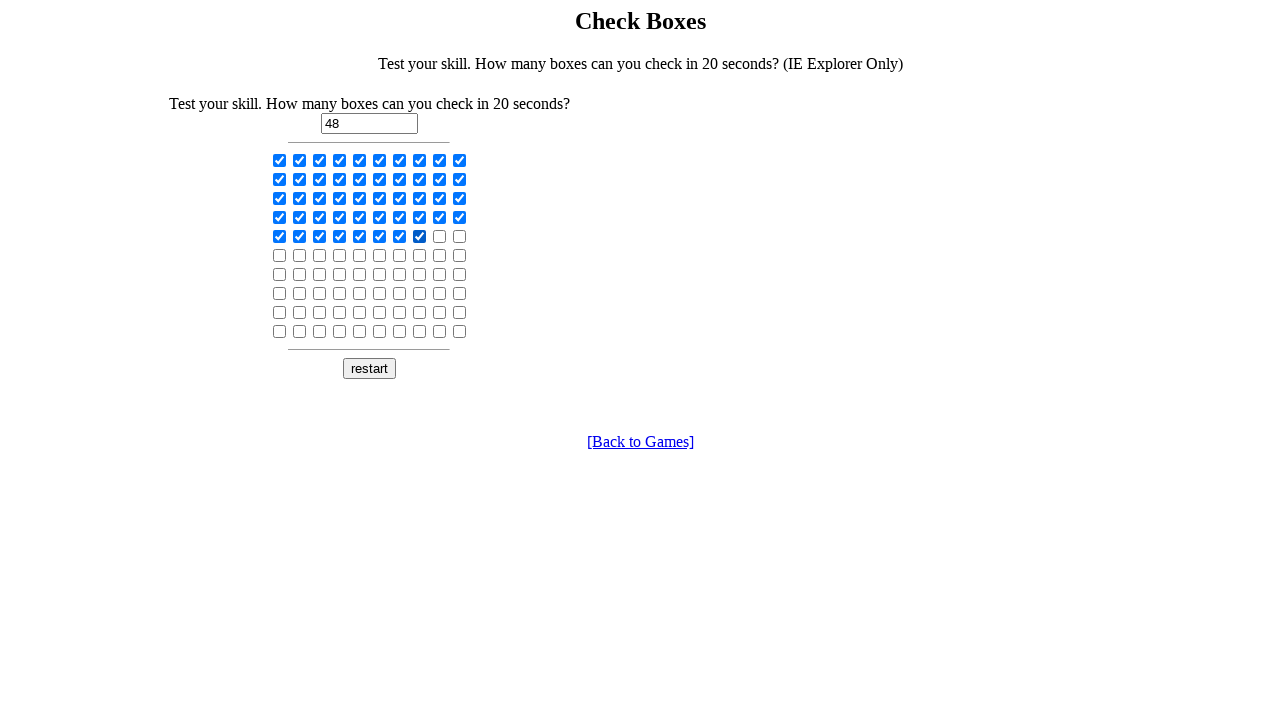

Clicked a checkbox at (440, 236) on input[type='checkbox'] >> nth=48
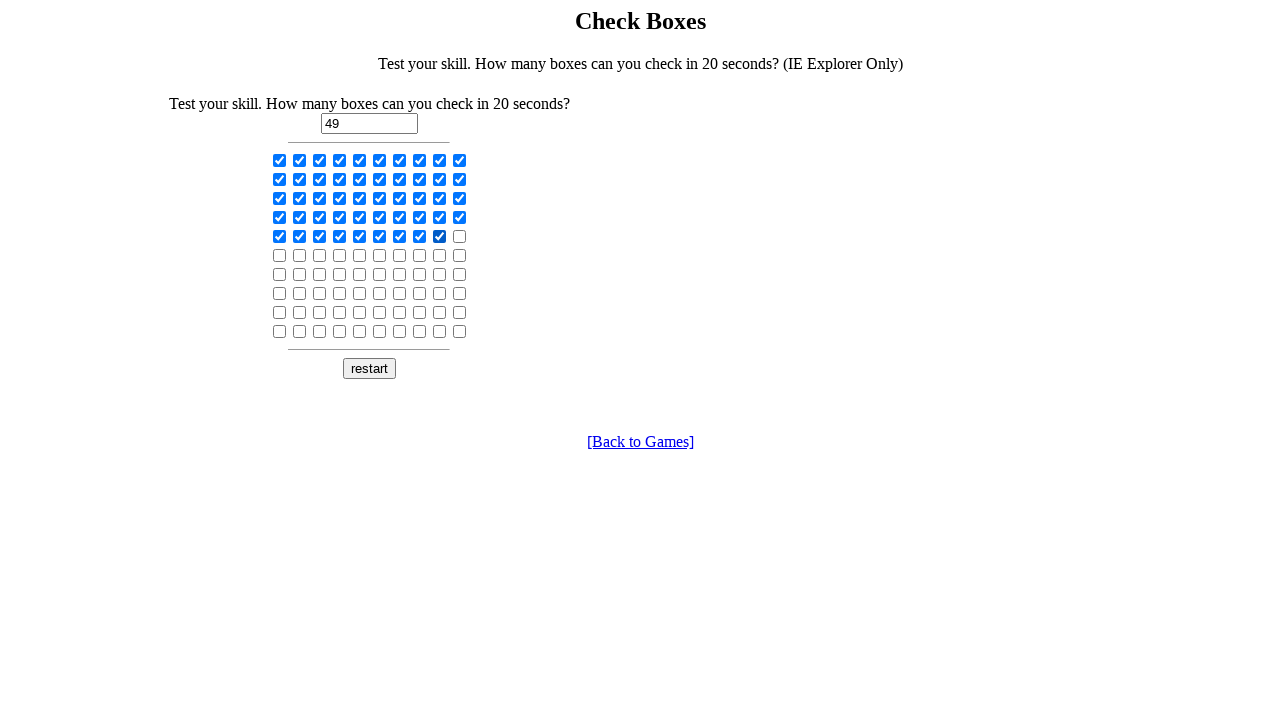

Clicked a checkbox at (460, 236) on input[type='checkbox'] >> nth=49
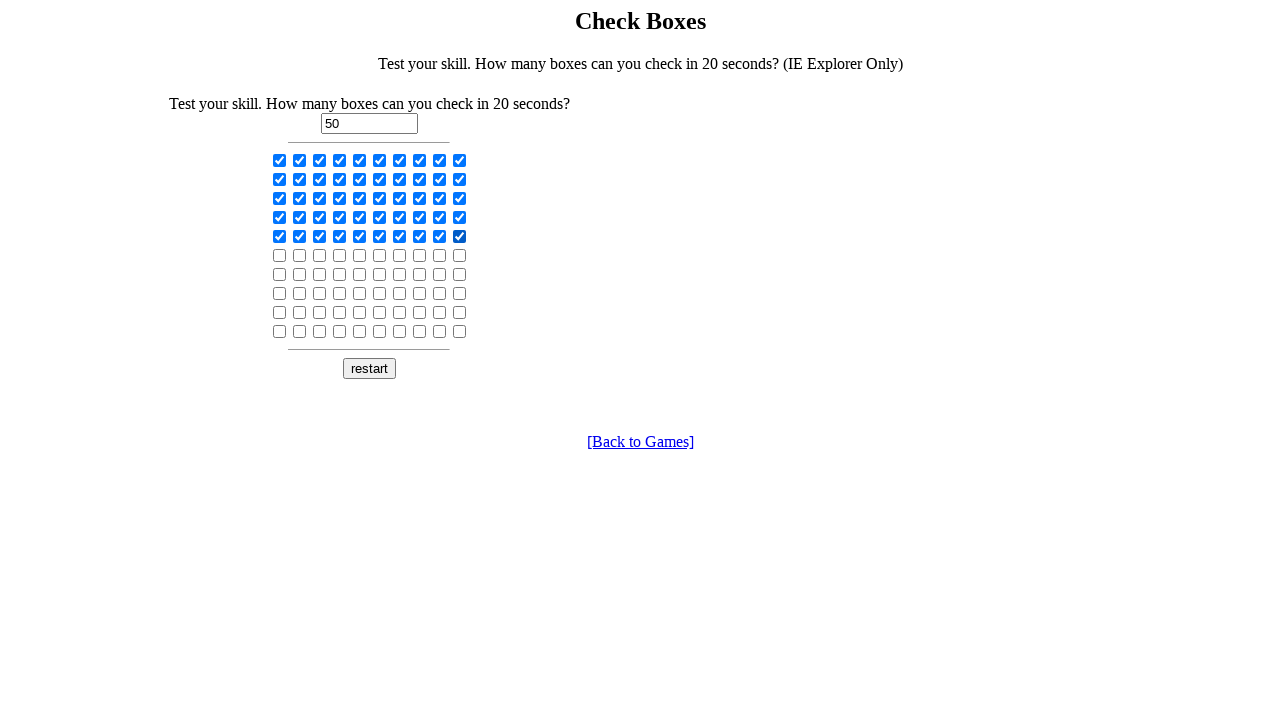

Clicked a checkbox at (280, 255) on input[type='checkbox'] >> nth=50
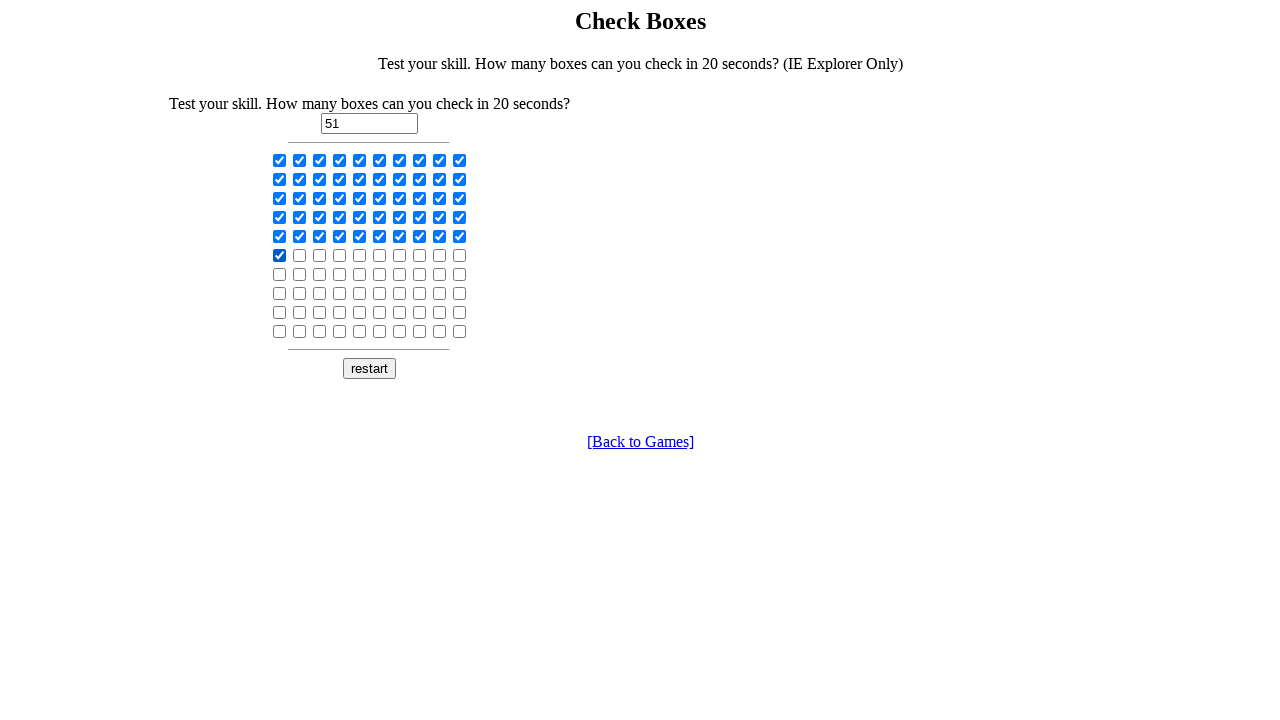

Clicked a checkbox at (300, 255) on input[type='checkbox'] >> nth=51
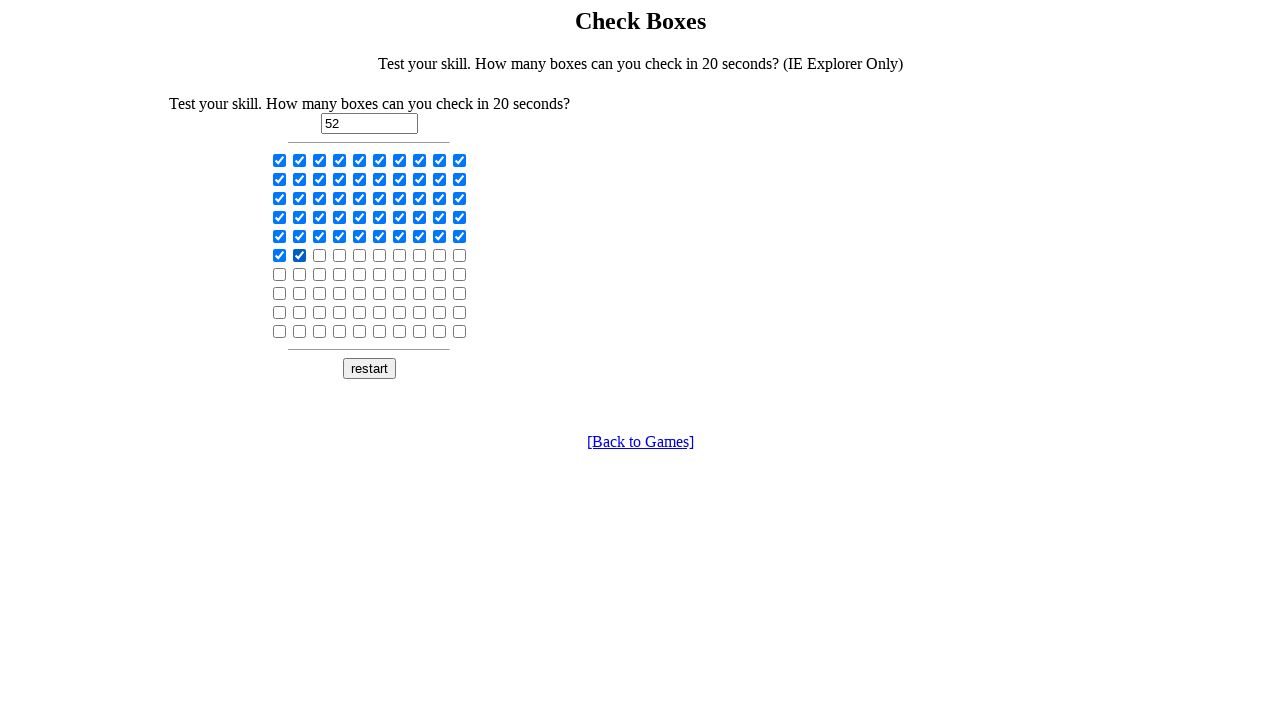

Clicked a checkbox at (320, 255) on input[type='checkbox'] >> nth=52
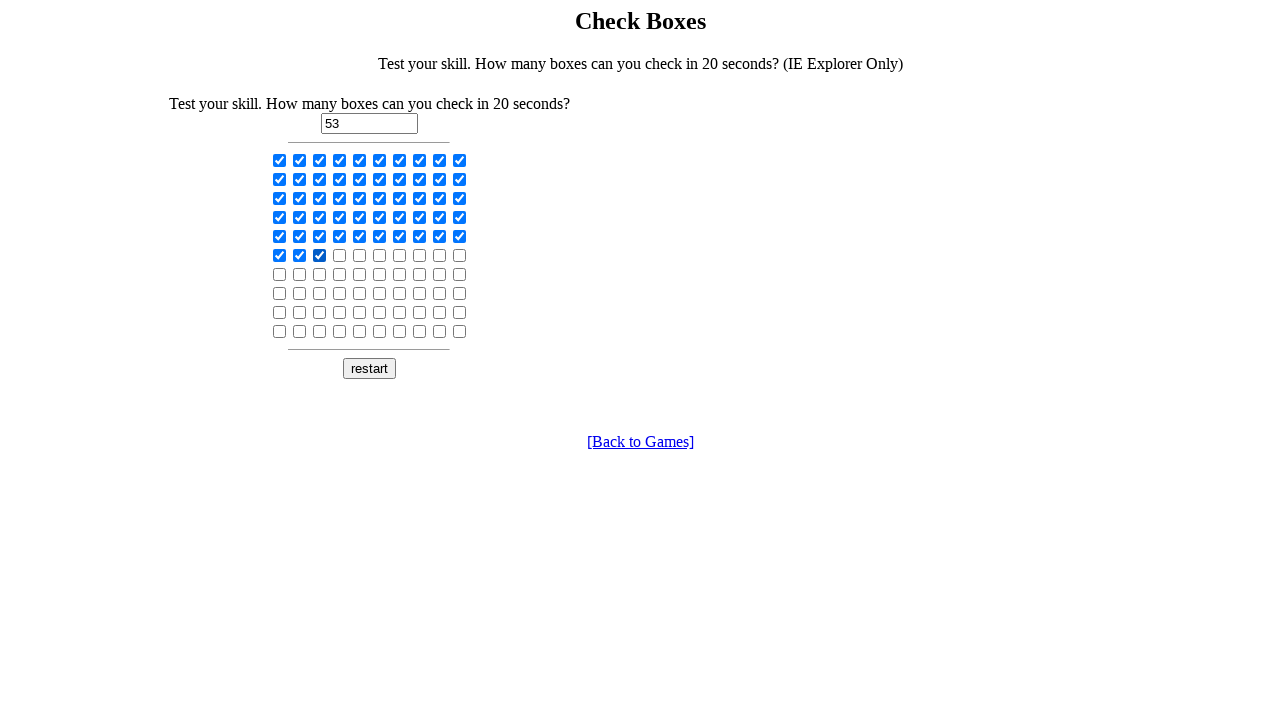

Clicked a checkbox at (340, 255) on input[type='checkbox'] >> nth=53
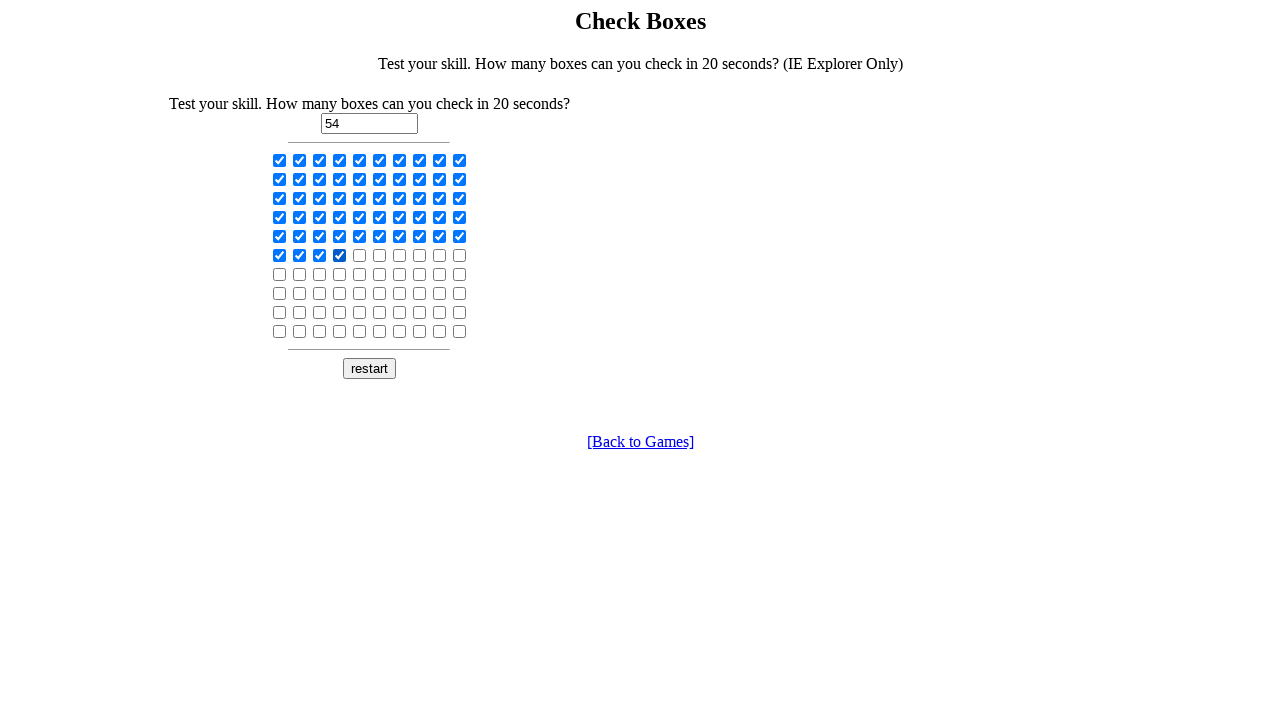

Clicked a checkbox at (360, 255) on input[type='checkbox'] >> nth=54
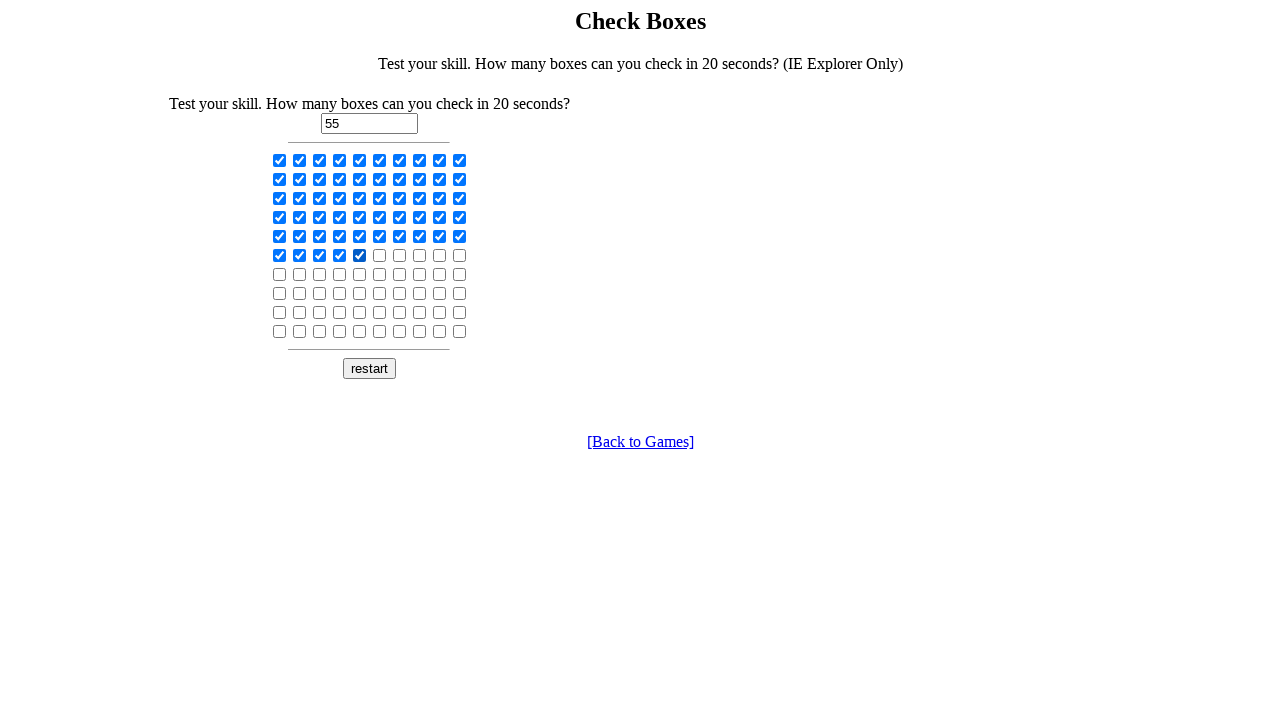

Clicked a checkbox at (380, 255) on input[type='checkbox'] >> nth=55
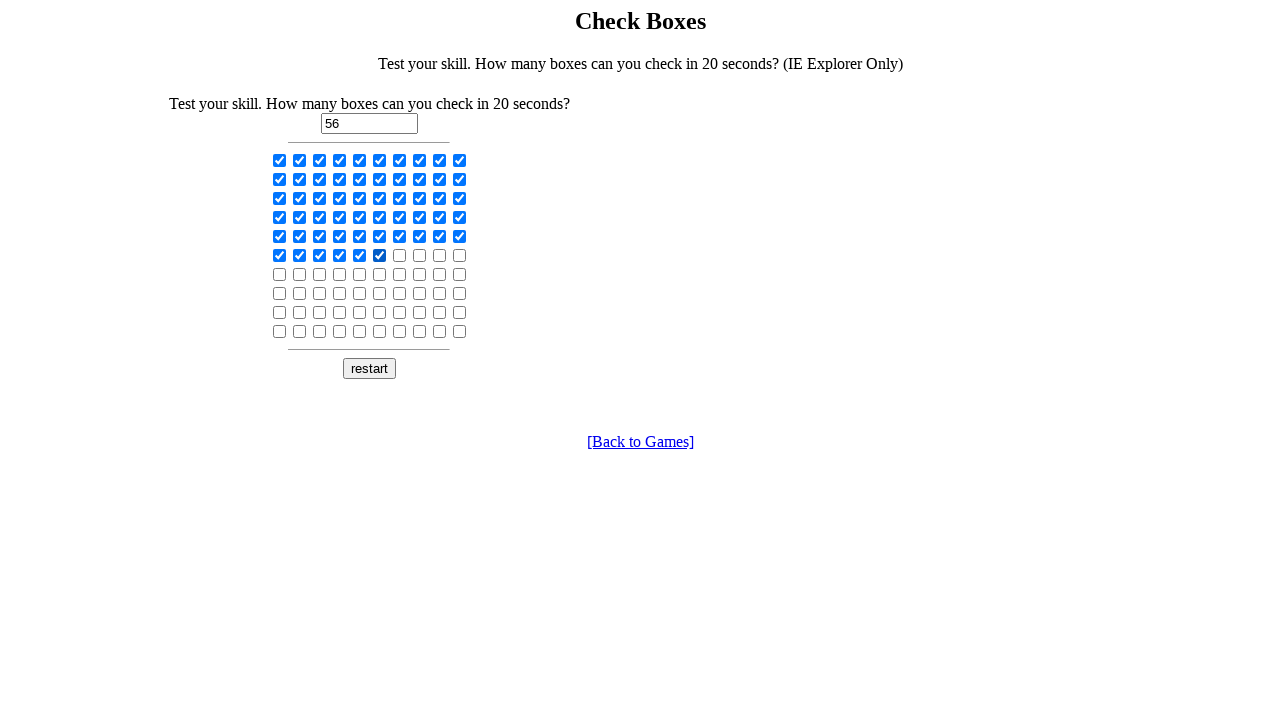

Clicked a checkbox at (400, 255) on input[type='checkbox'] >> nth=56
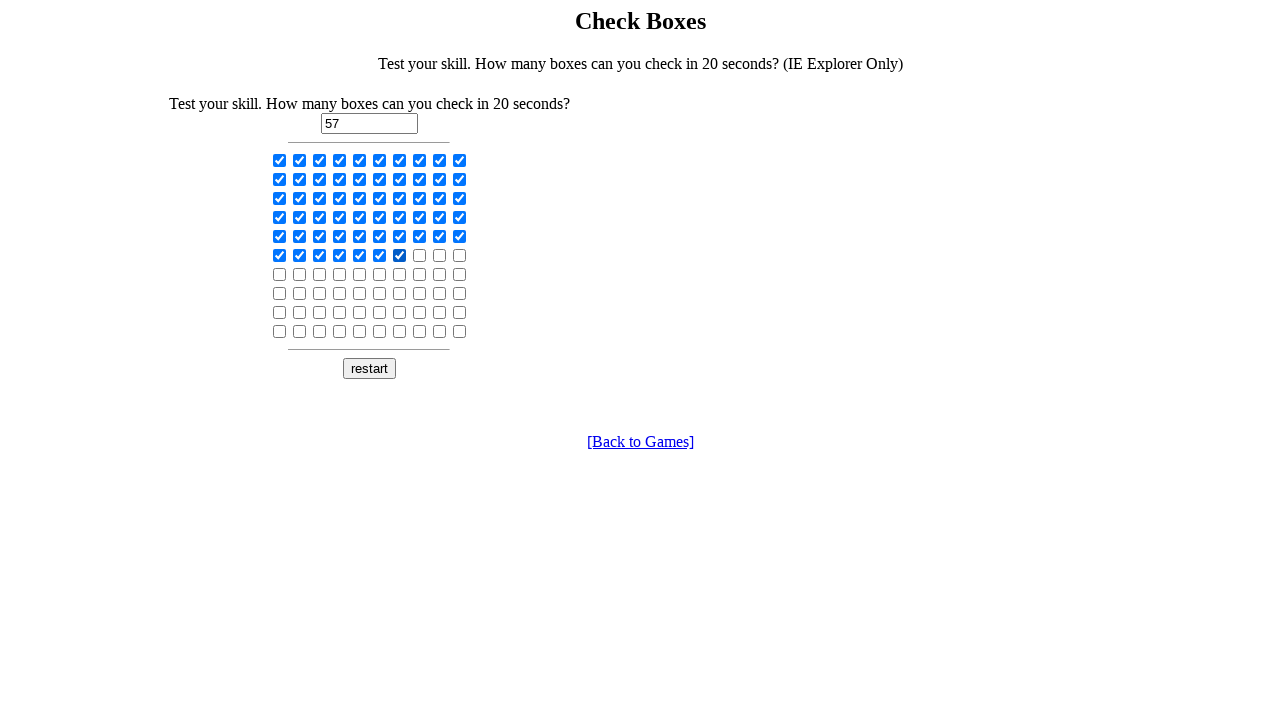

Clicked a checkbox at (420, 255) on input[type='checkbox'] >> nth=57
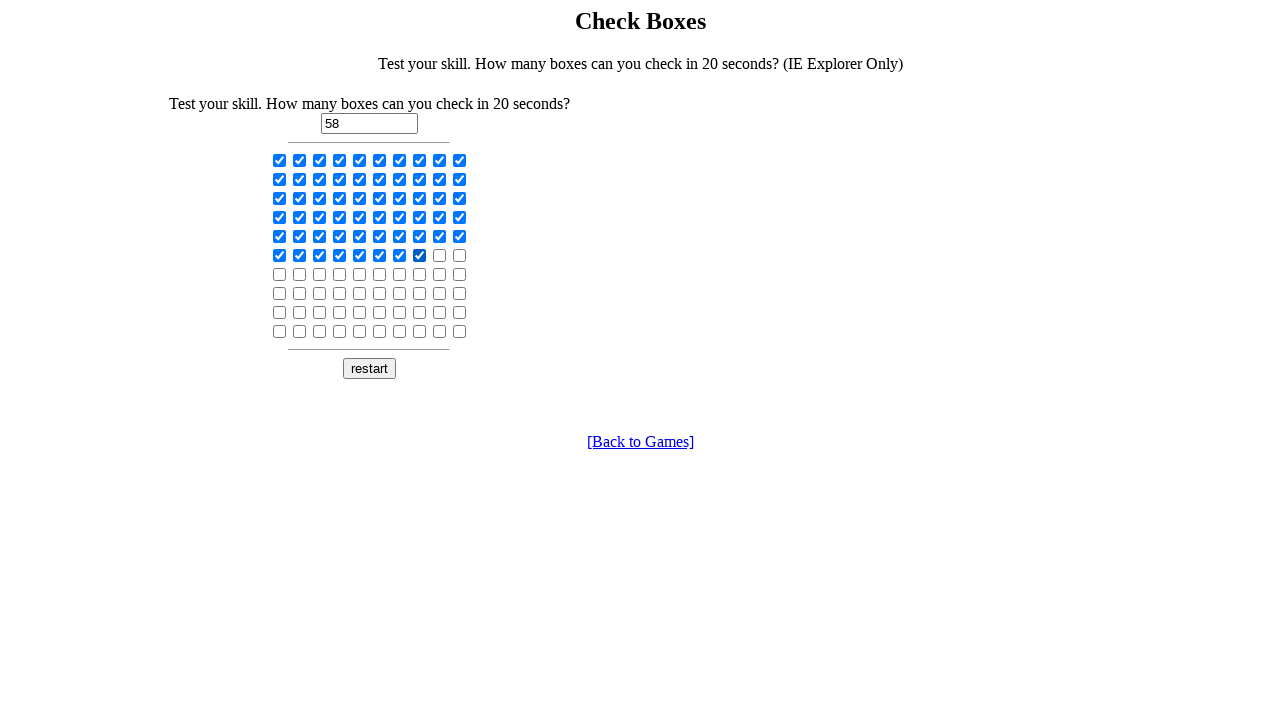

Clicked a checkbox at (440, 255) on input[type='checkbox'] >> nth=58
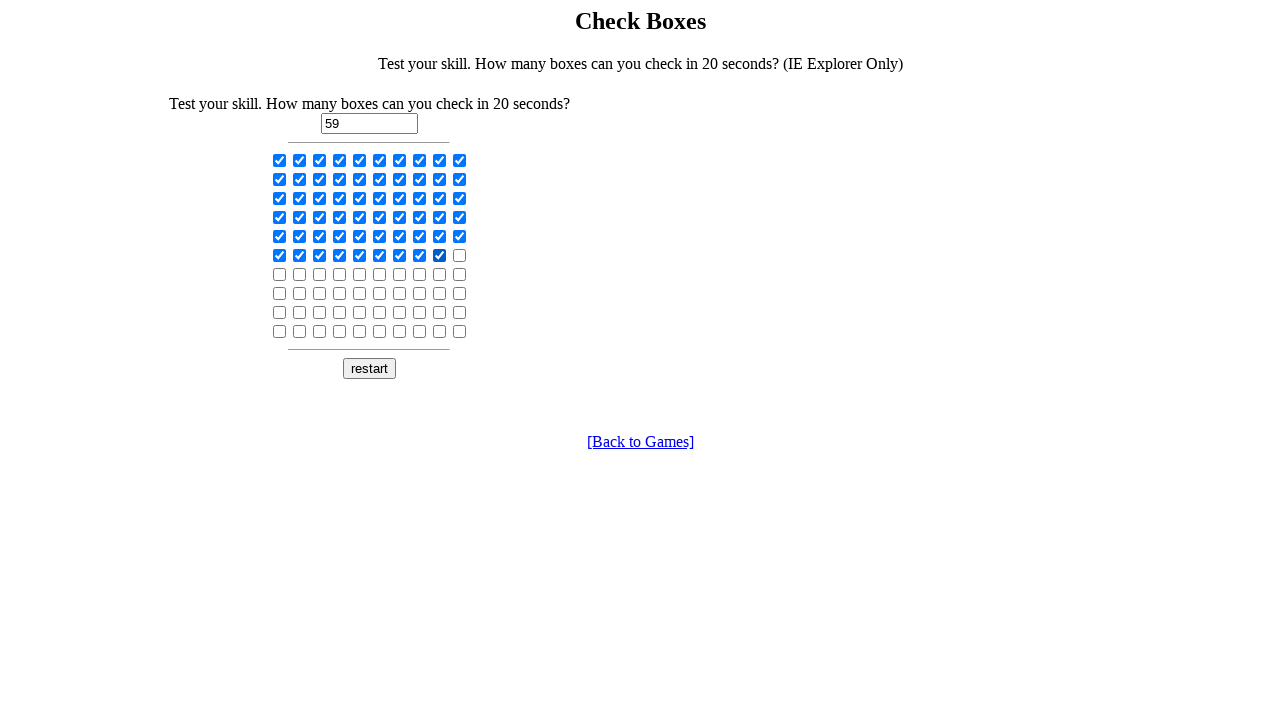

Clicked a checkbox at (460, 255) on input[type='checkbox'] >> nth=59
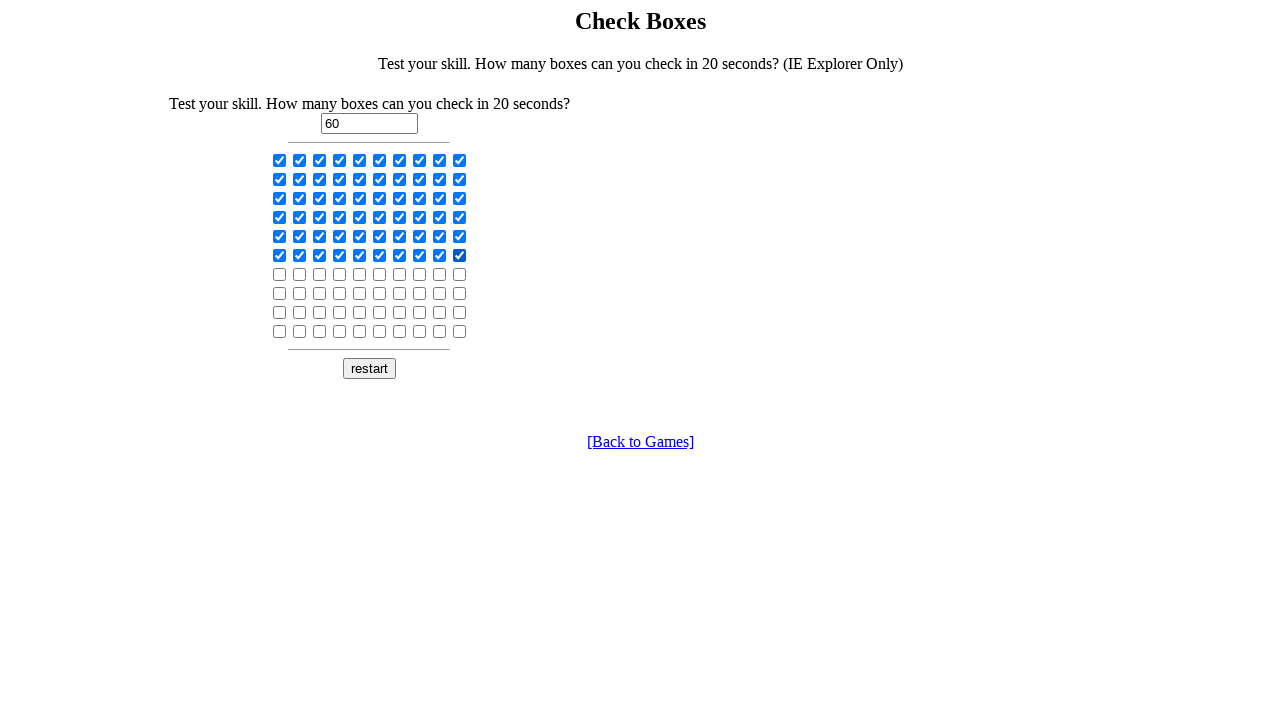

Clicked a checkbox at (280, 274) on input[type='checkbox'] >> nth=60
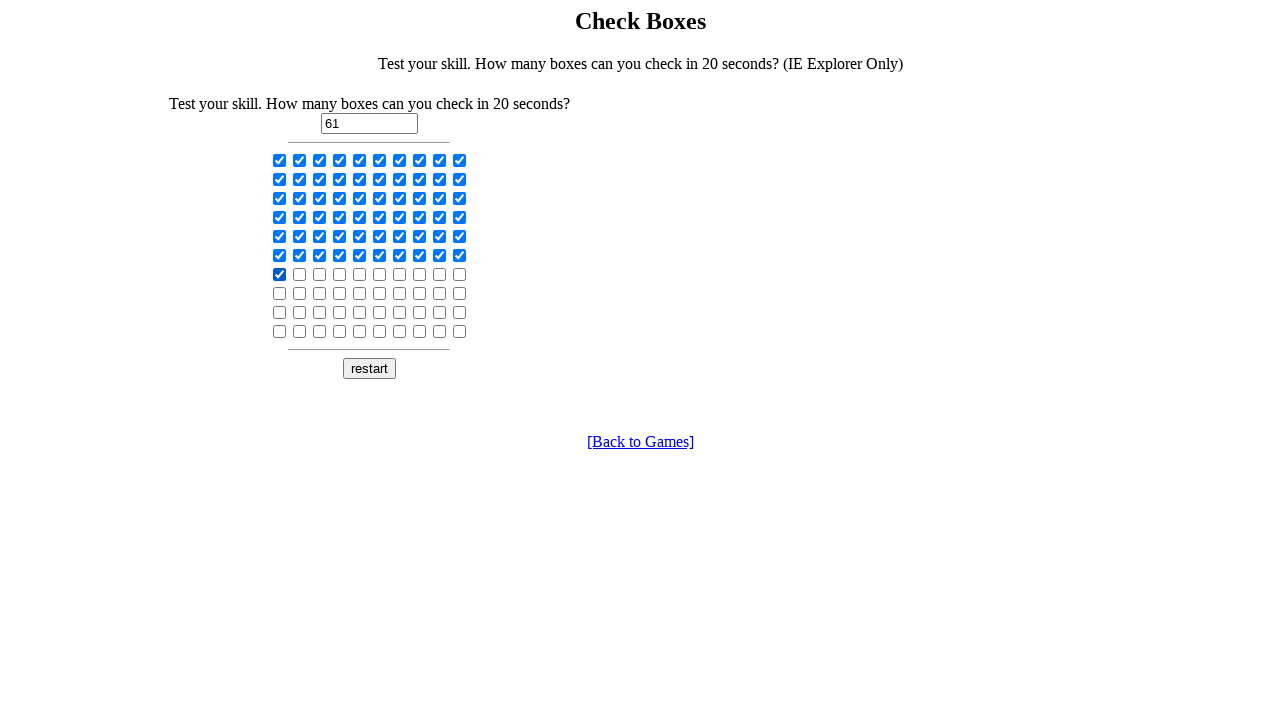

Clicked a checkbox at (300, 274) on input[type='checkbox'] >> nth=61
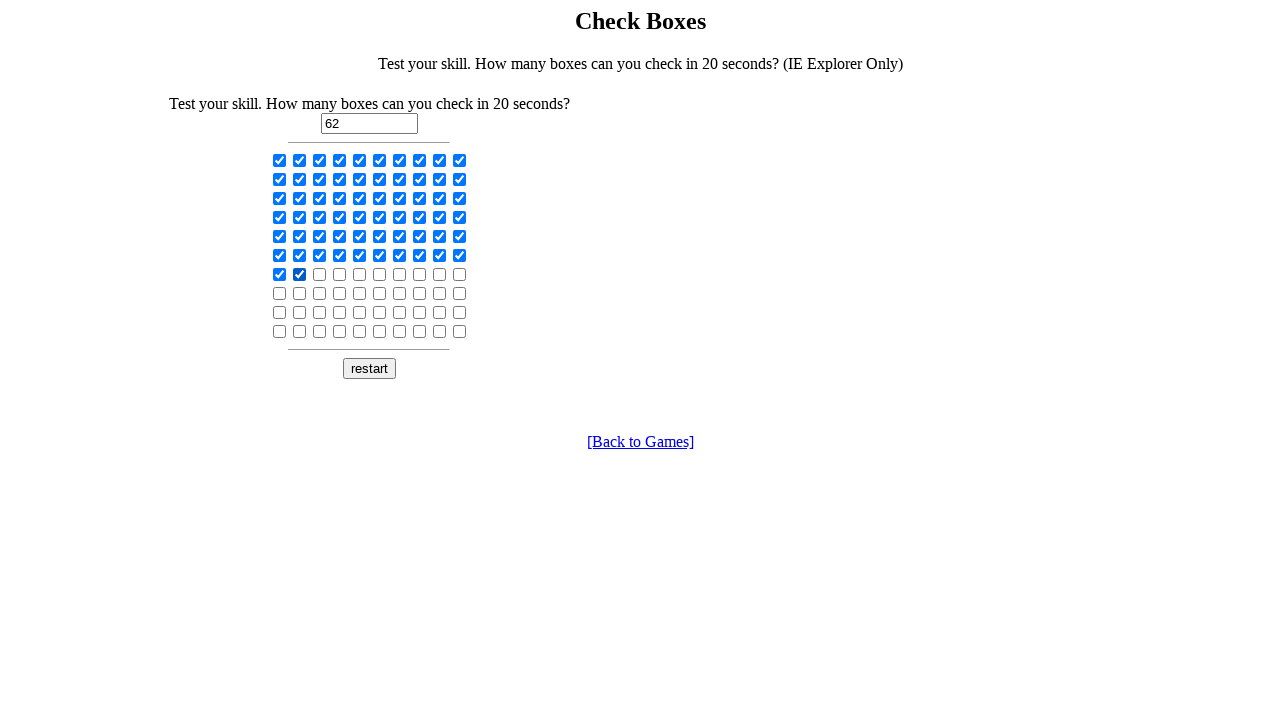

Clicked a checkbox at (320, 274) on input[type='checkbox'] >> nth=62
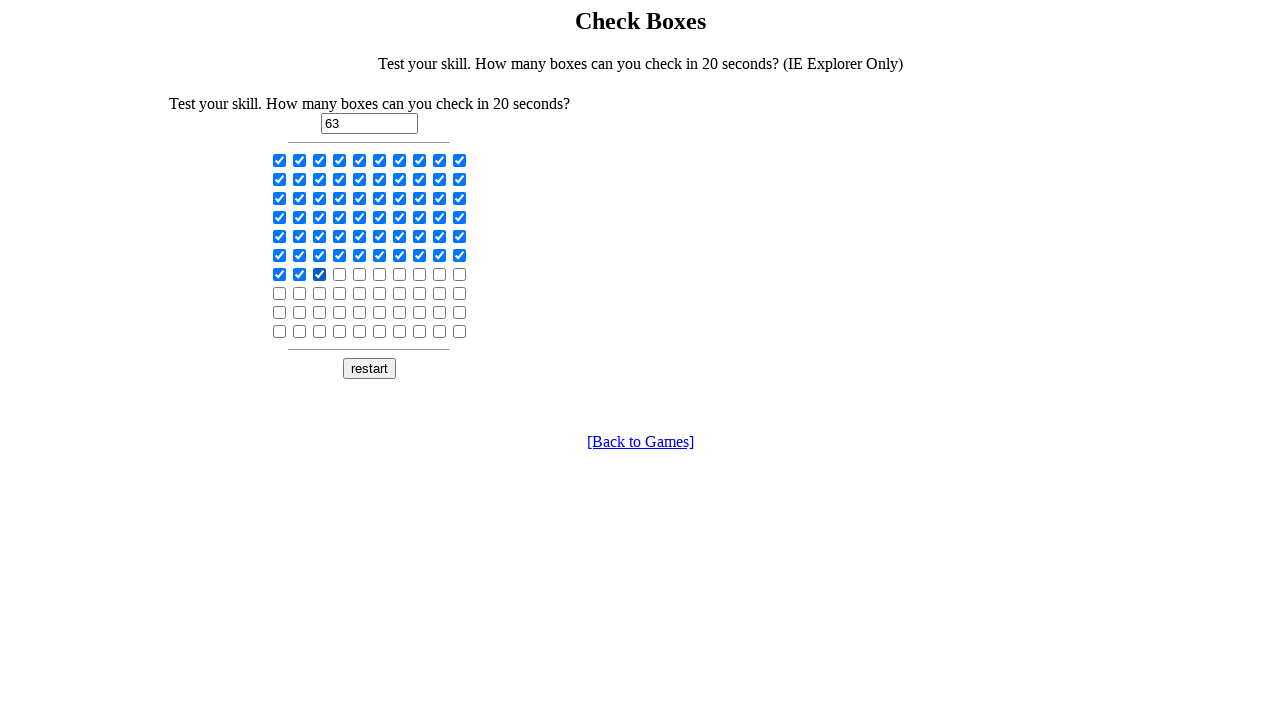

Clicked a checkbox at (340, 274) on input[type='checkbox'] >> nth=63
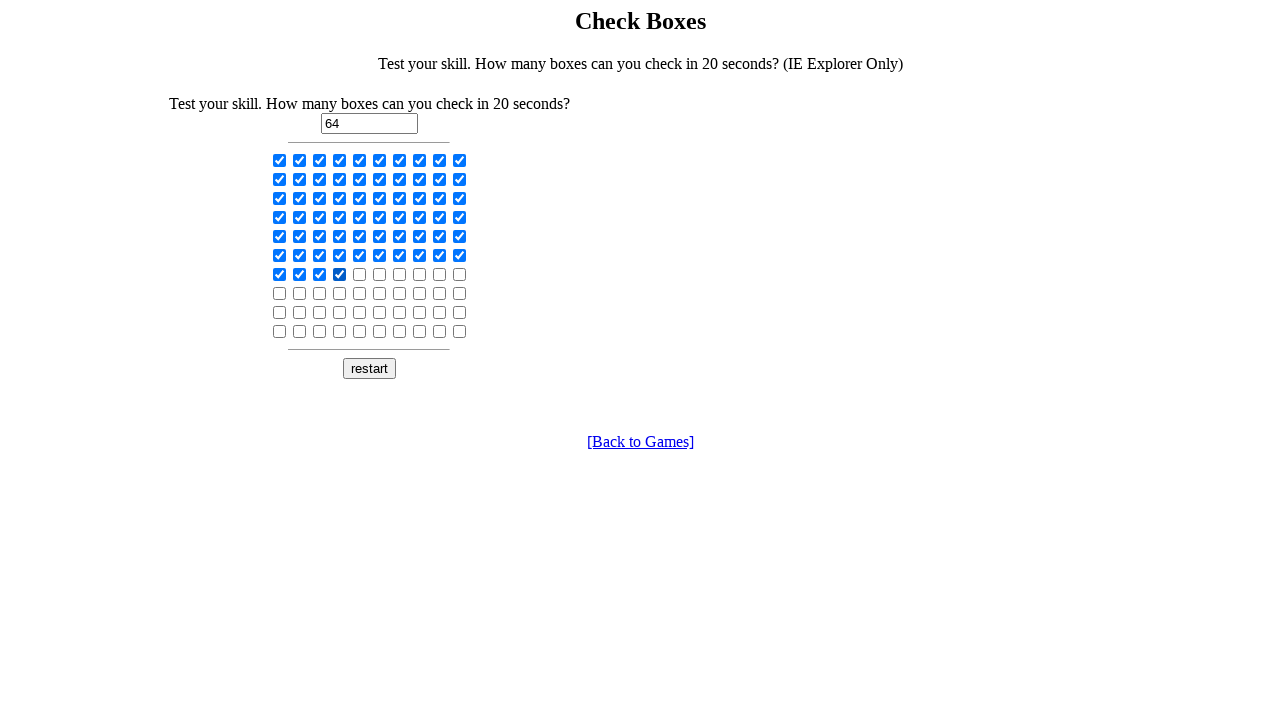

Clicked a checkbox at (360, 274) on input[type='checkbox'] >> nth=64
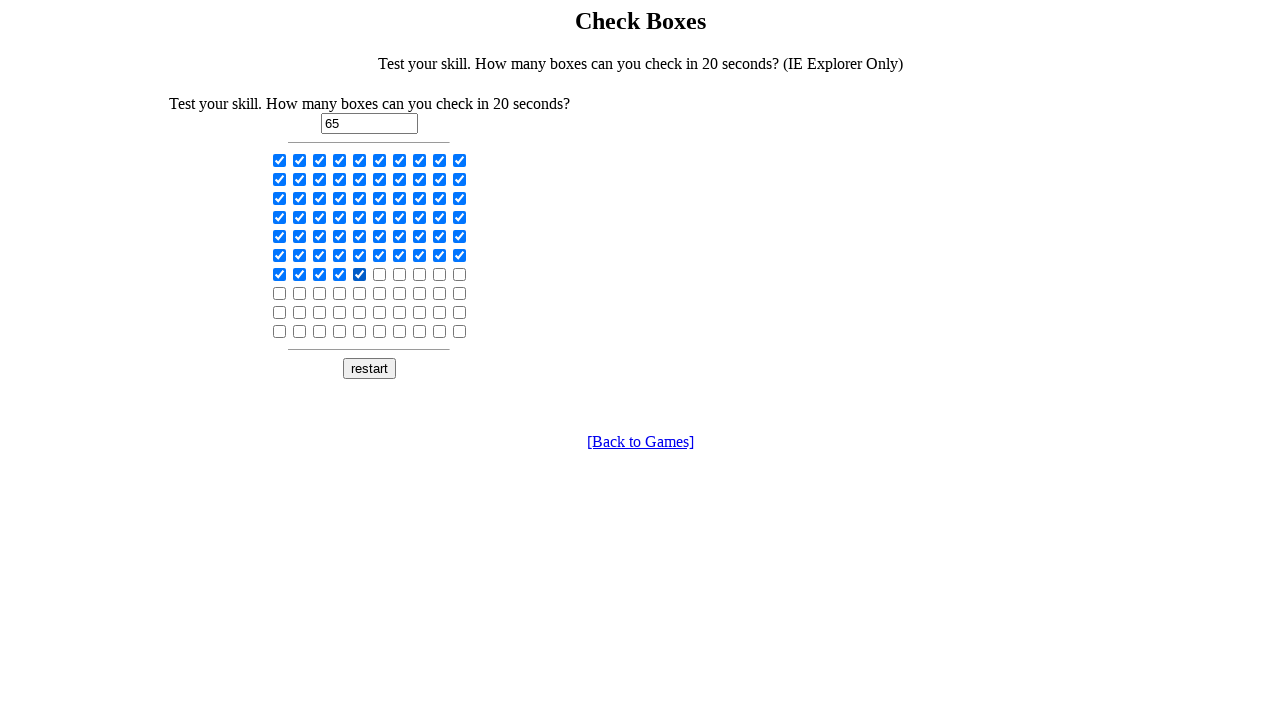

Clicked a checkbox at (380, 274) on input[type='checkbox'] >> nth=65
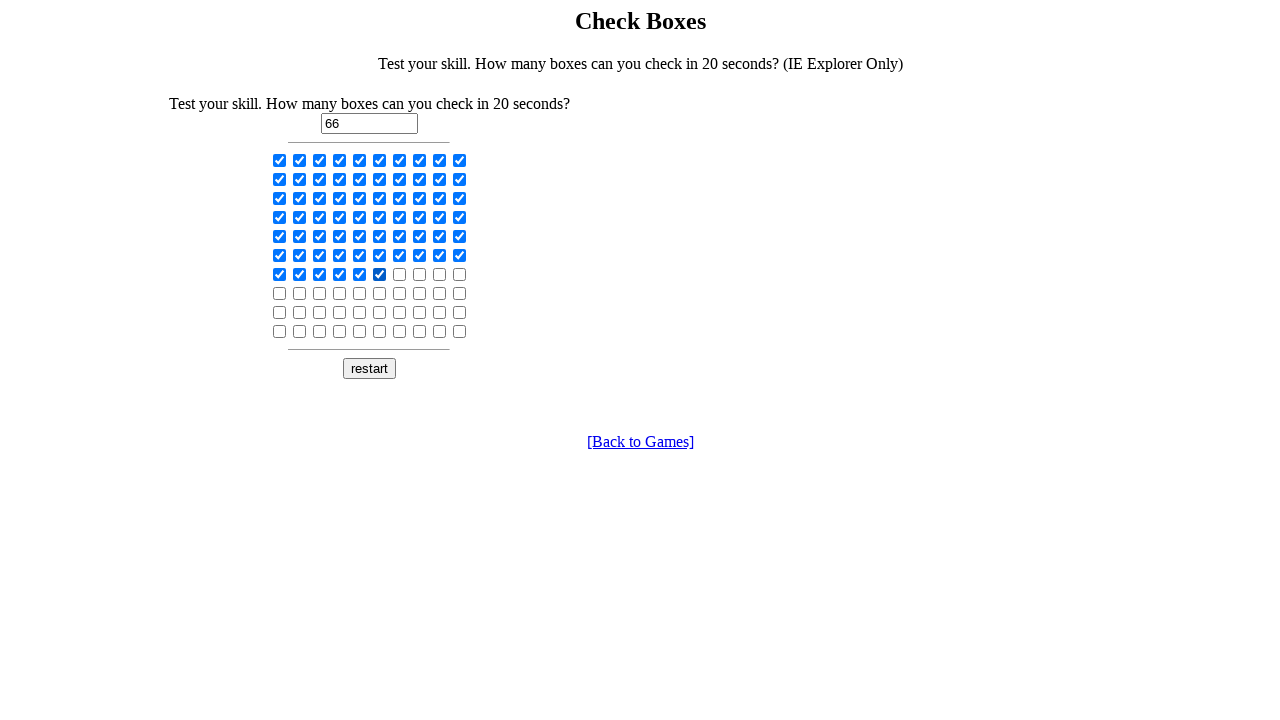

Clicked a checkbox at (400, 274) on input[type='checkbox'] >> nth=66
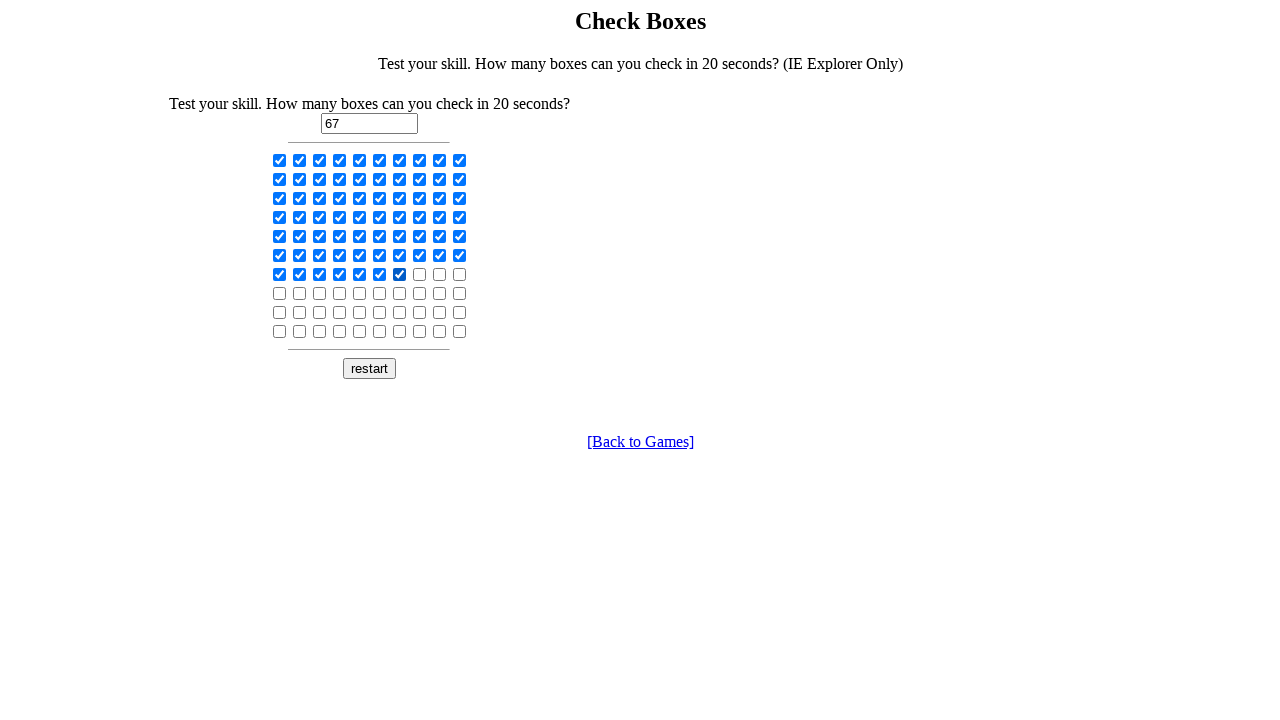

Clicked a checkbox at (420, 274) on input[type='checkbox'] >> nth=67
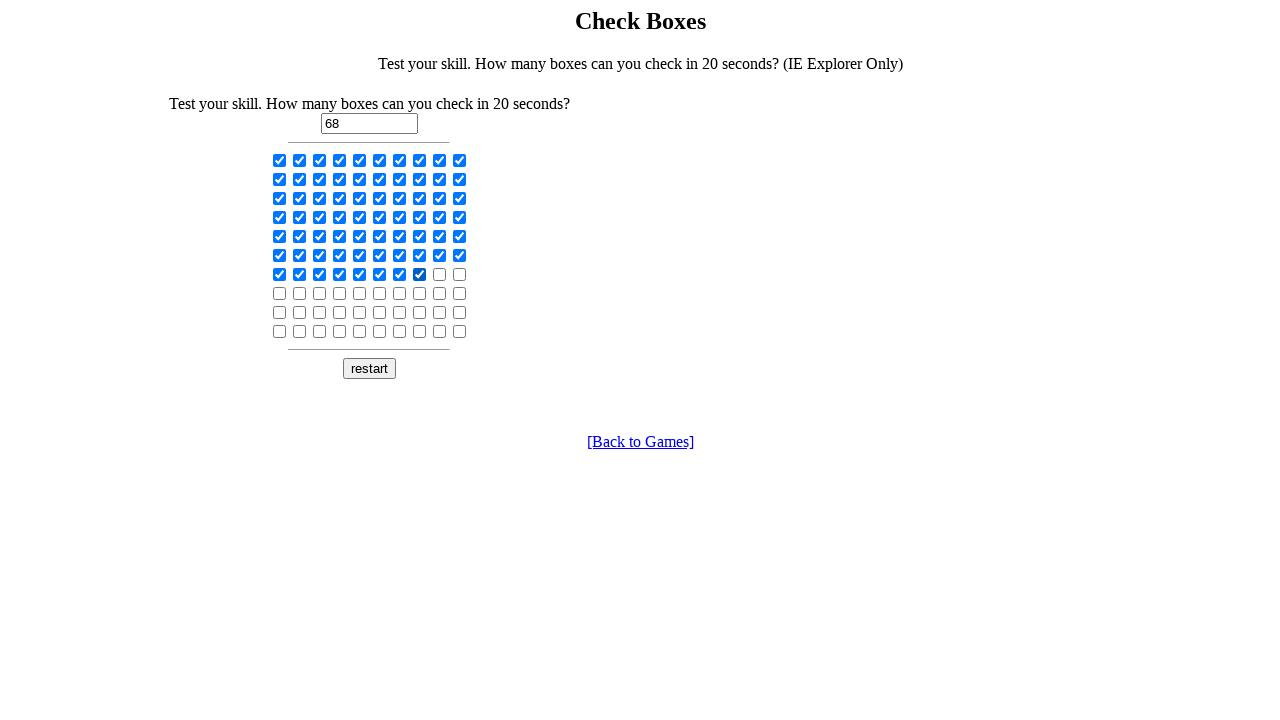

Clicked a checkbox at (440, 274) on input[type='checkbox'] >> nth=68
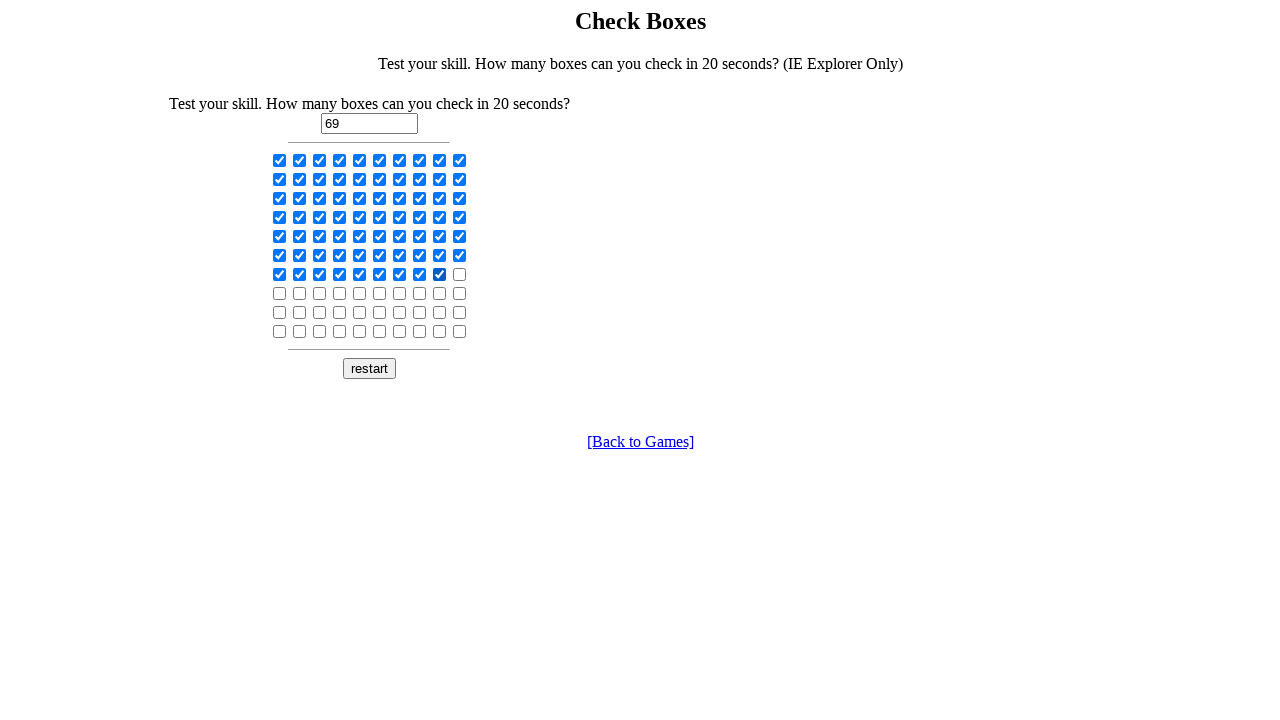

Clicked a checkbox at (460, 274) on input[type='checkbox'] >> nth=69
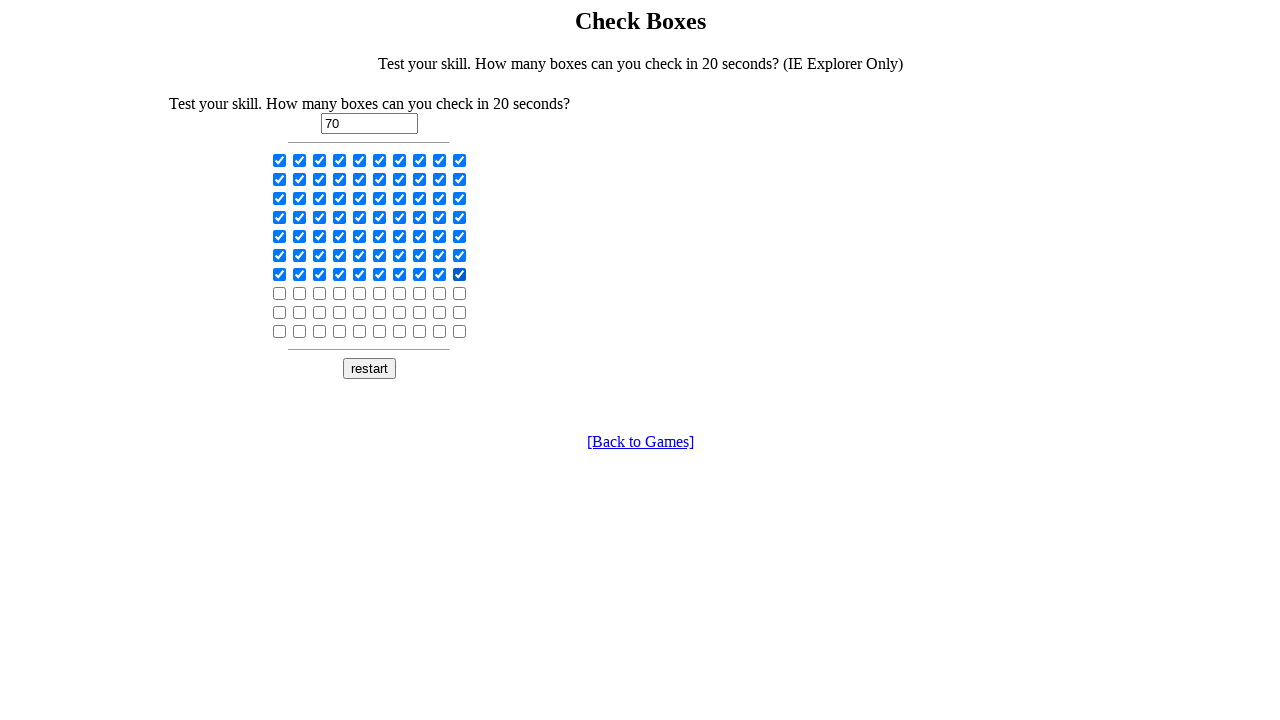

Clicked a checkbox at (280, 293) on input[type='checkbox'] >> nth=70
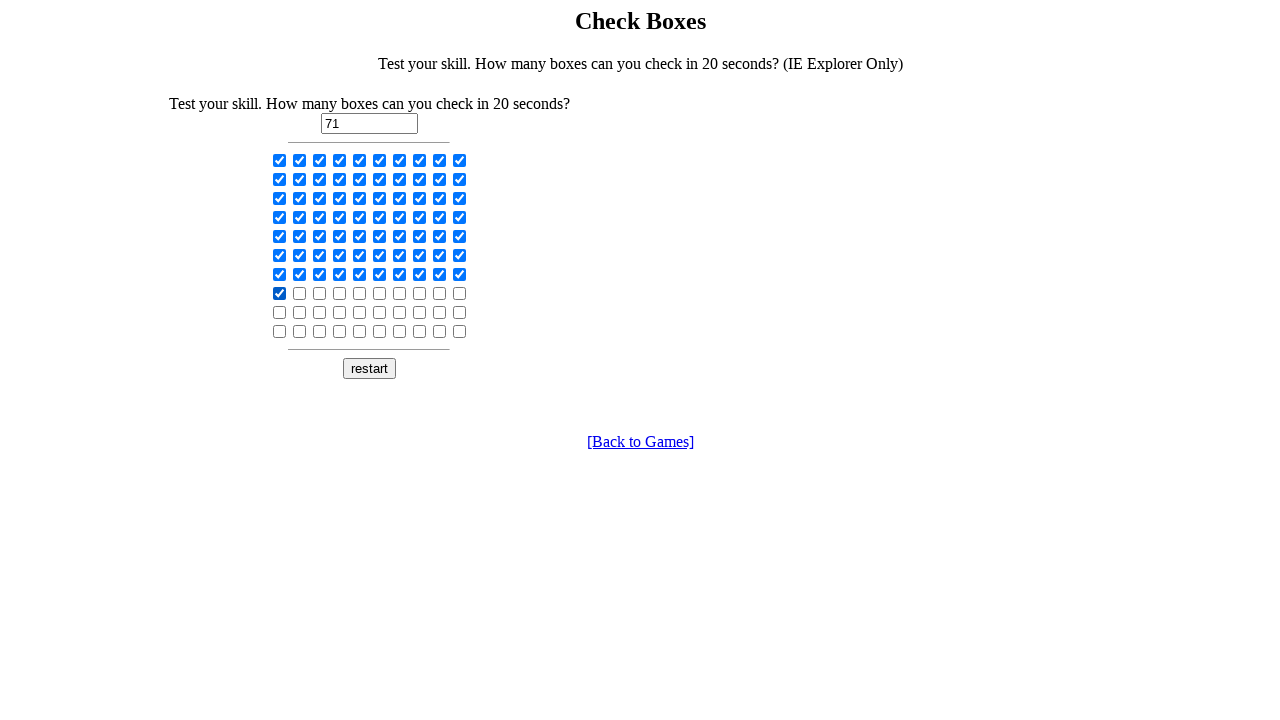

Clicked a checkbox at (300, 293) on input[type='checkbox'] >> nth=71
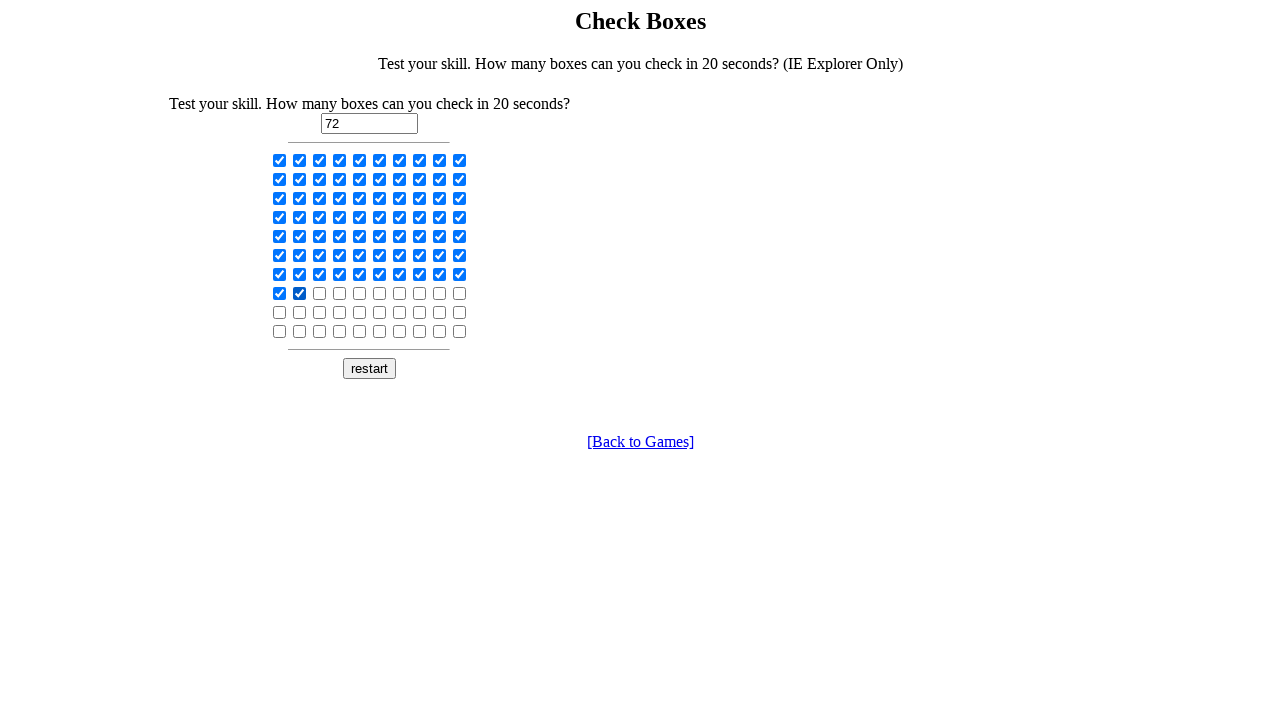

Clicked a checkbox at (320, 293) on input[type='checkbox'] >> nth=72
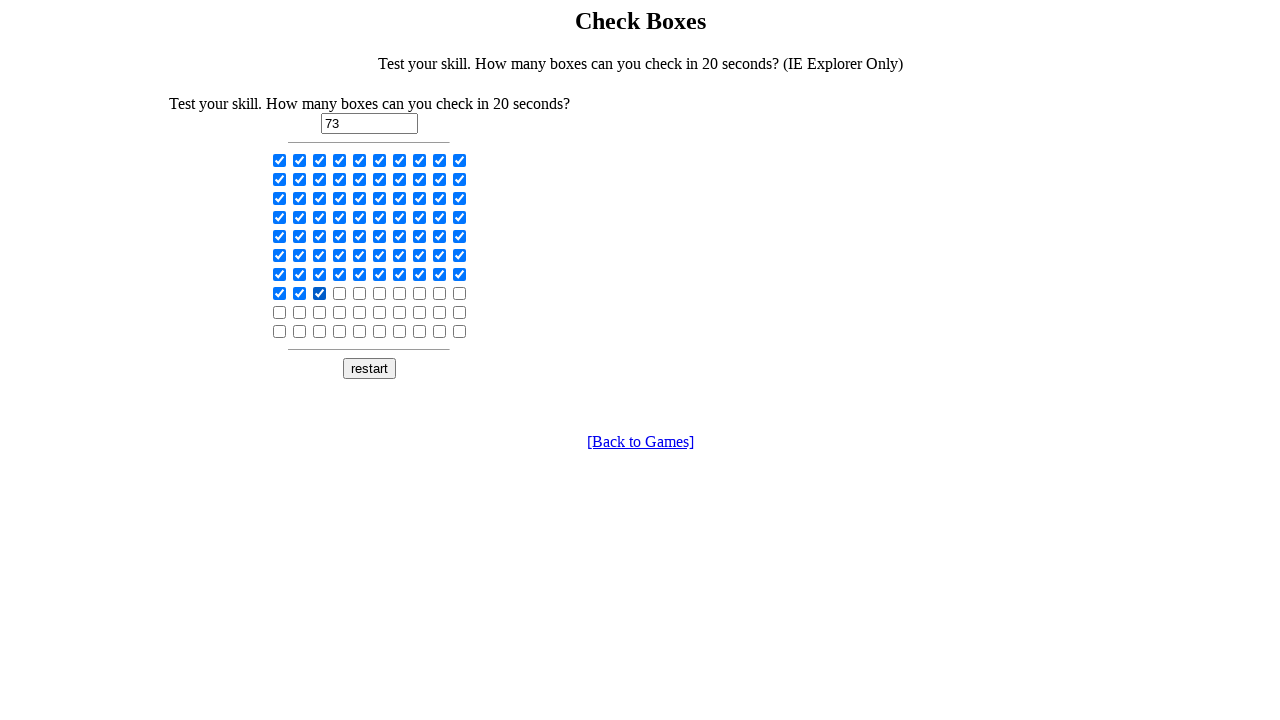

Clicked a checkbox at (340, 293) on input[type='checkbox'] >> nth=73
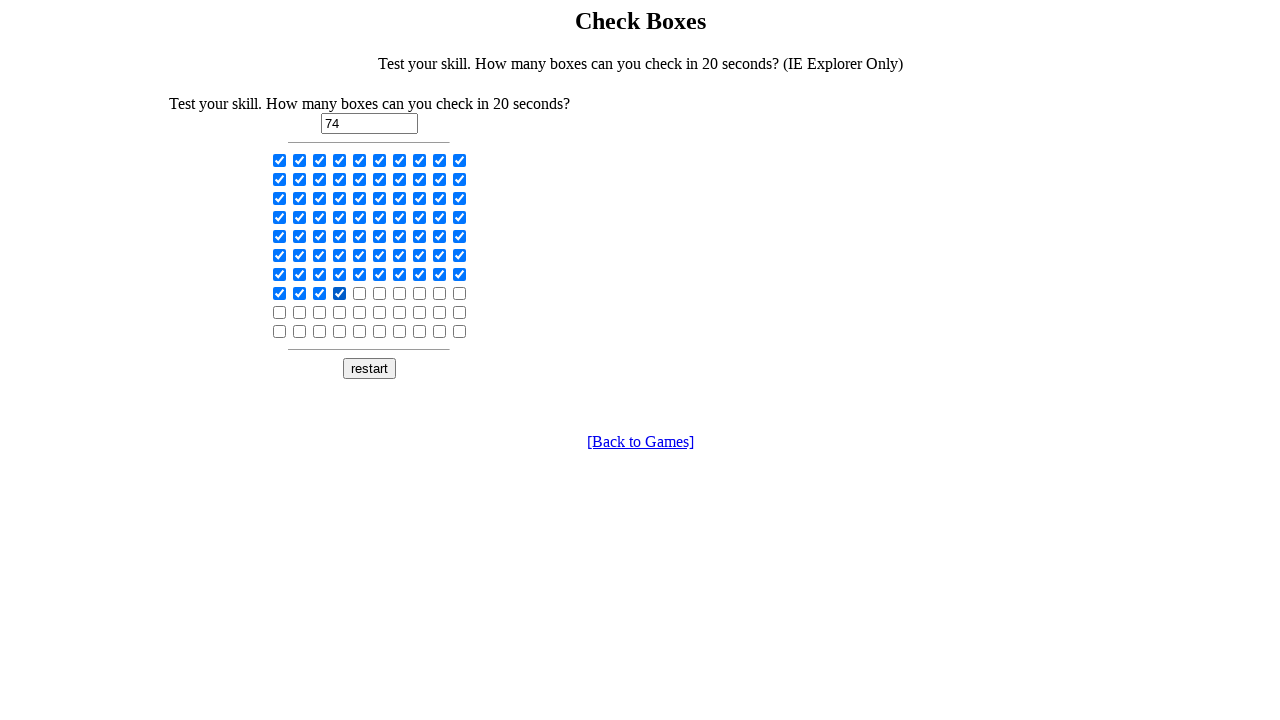

Clicked a checkbox at (360, 293) on input[type='checkbox'] >> nth=74
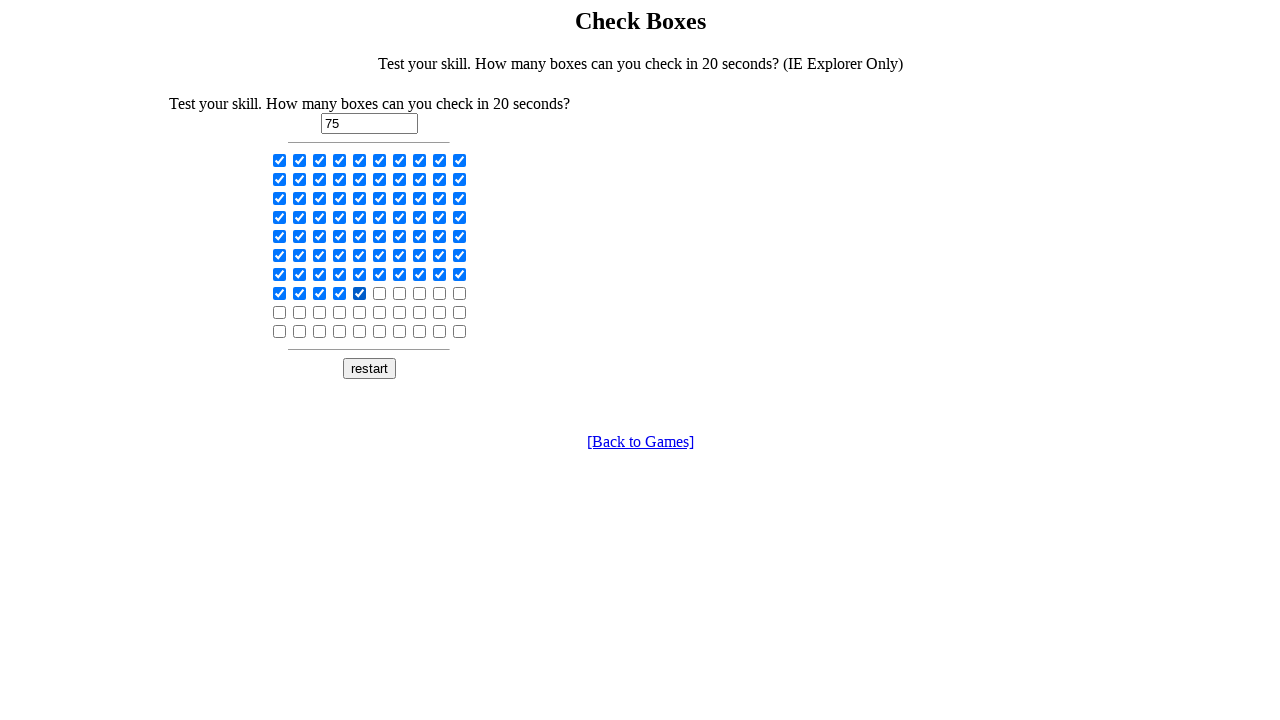

Clicked a checkbox at (380, 293) on input[type='checkbox'] >> nth=75
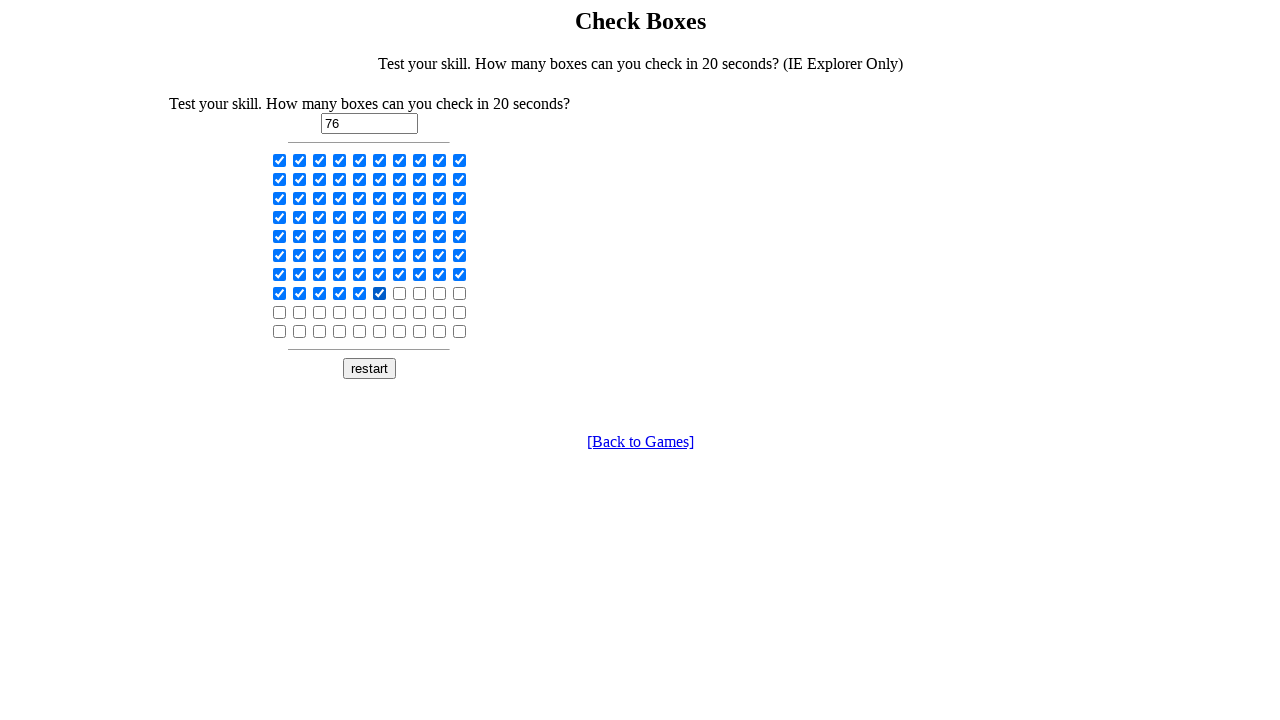

Clicked a checkbox at (400, 293) on input[type='checkbox'] >> nth=76
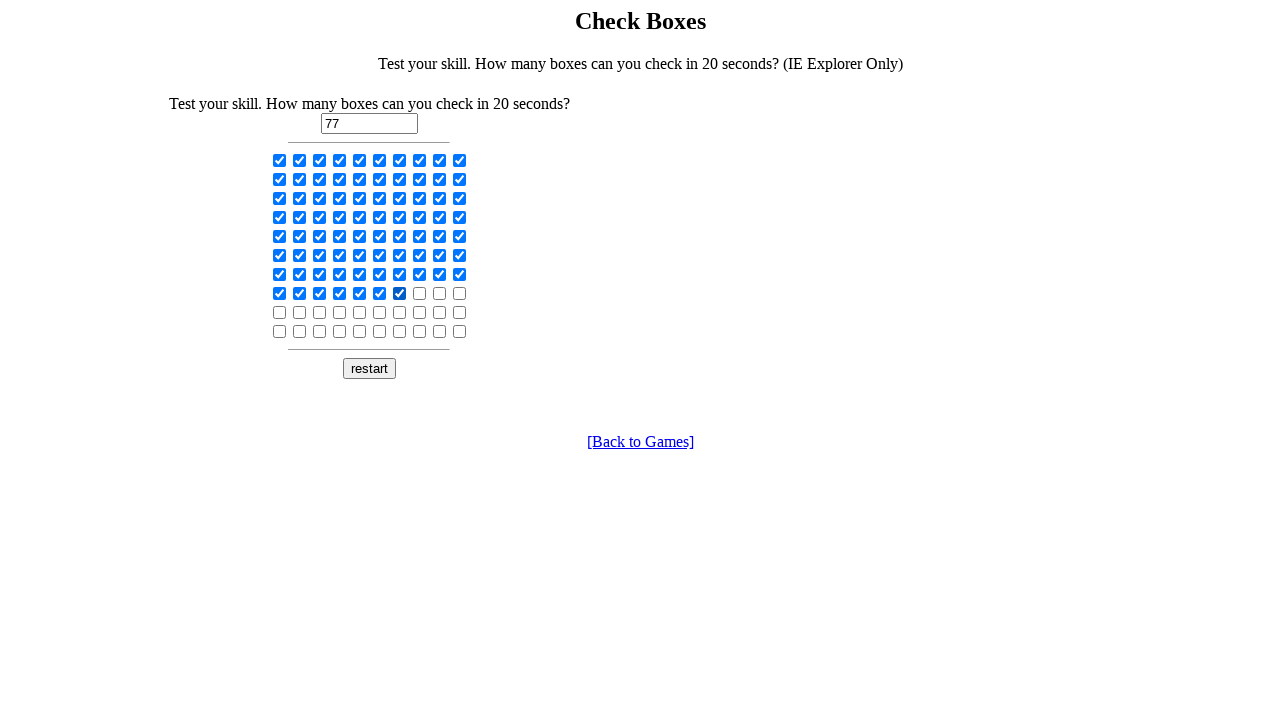

Clicked a checkbox at (420, 293) on input[type='checkbox'] >> nth=77
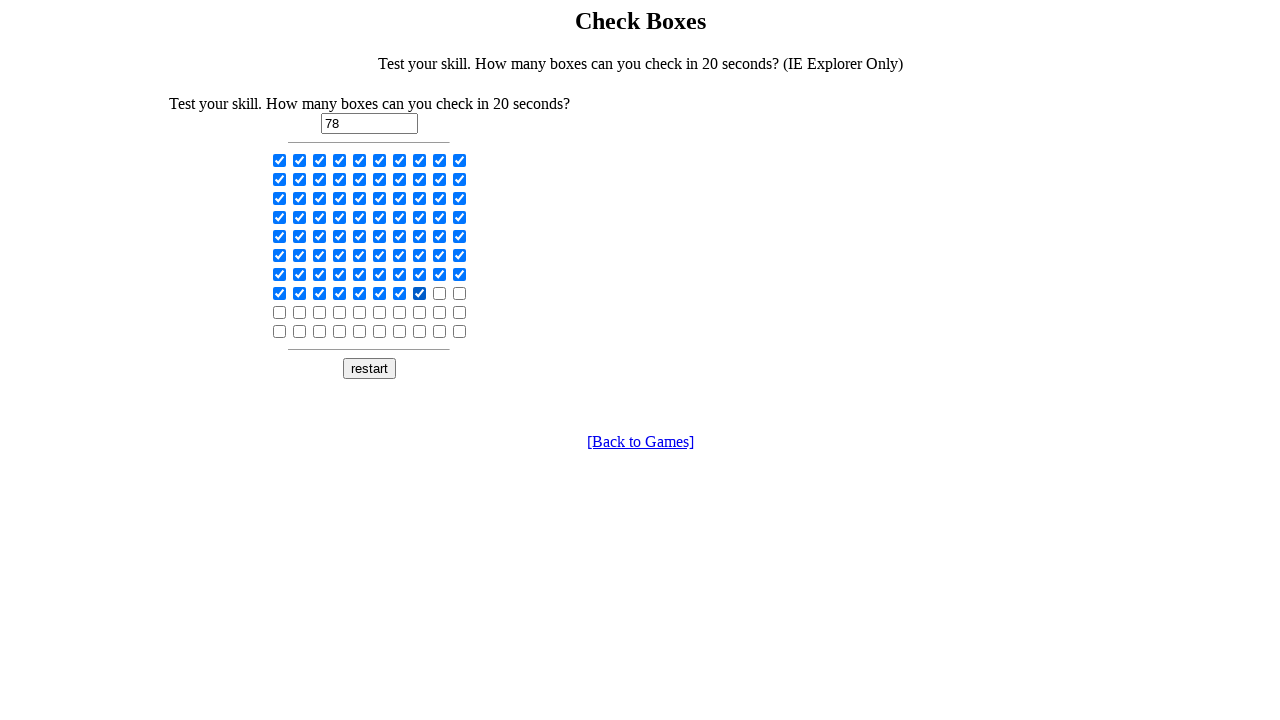

Clicked a checkbox at (440, 293) on input[type='checkbox'] >> nth=78
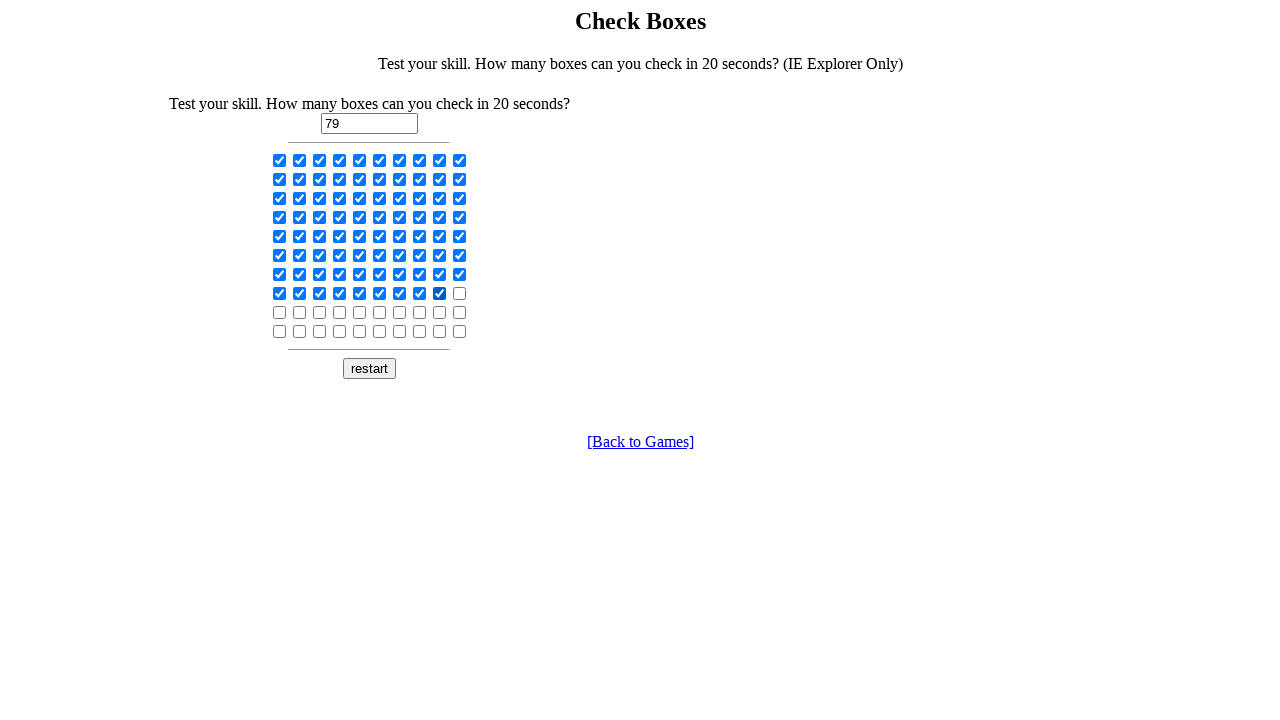

Clicked a checkbox at (460, 293) on input[type='checkbox'] >> nth=79
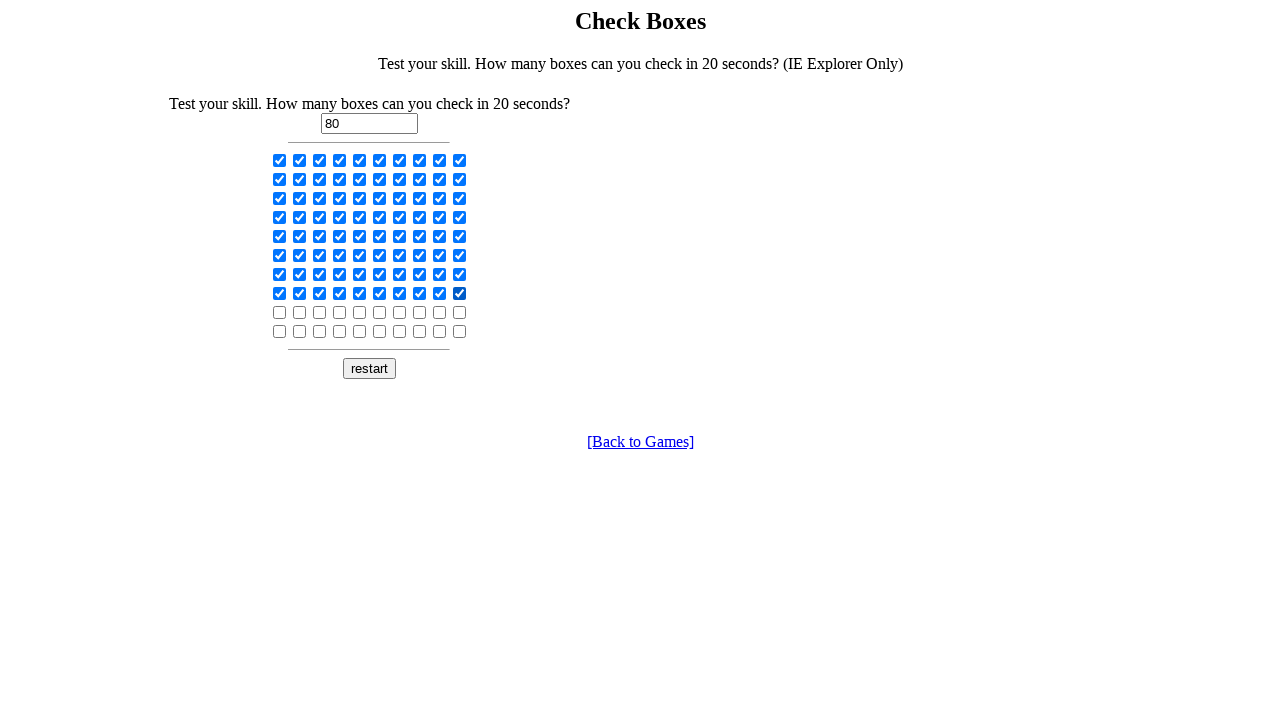

Clicked a checkbox at (280, 312) on input[type='checkbox'] >> nth=80
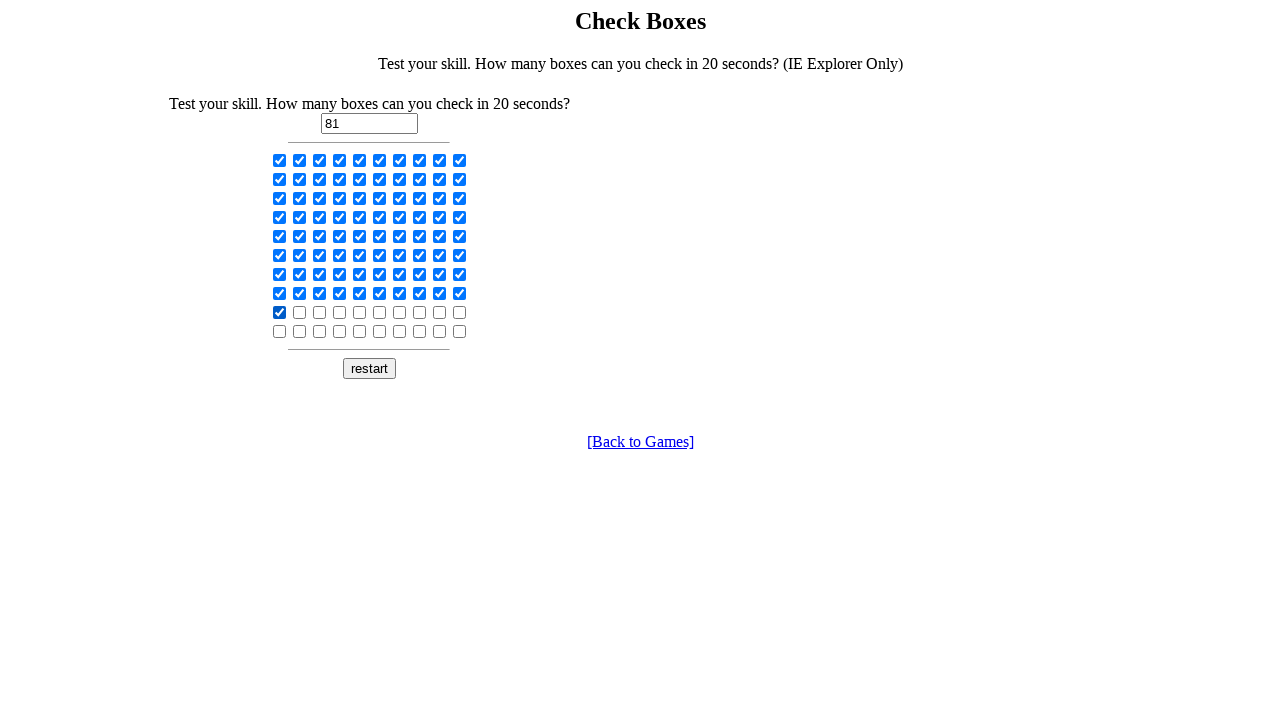

Clicked a checkbox at (300, 312) on input[type='checkbox'] >> nth=81
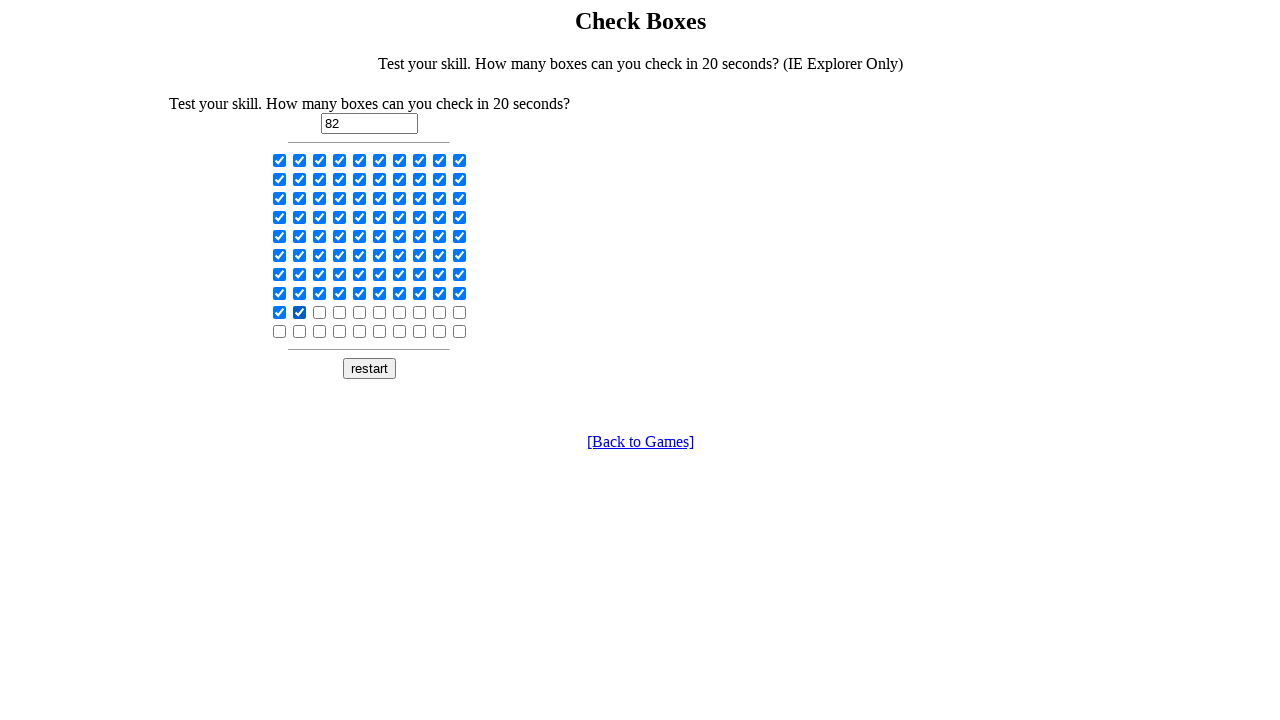

Clicked a checkbox at (320, 312) on input[type='checkbox'] >> nth=82
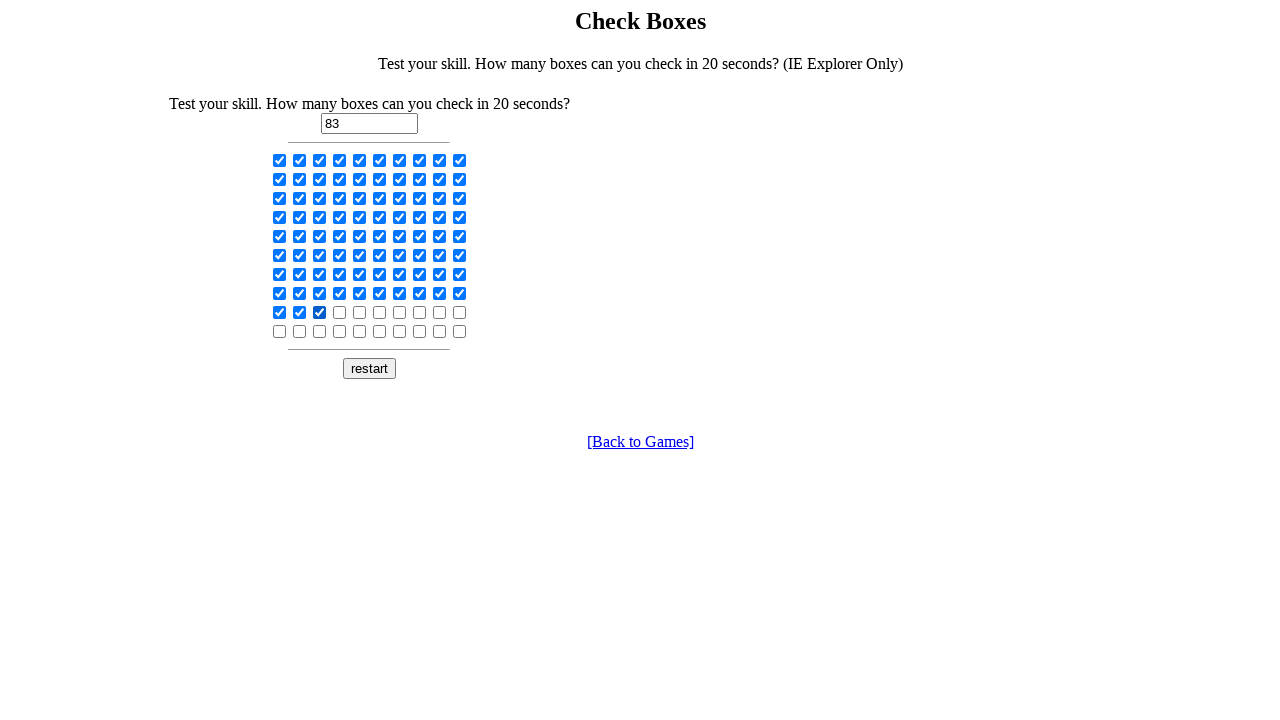

Clicked a checkbox at (340, 312) on input[type='checkbox'] >> nth=83
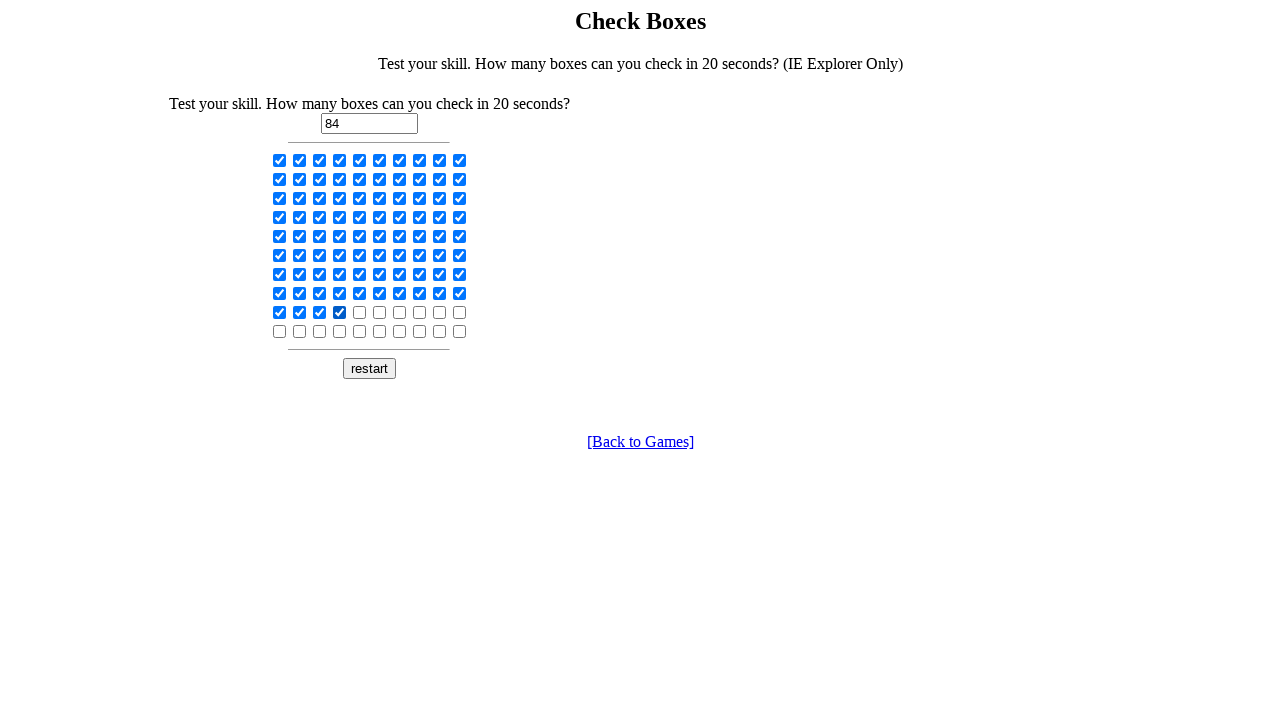

Clicked a checkbox at (360, 312) on input[type='checkbox'] >> nth=84
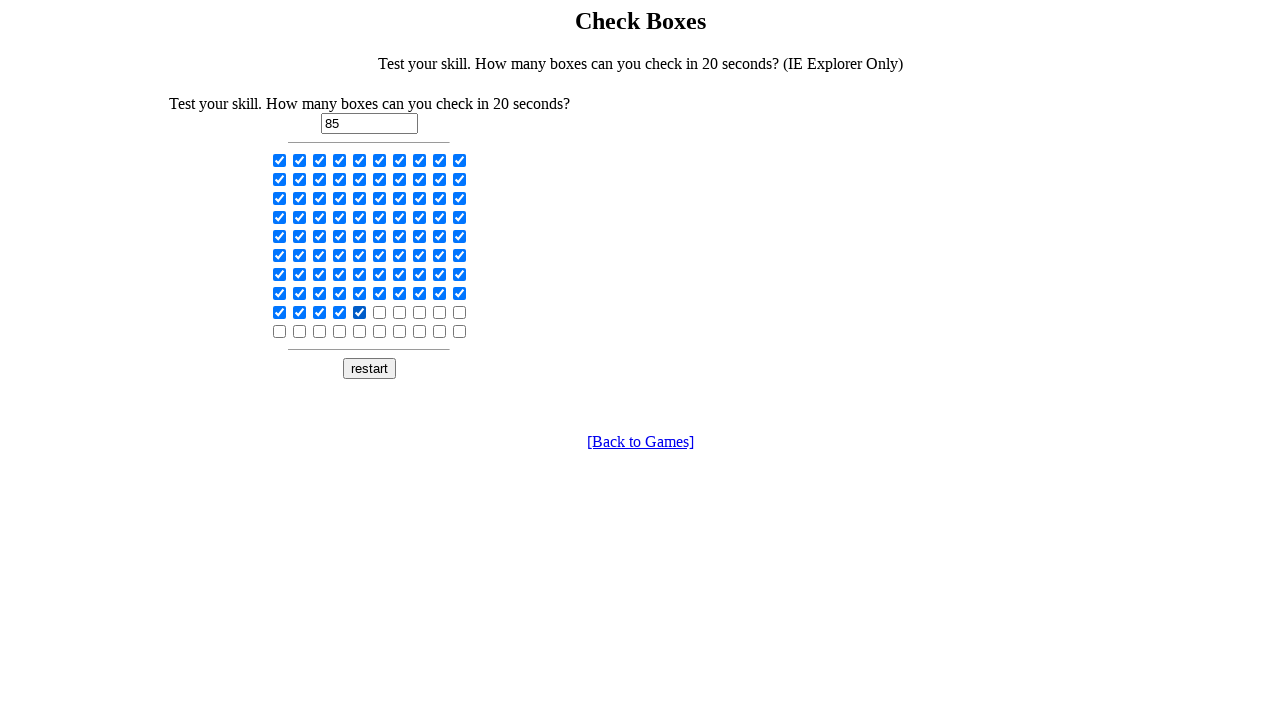

Clicked a checkbox at (380, 312) on input[type='checkbox'] >> nth=85
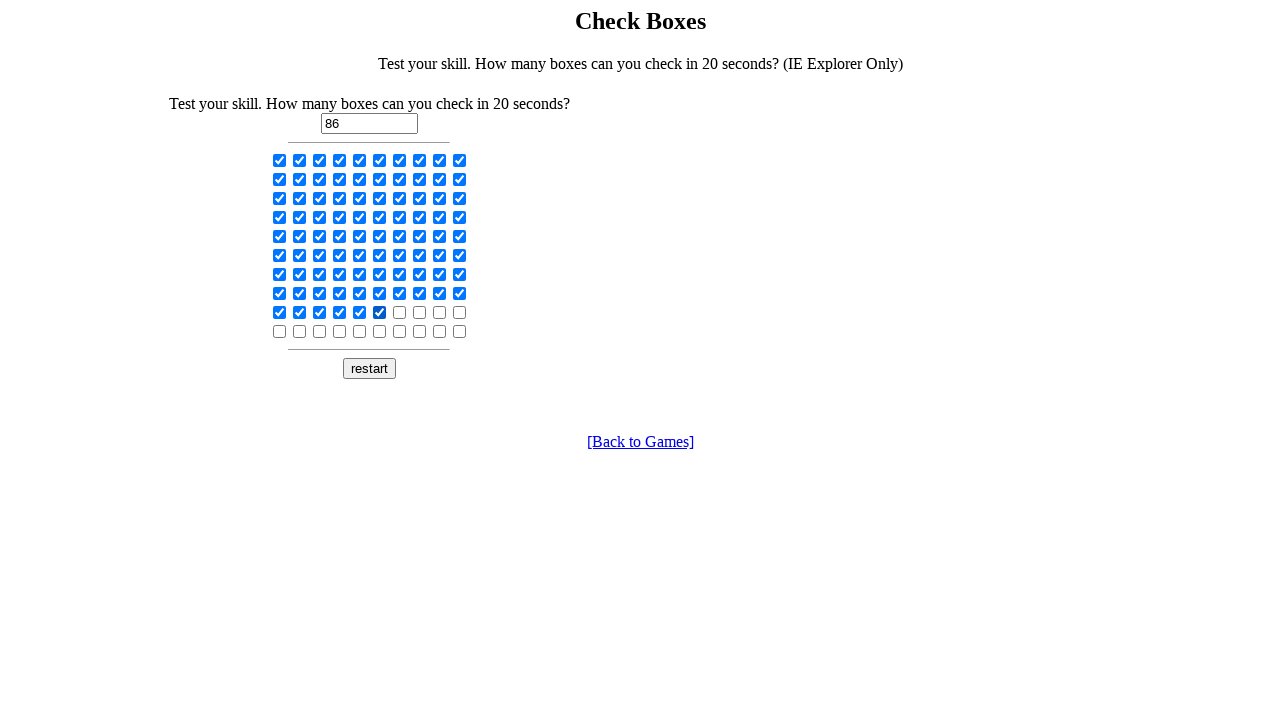

Clicked a checkbox at (400, 312) on input[type='checkbox'] >> nth=86
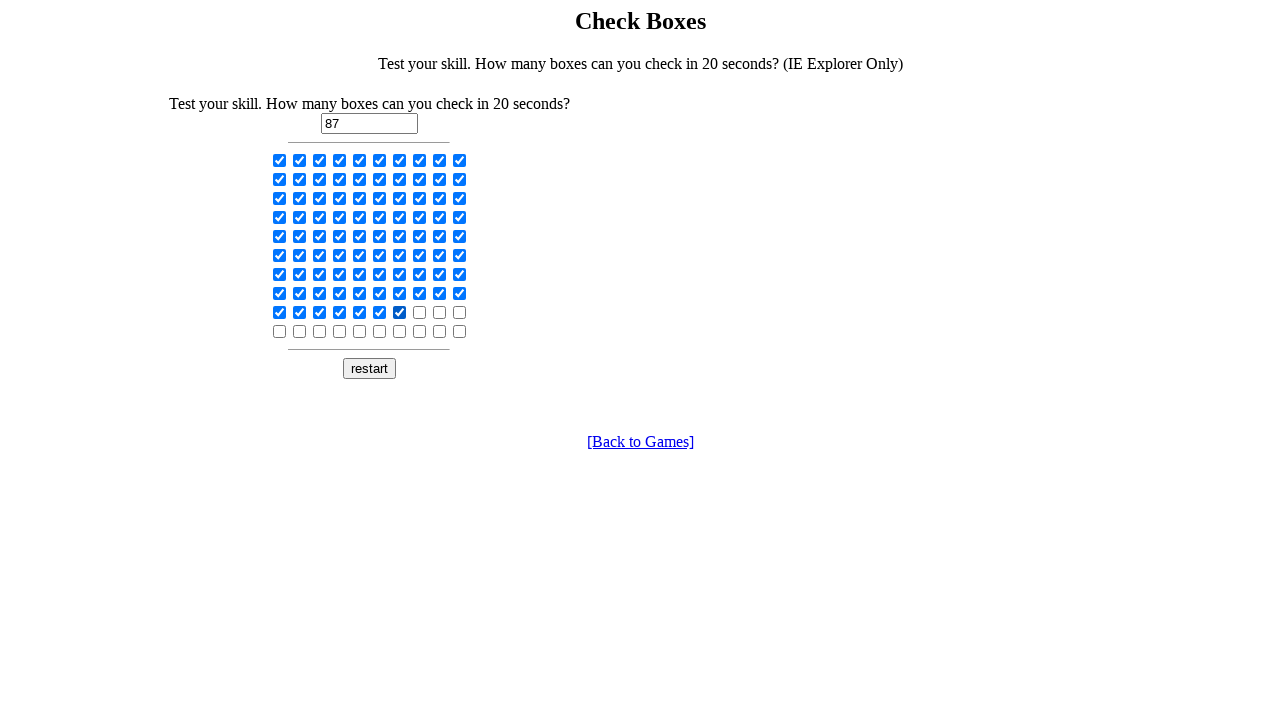

Clicked a checkbox at (420, 312) on input[type='checkbox'] >> nth=87
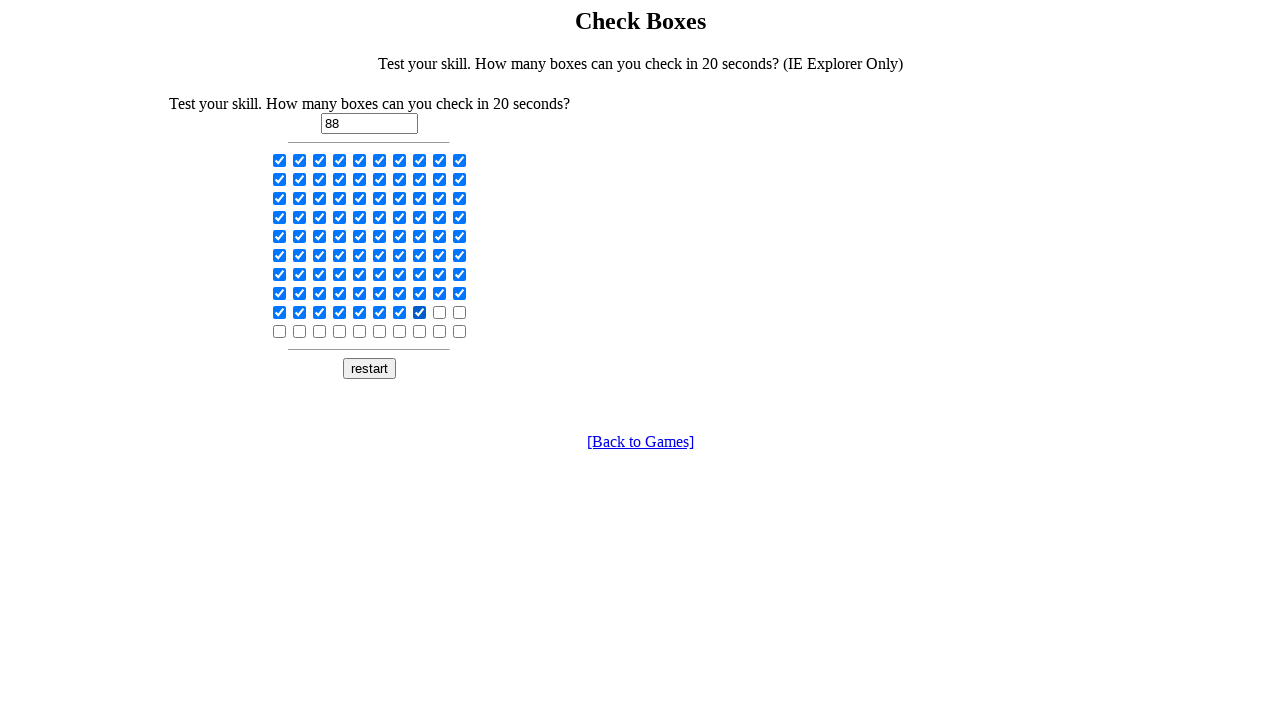

Clicked a checkbox at (440, 312) on input[type='checkbox'] >> nth=88
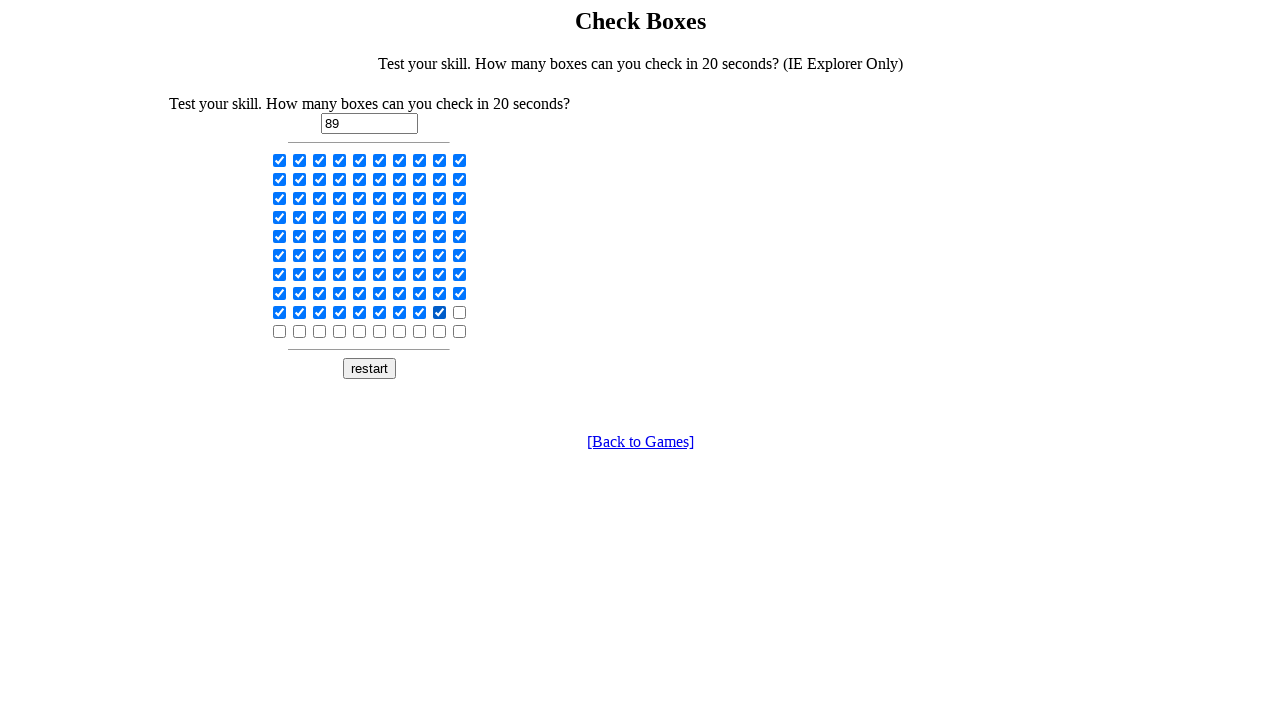

Clicked a checkbox at (460, 312) on input[type='checkbox'] >> nth=89
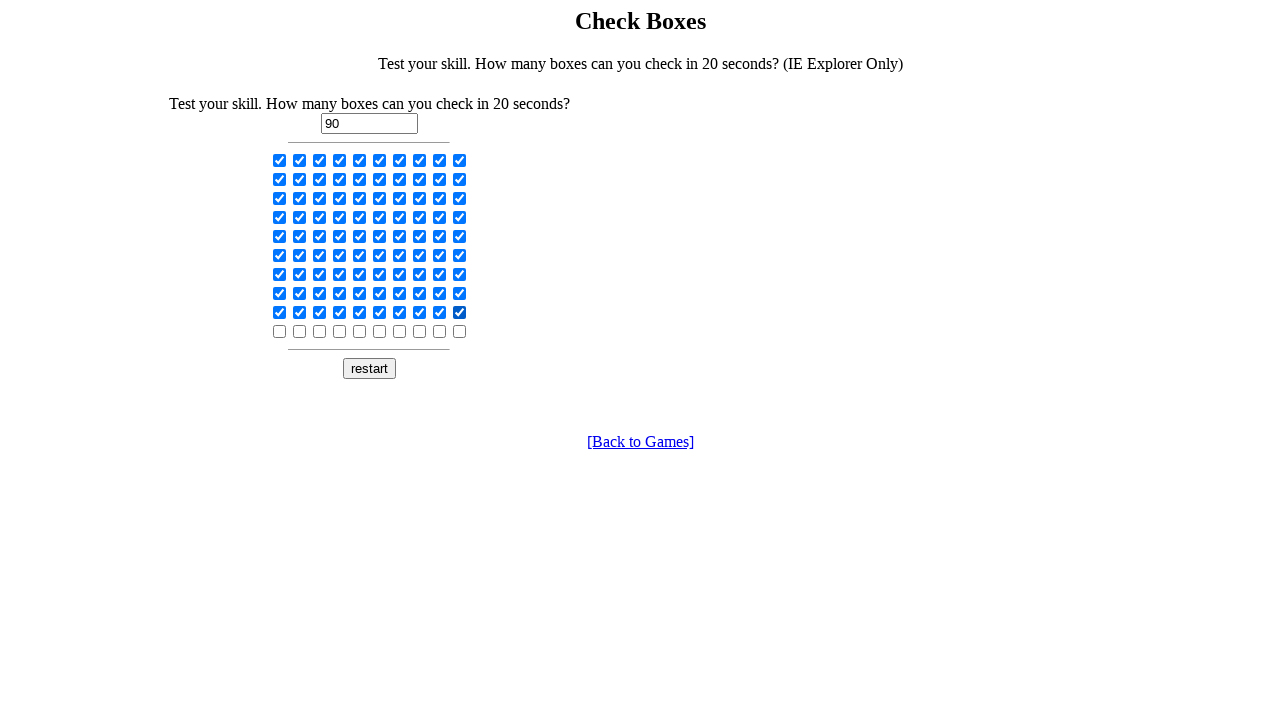

Clicked a checkbox at (280, 331) on input[type='checkbox'] >> nth=90
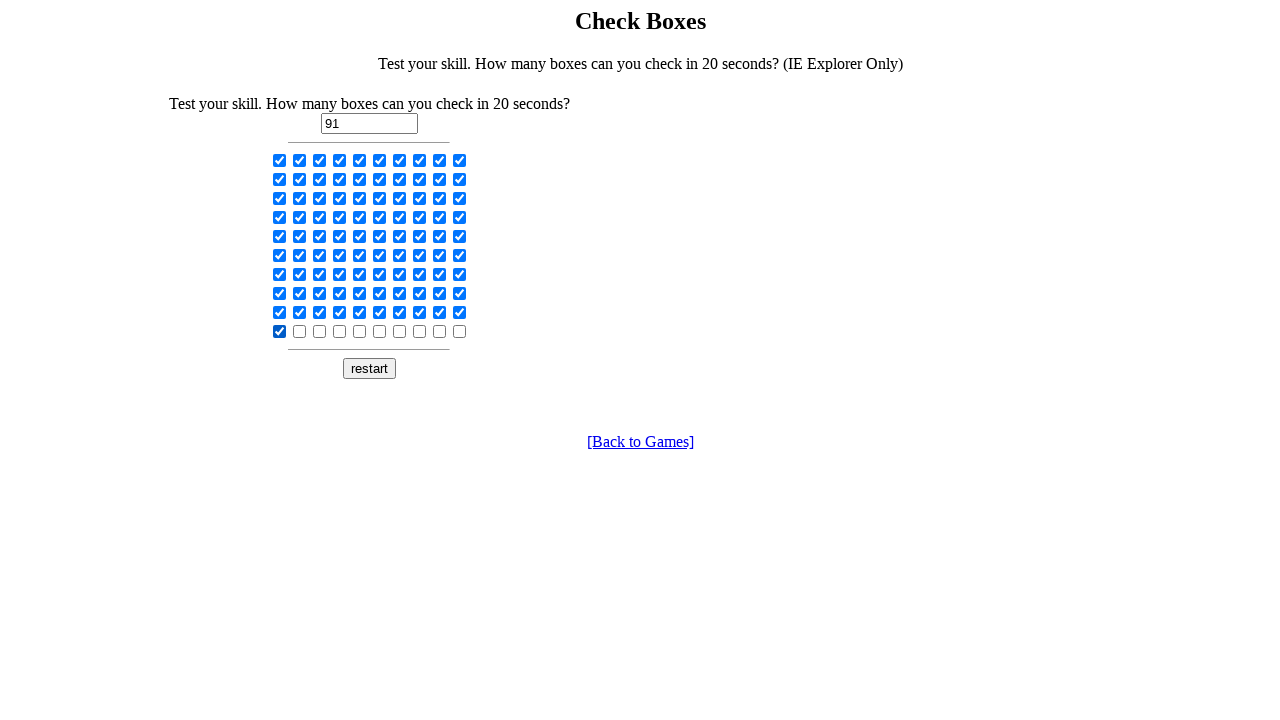

Clicked a checkbox at (300, 331) on input[type='checkbox'] >> nth=91
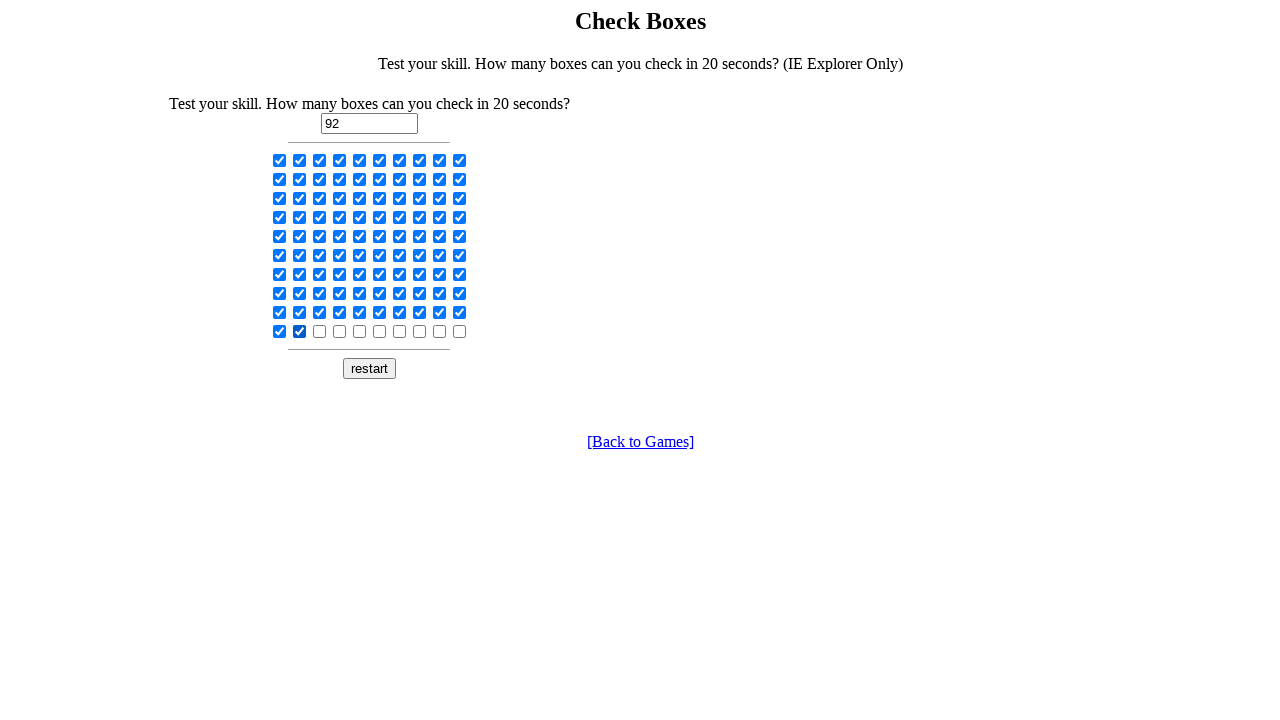

Clicked a checkbox at (320, 331) on input[type='checkbox'] >> nth=92
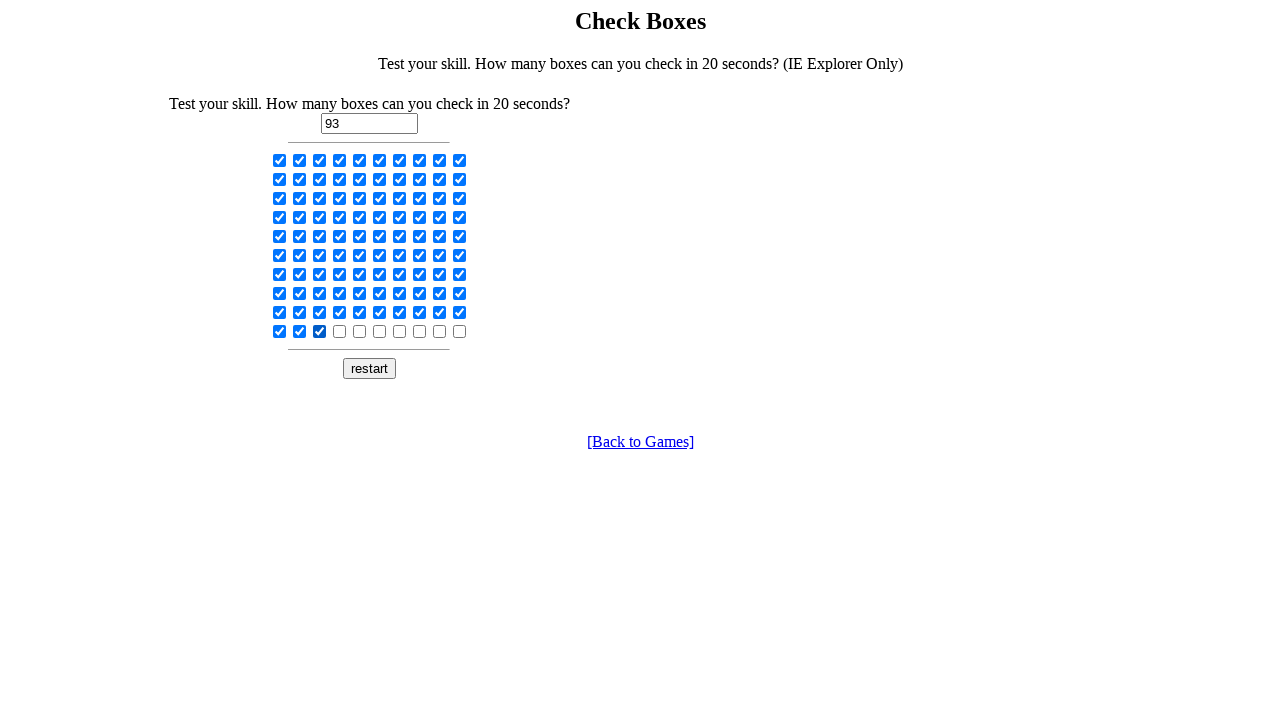

Clicked a checkbox at (340, 331) on input[type='checkbox'] >> nth=93
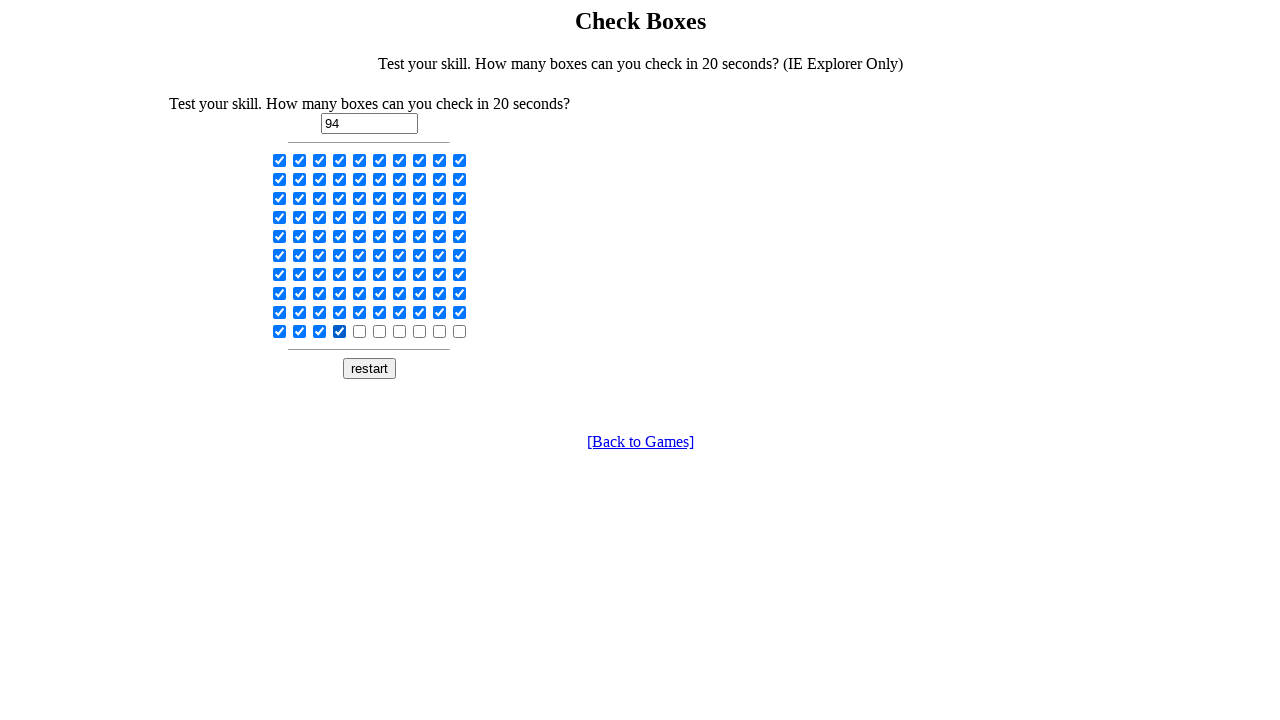

Clicked a checkbox at (360, 331) on input[type='checkbox'] >> nth=94
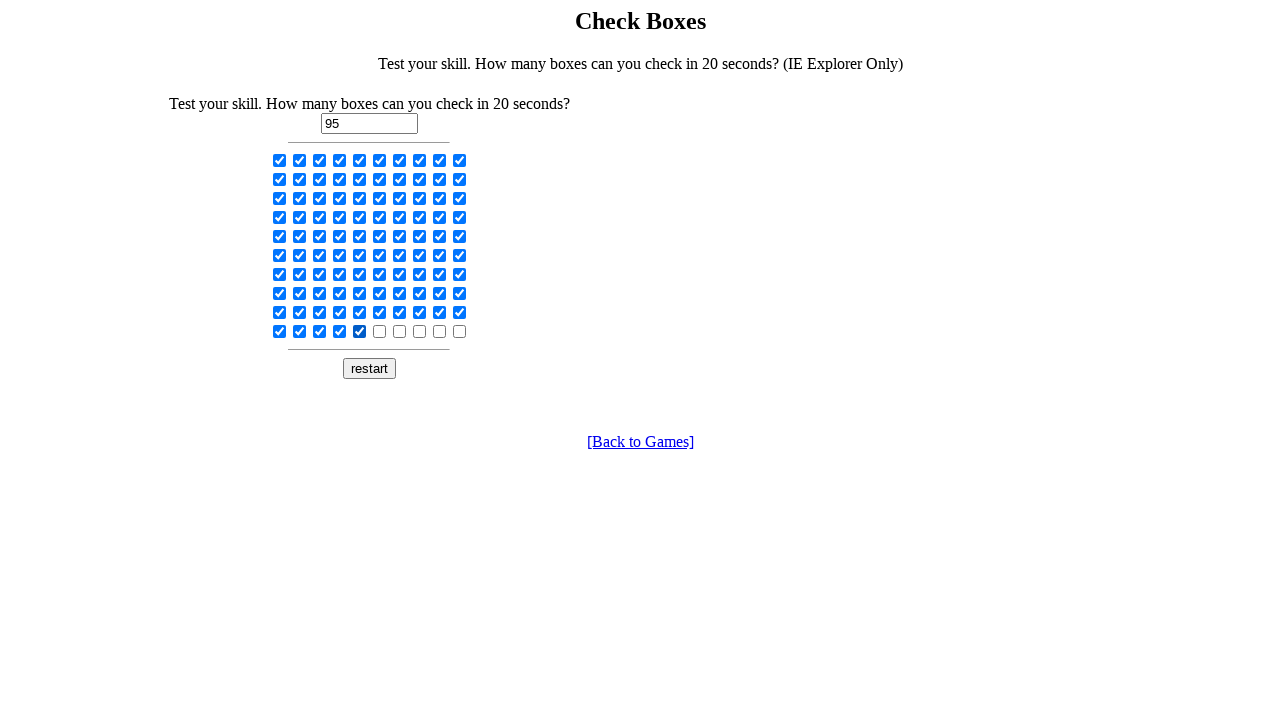

Clicked a checkbox at (380, 331) on input[type='checkbox'] >> nth=95
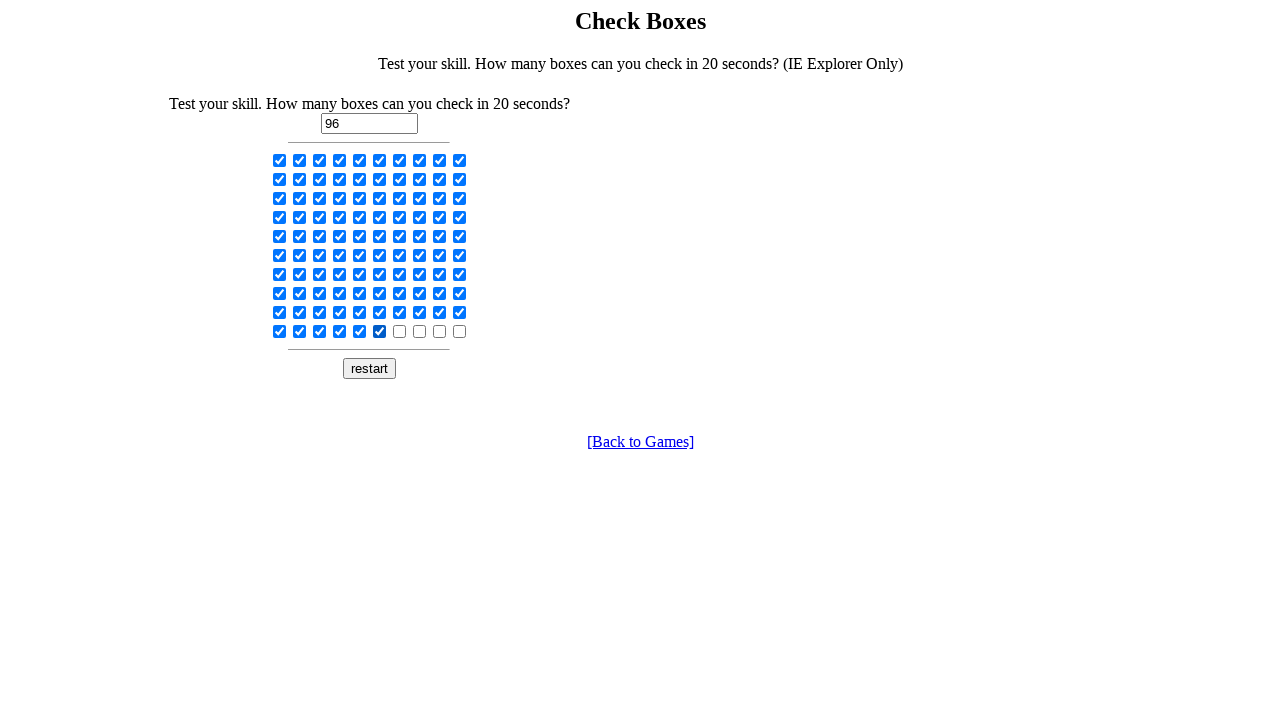

Clicked a checkbox at (400, 331) on input[type='checkbox'] >> nth=96
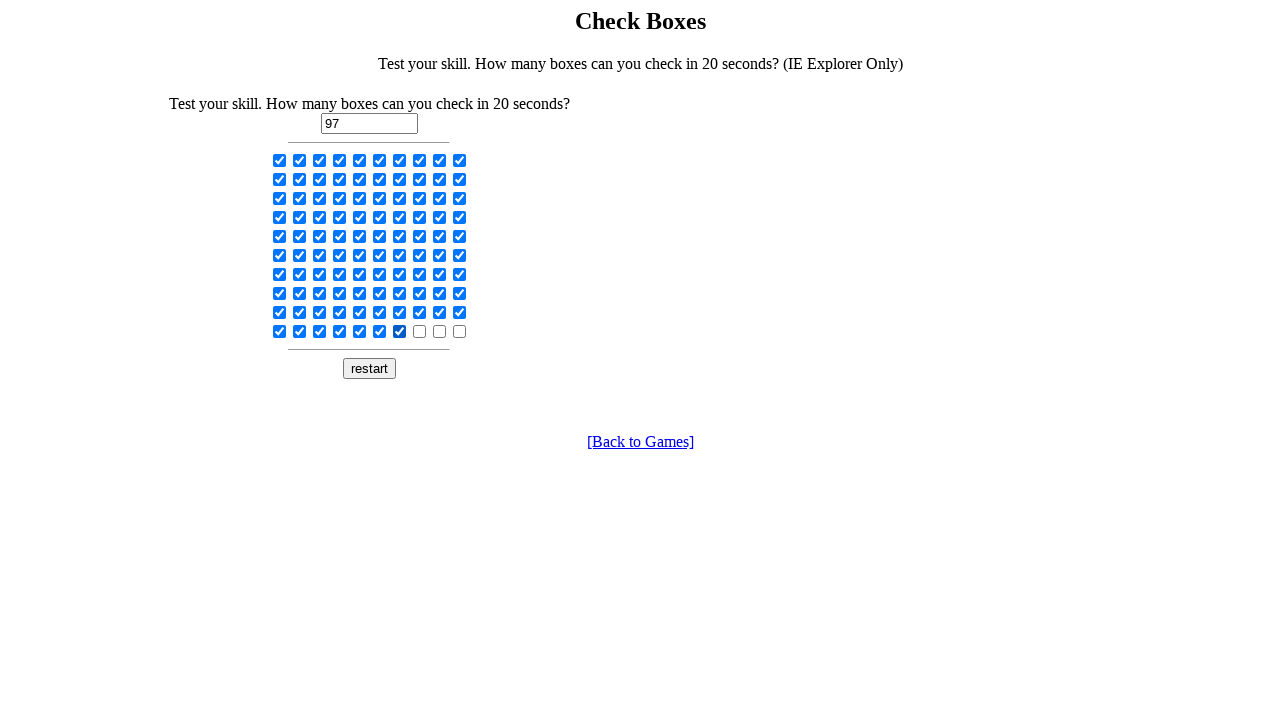

Clicked a checkbox at (420, 331) on input[type='checkbox'] >> nth=97
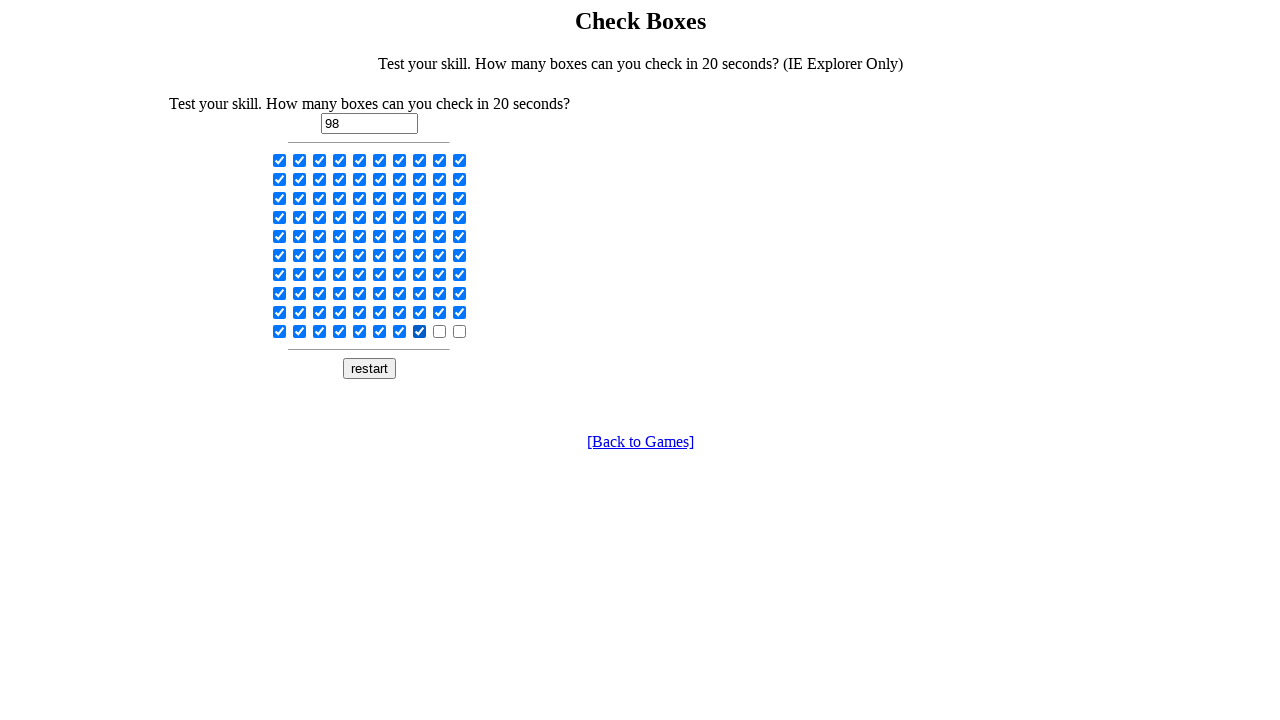

Clicked a checkbox at (440, 331) on input[type='checkbox'] >> nth=98
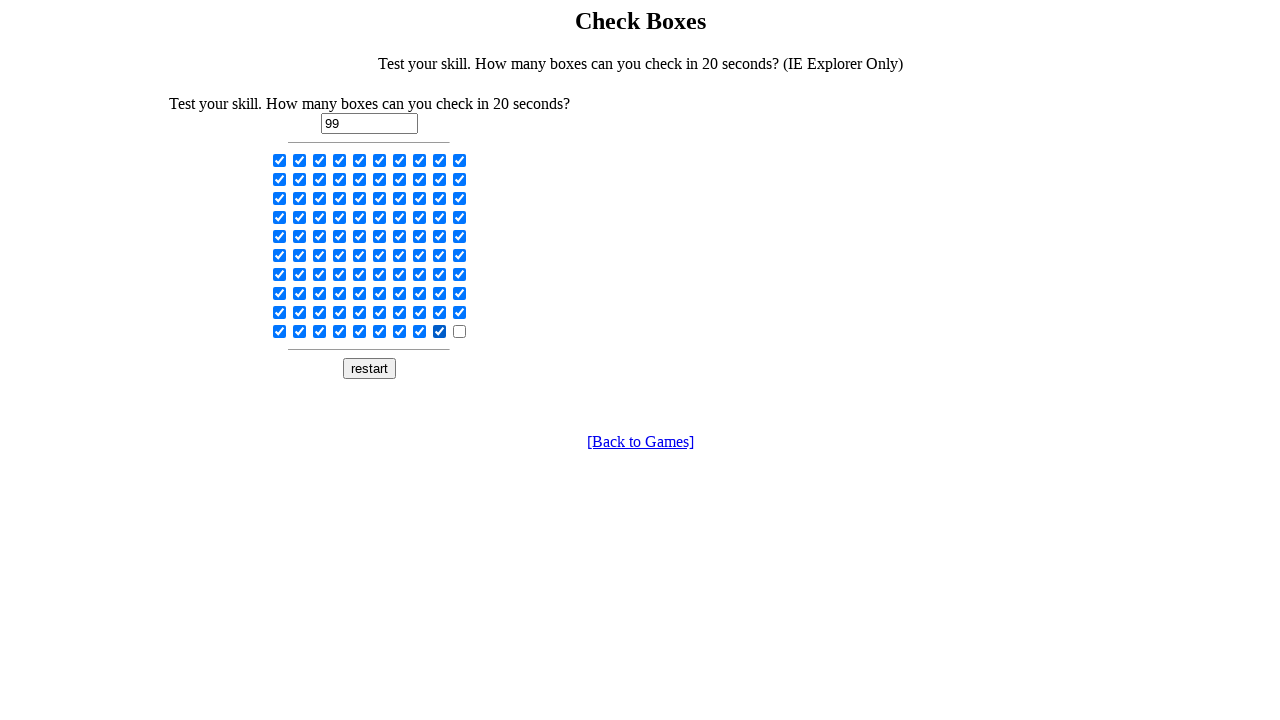

Clicked a checkbox at (460, 331) on input[type='checkbox'] >> nth=99
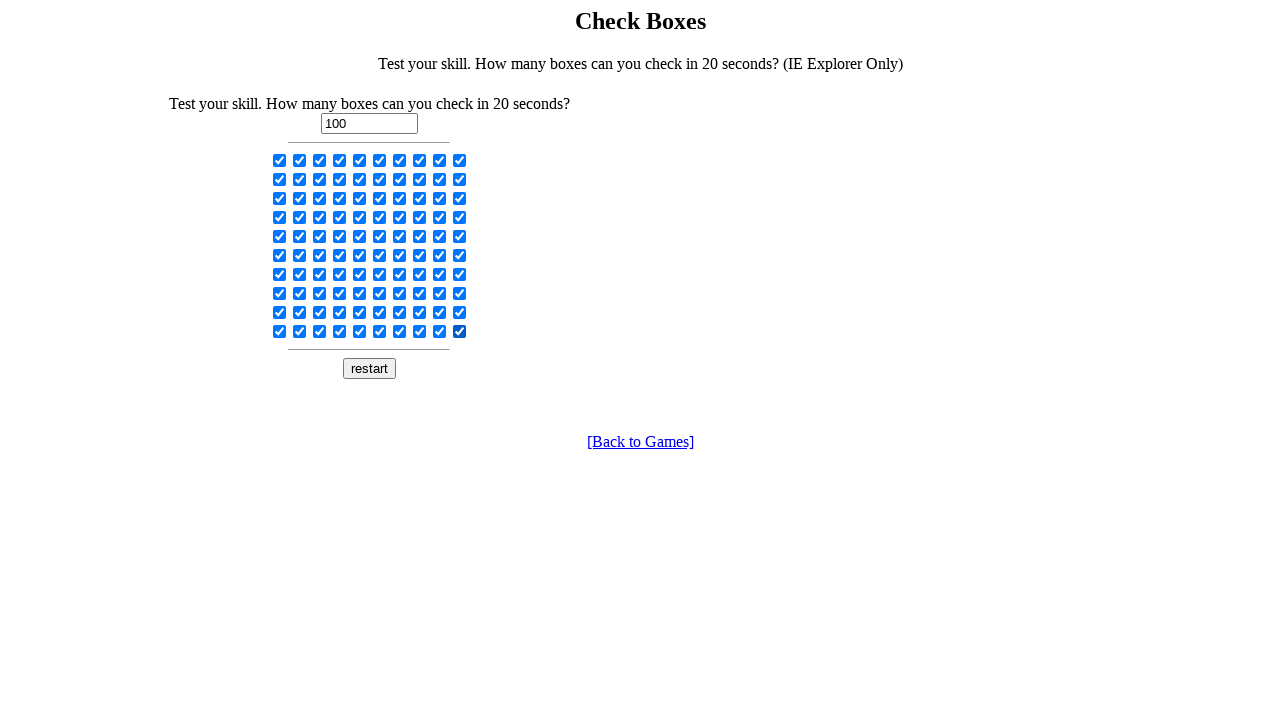

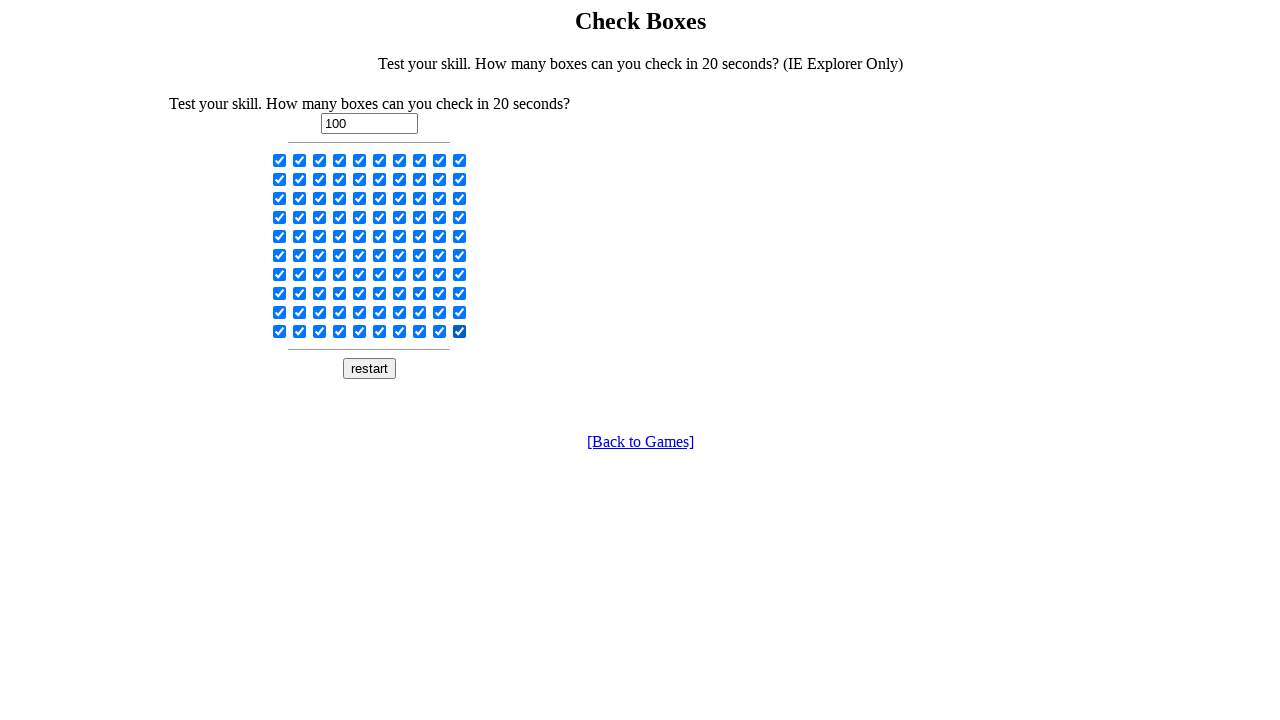